Automates playing the 2048 game by repeatedly pressing arrow keys in sequence (UP, RIGHT, DOWN, LEFT) until the game ends

Starting URL: https://gabrielecirulli.github.io/2048/

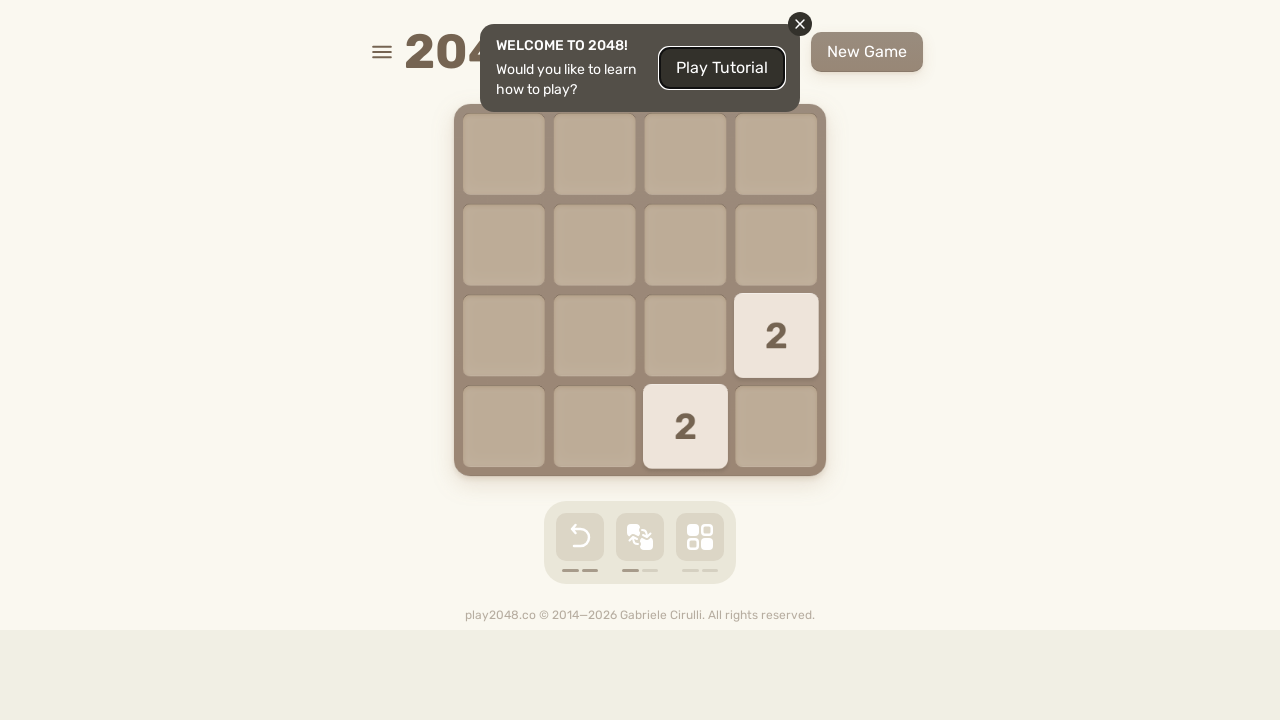

Waited 5 seconds for 2048 game to load
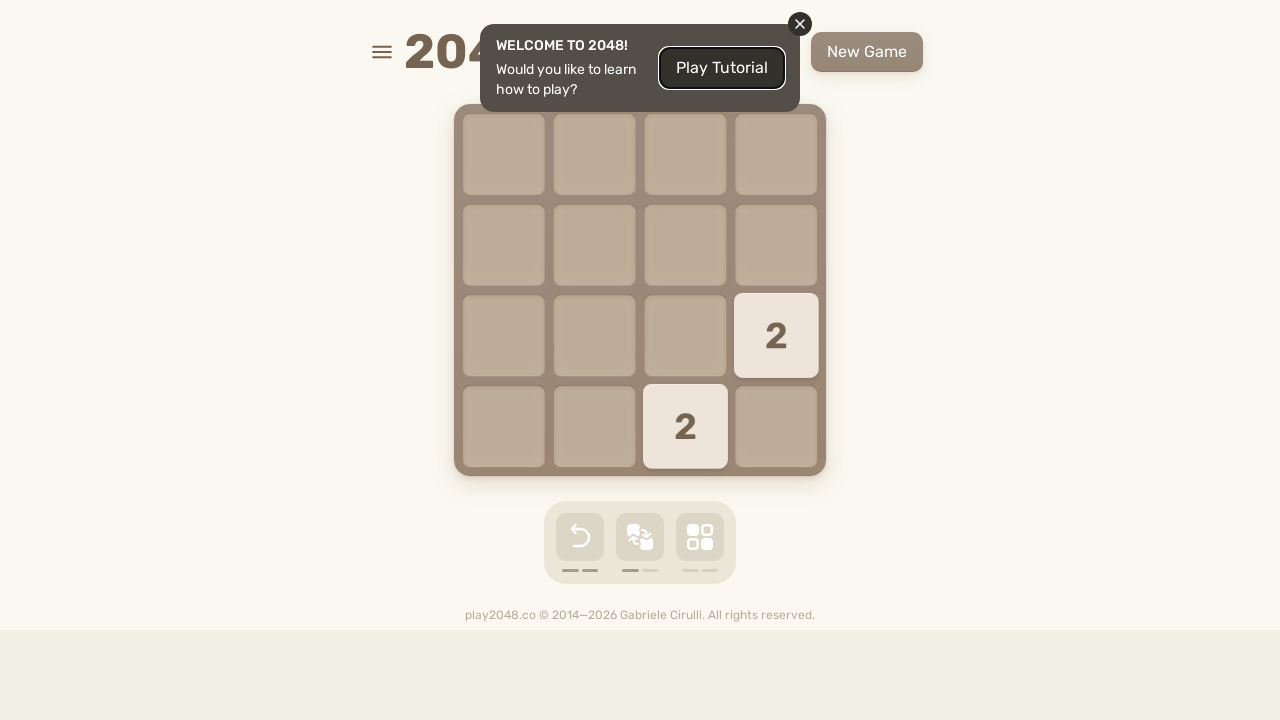

Located html element for sending key presses
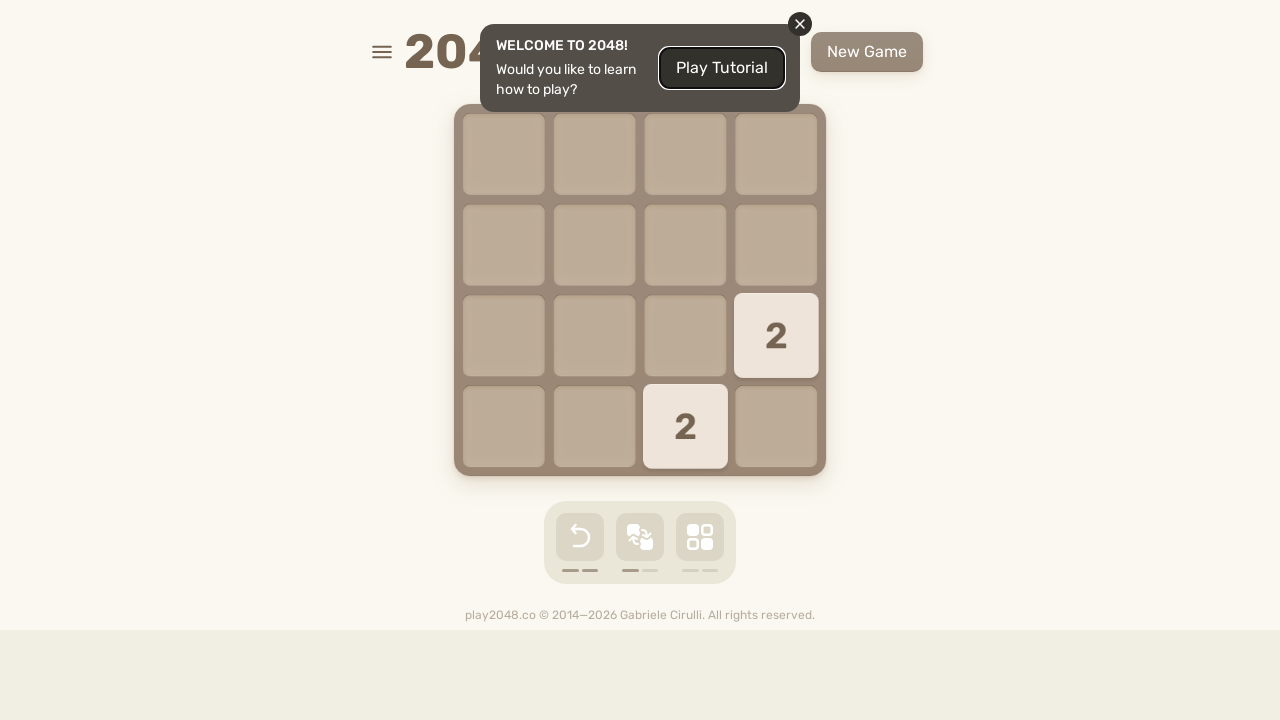

Pressed ArrowUp key on html
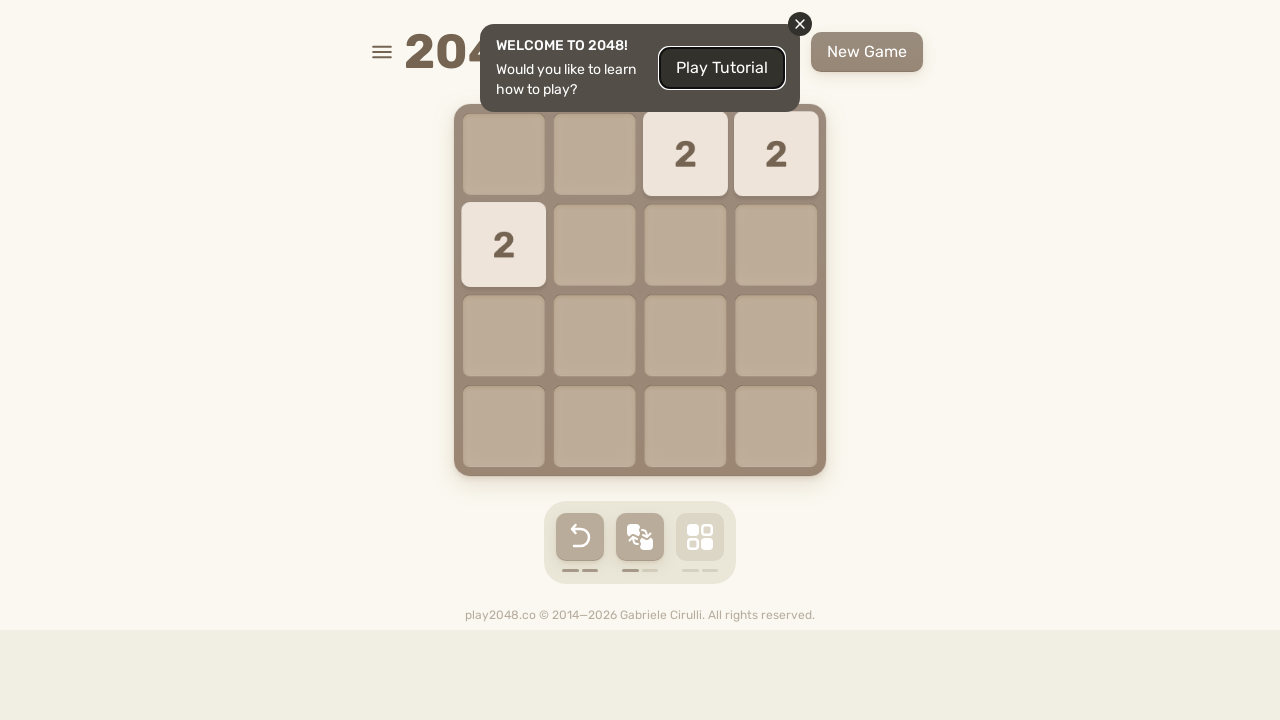

Pressed ArrowRight key on html
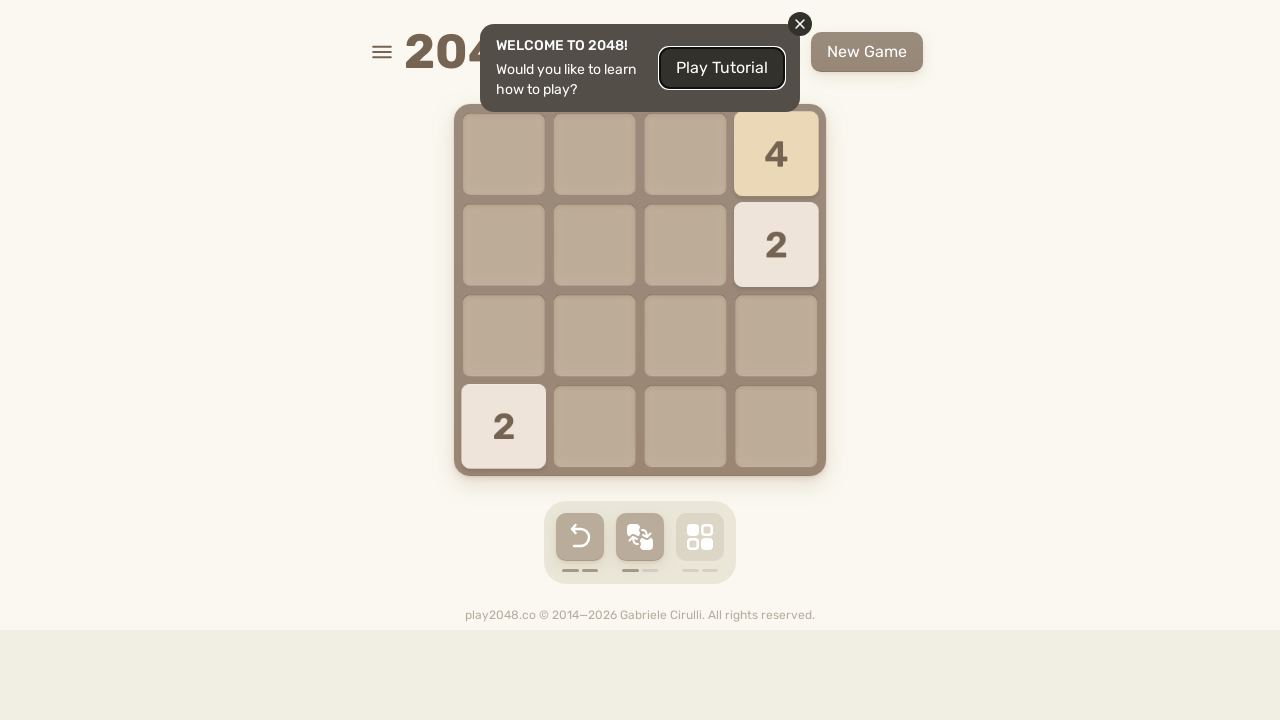

Pressed ArrowDown key on html
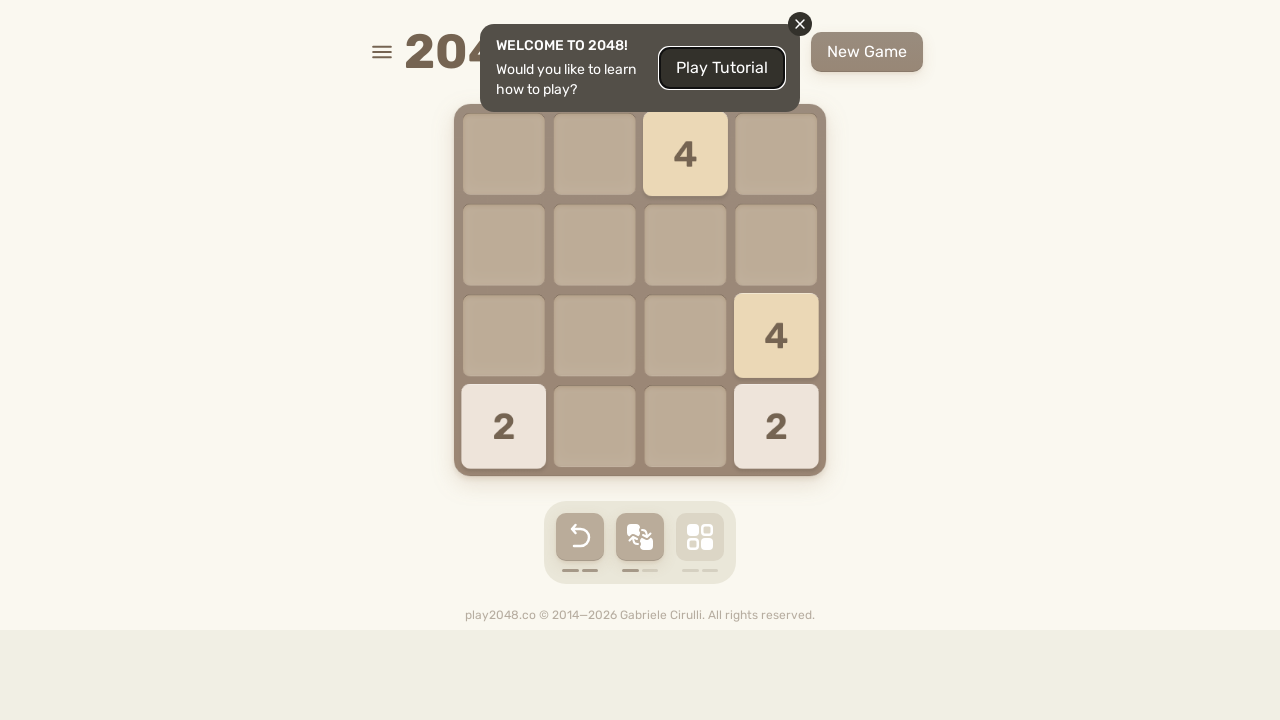

Pressed ArrowLeft key on html
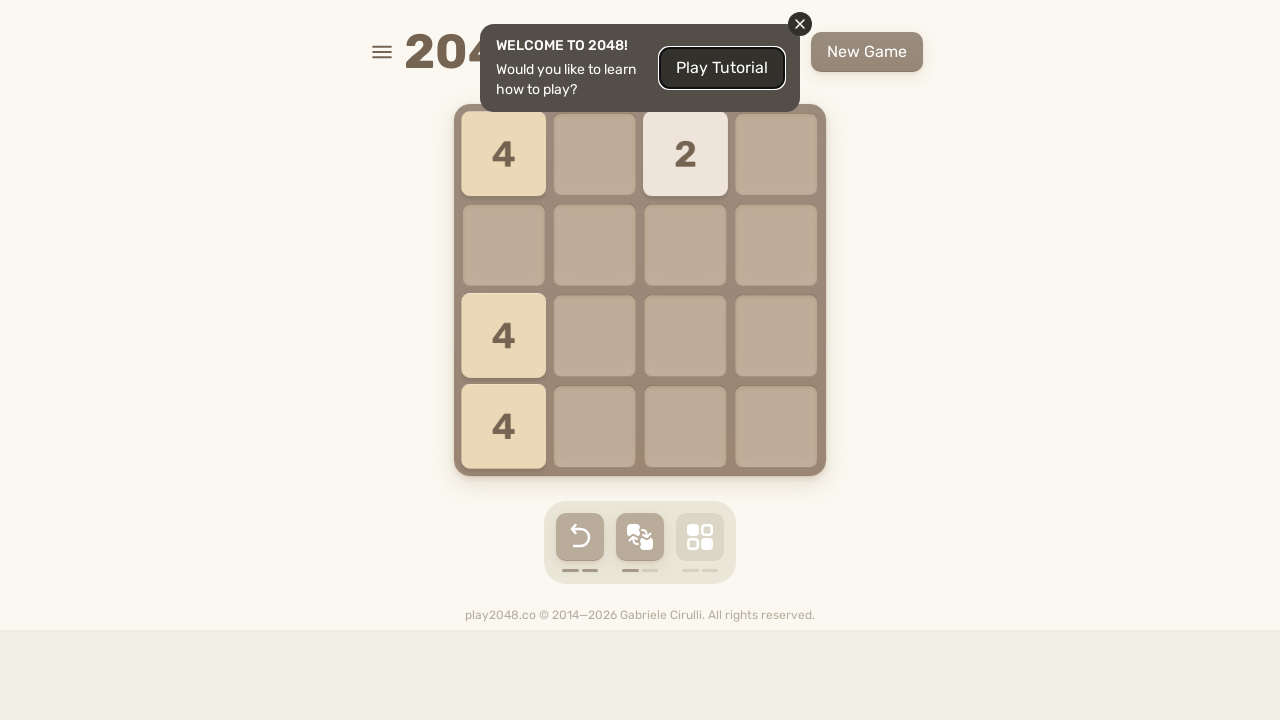

Pressed ArrowUp key on html
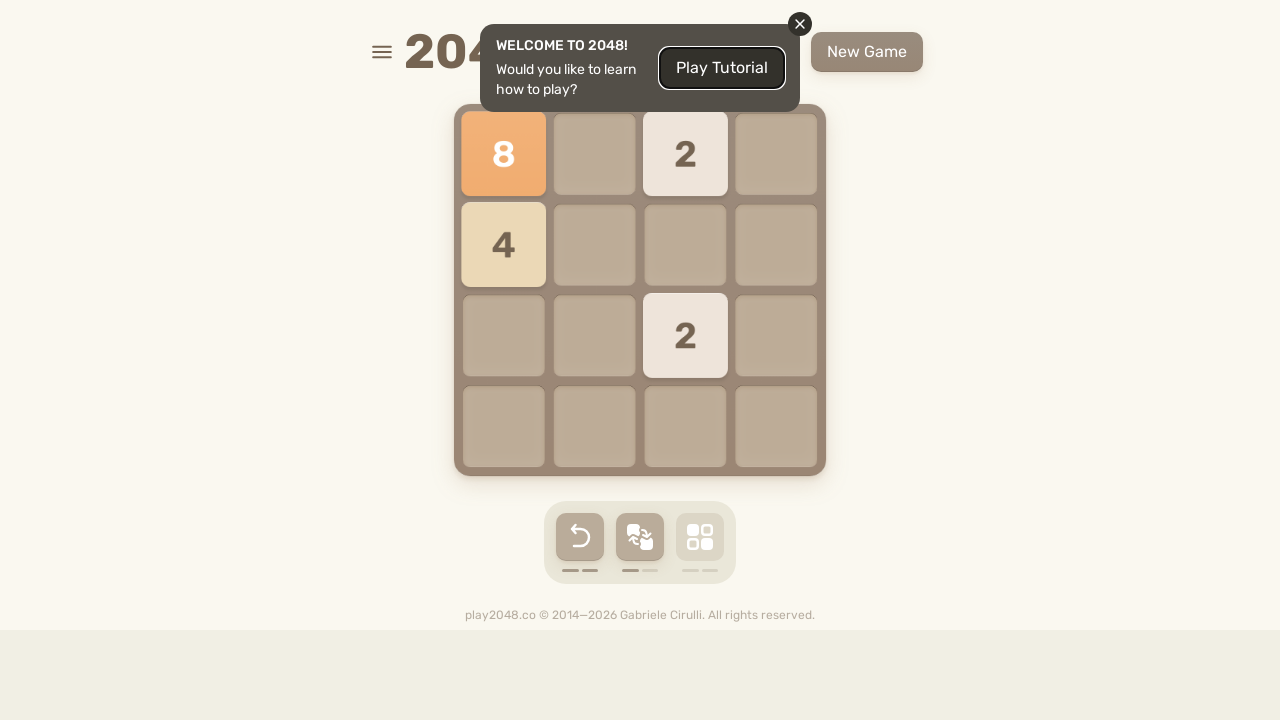

Pressed ArrowRight key on html
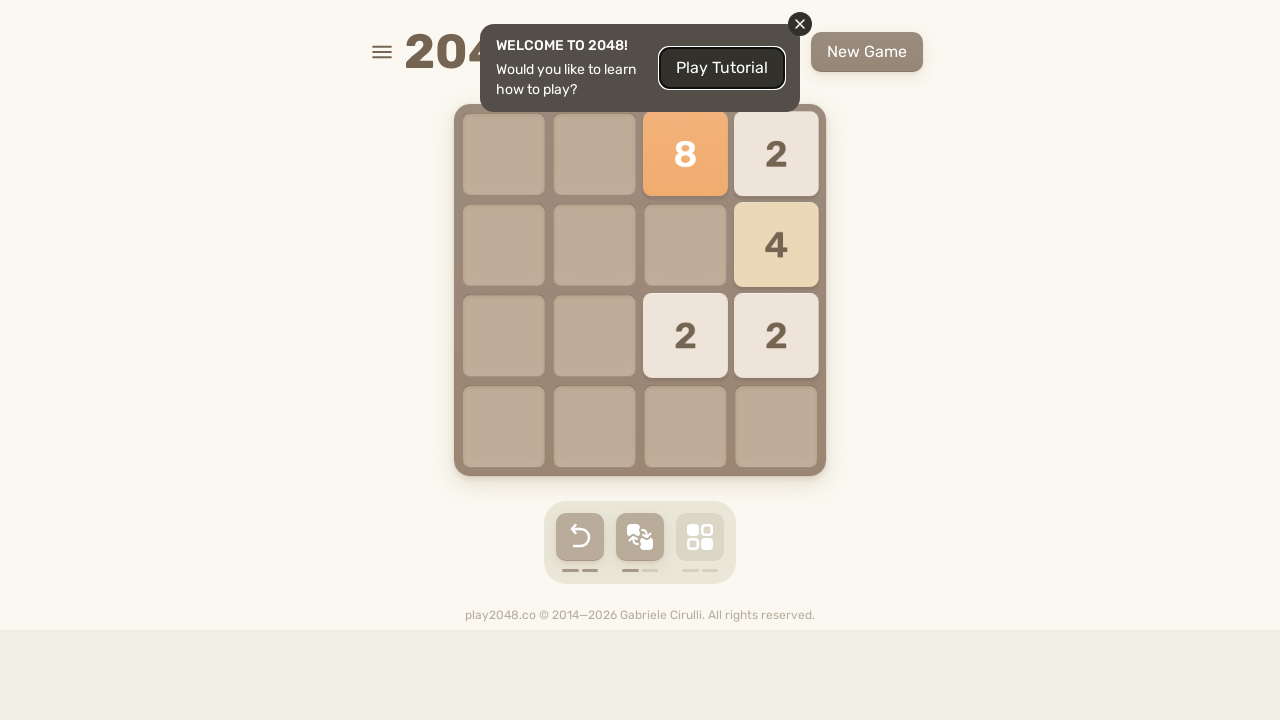

Pressed ArrowDown key on html
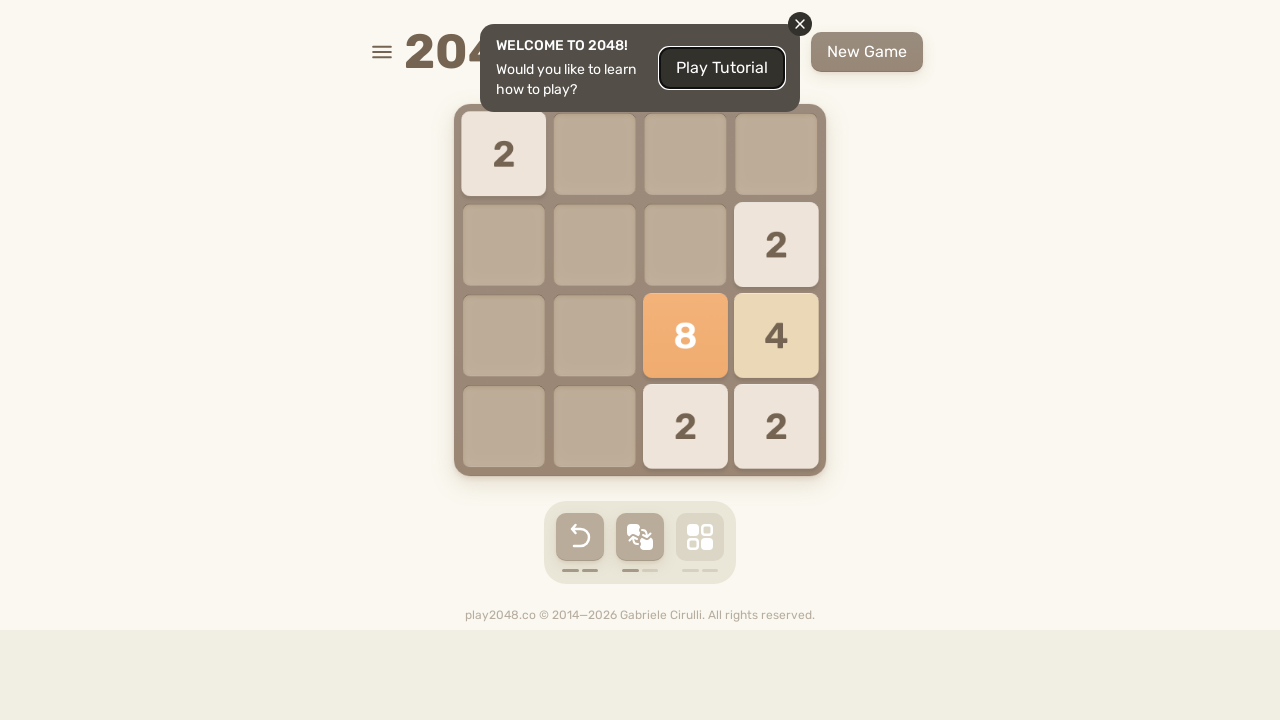

Pressed ArrowLeft key on html
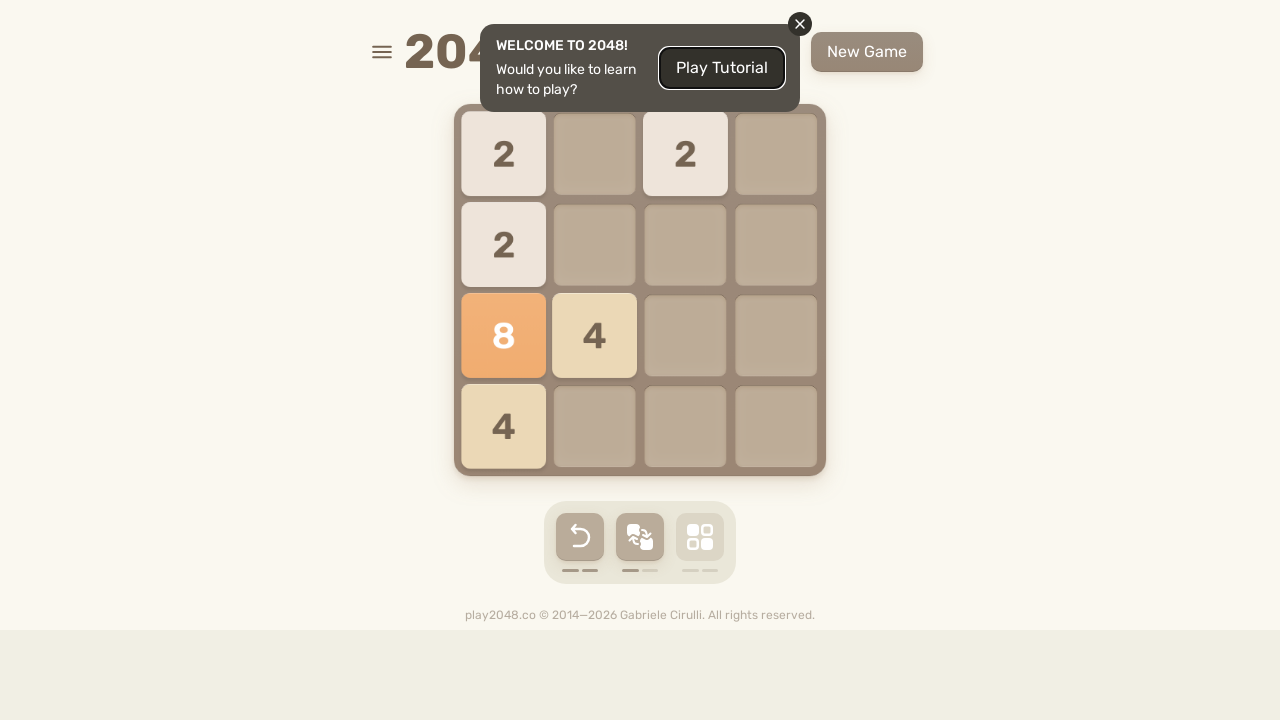

Pressed ArrowUp key on html
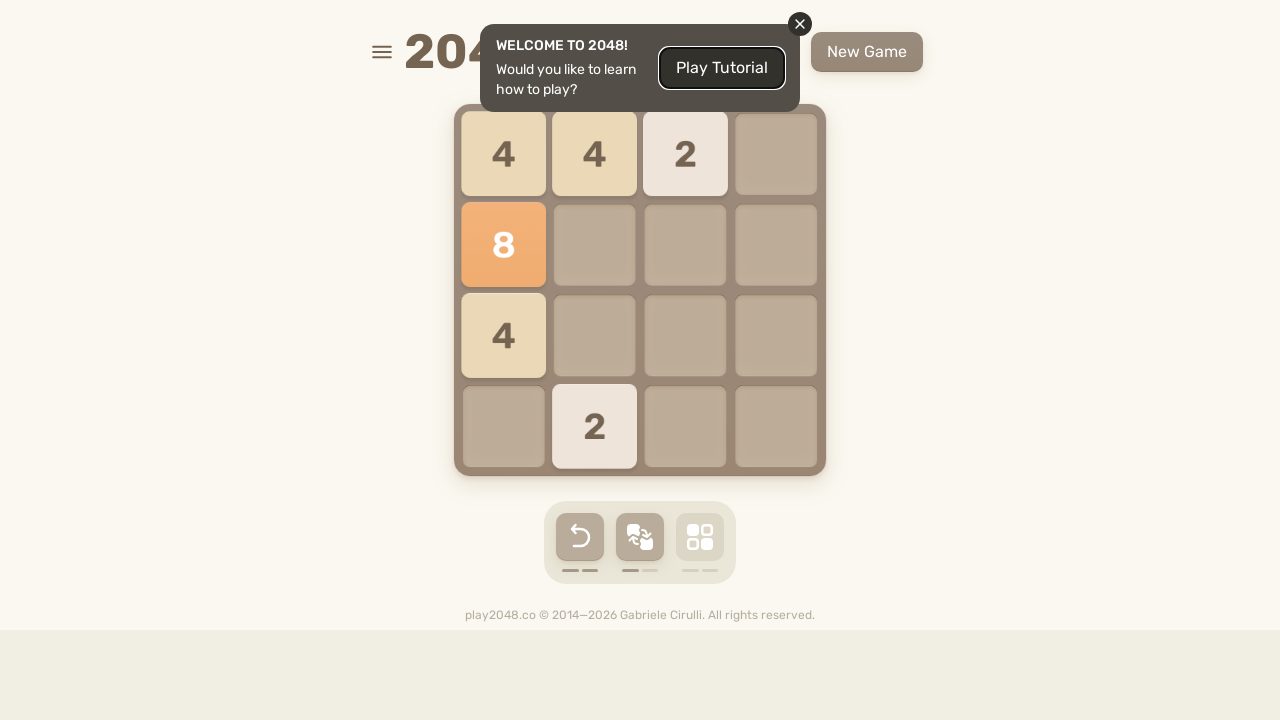

Pressed ArrowRight key on html
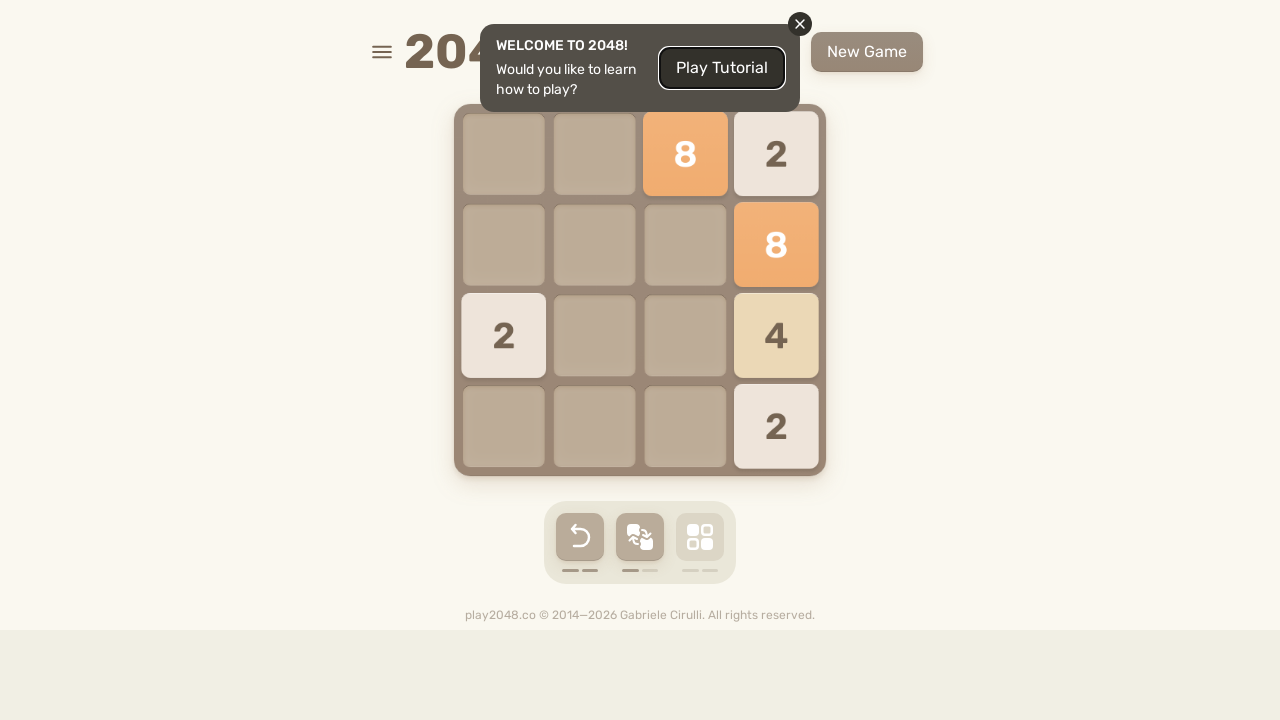

Pressed ArrowDown key on html
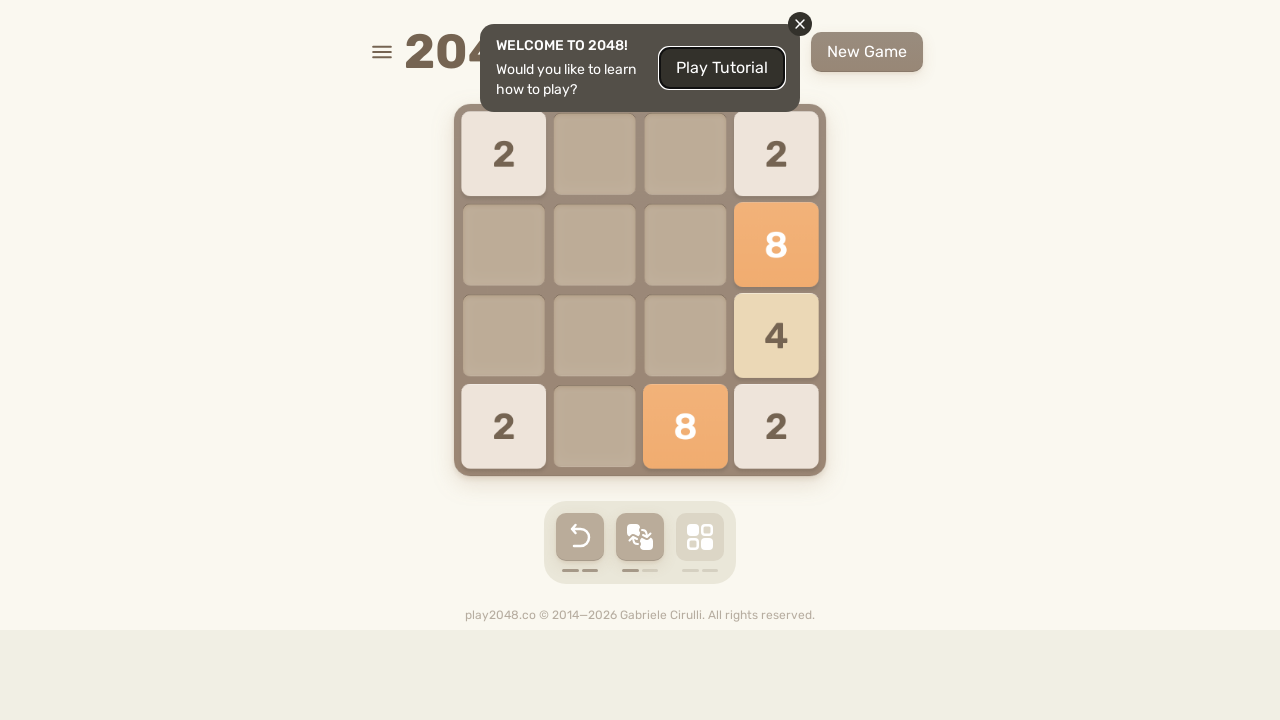

Pressed ArrowLeft key on html
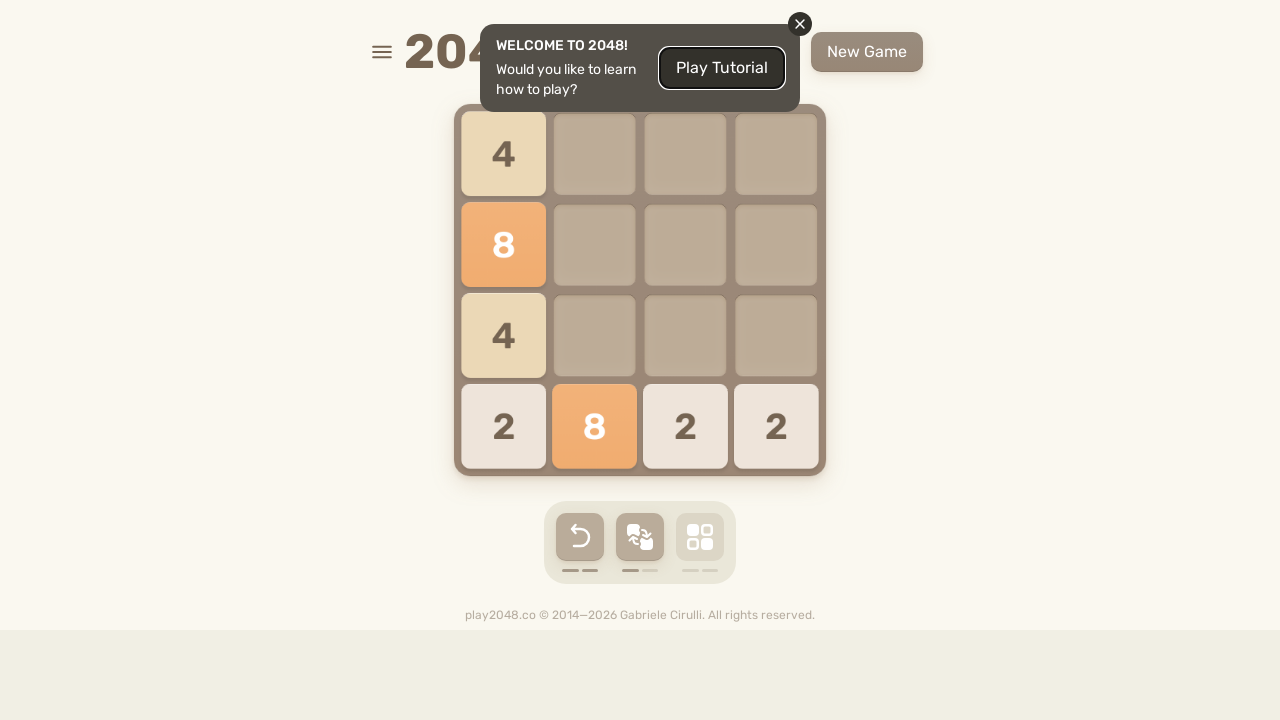

Pressed ArrowUp key on html
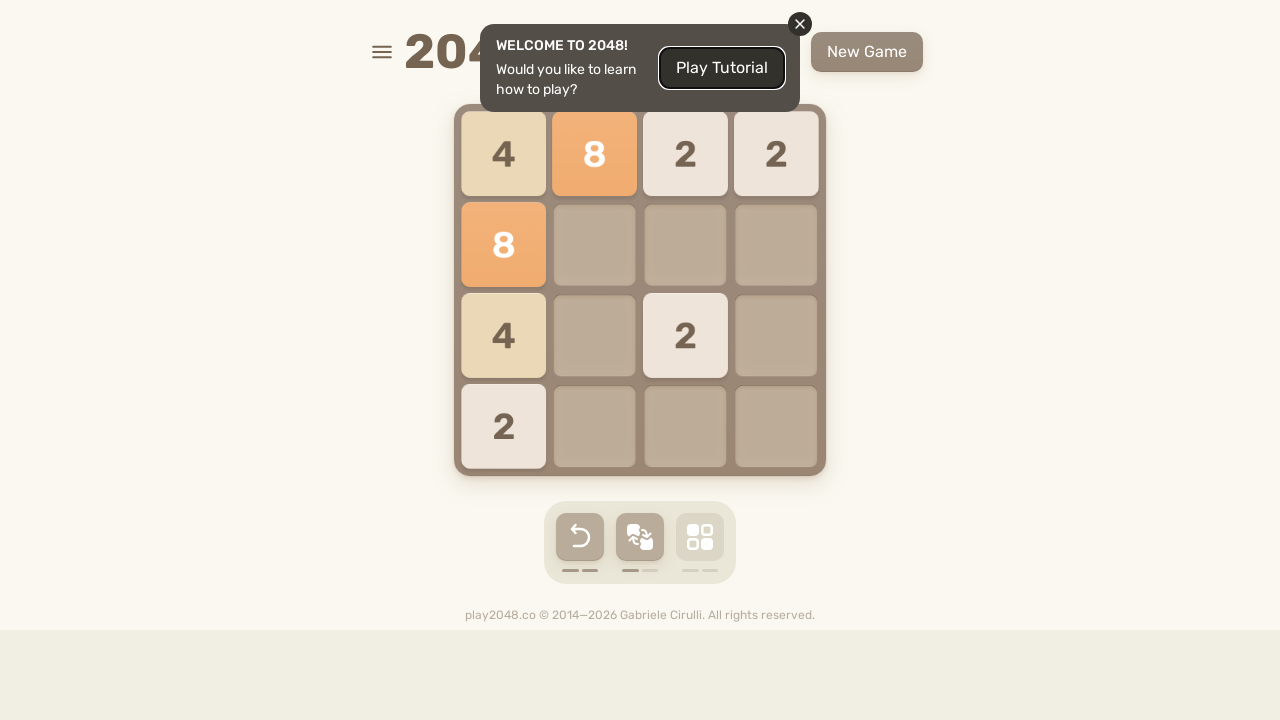

Pressed ArrowRight key on html
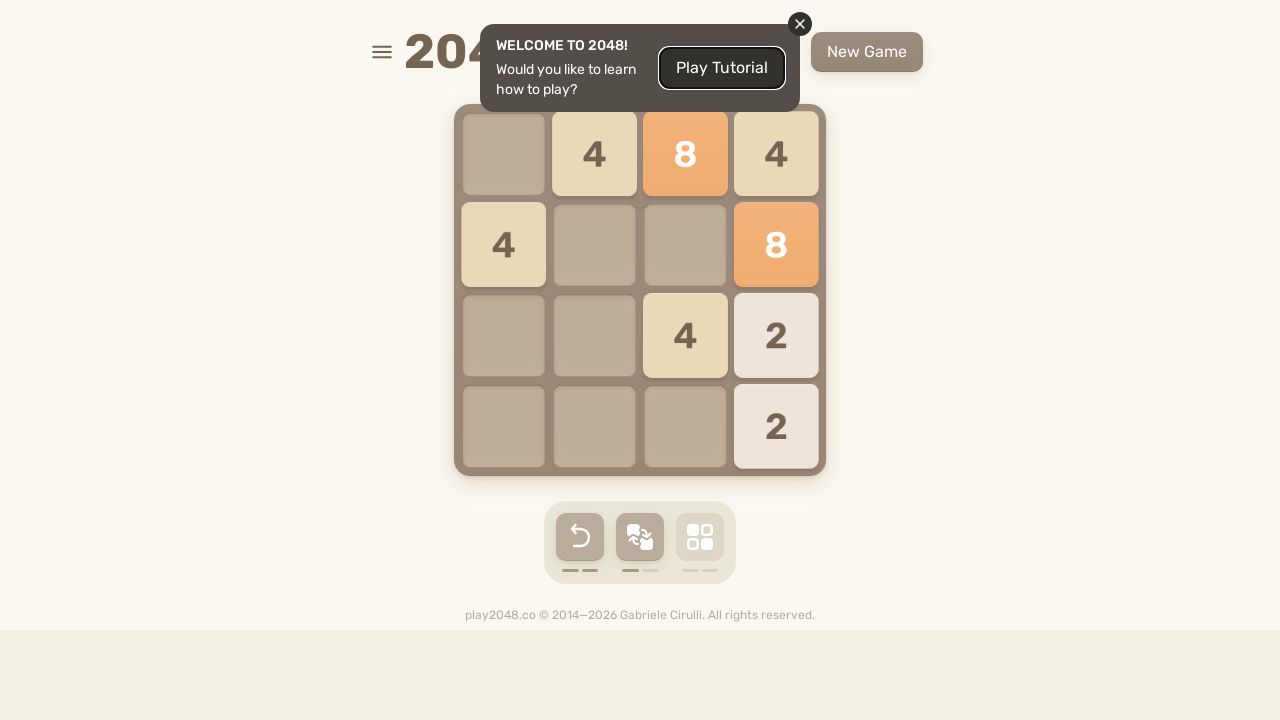

Pressed ArrowDown key on html
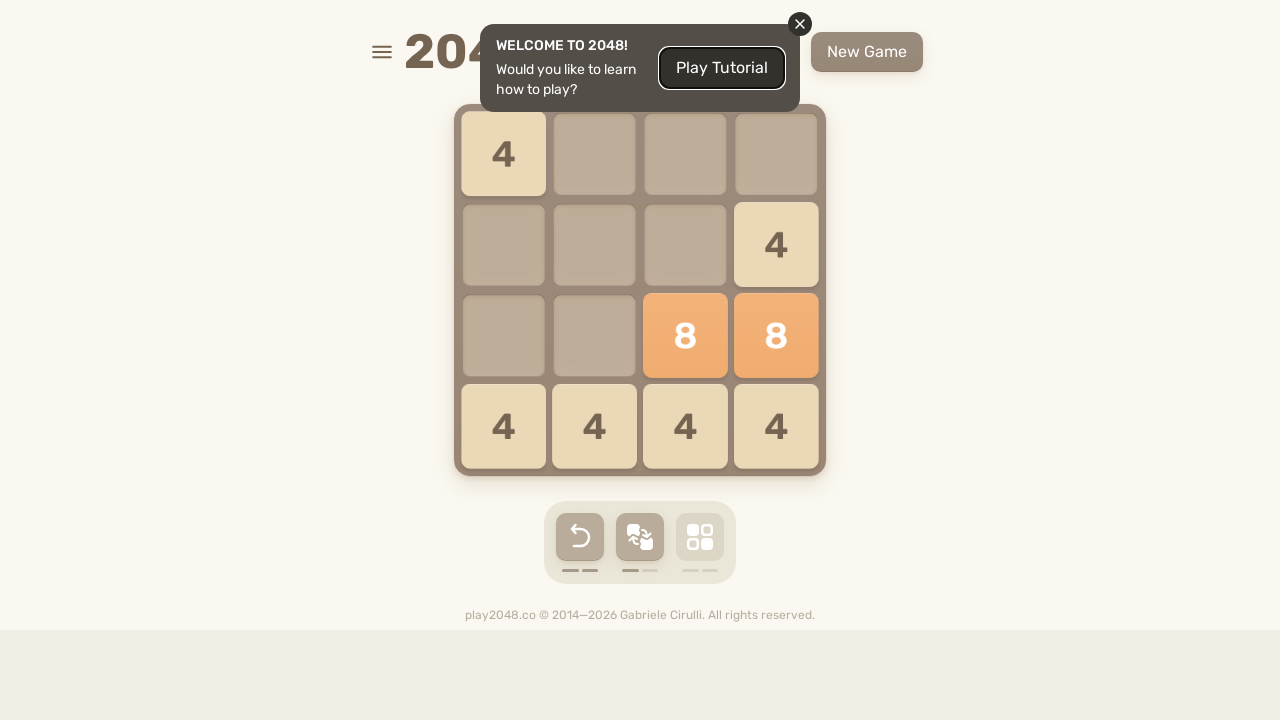

Pressed ArrowLeft key on html
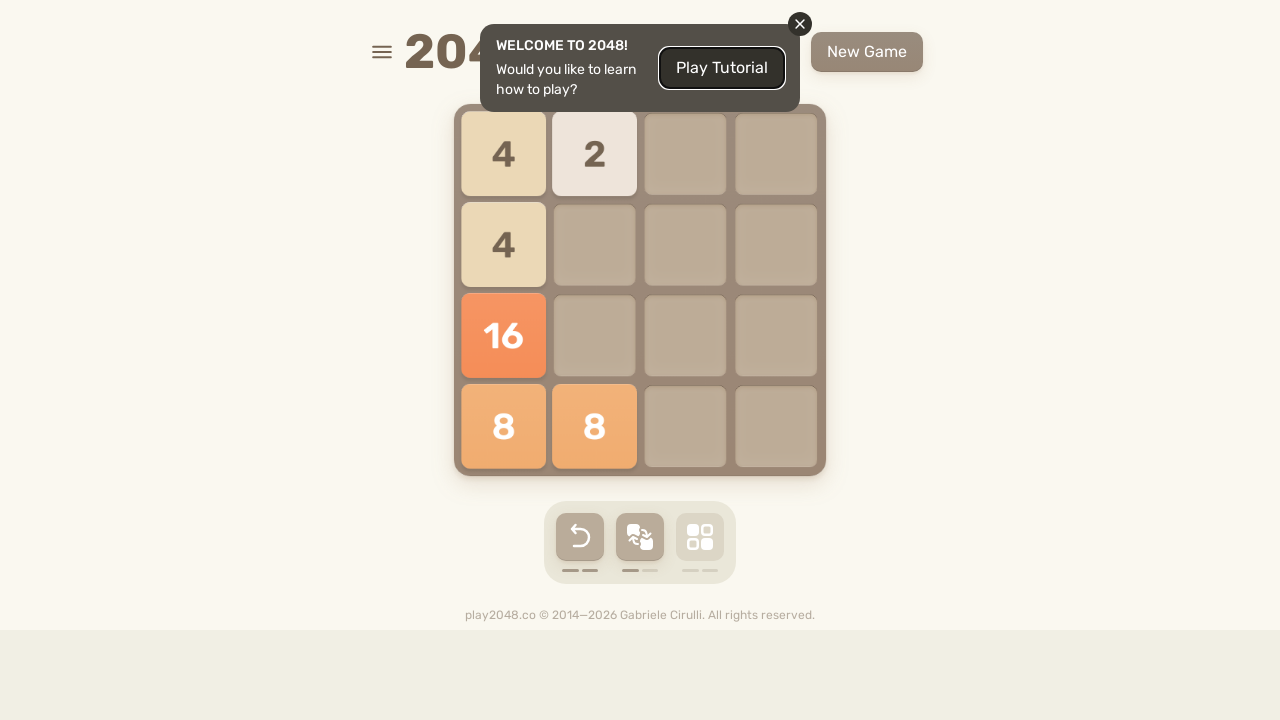

Pressed ArrowUp key on html
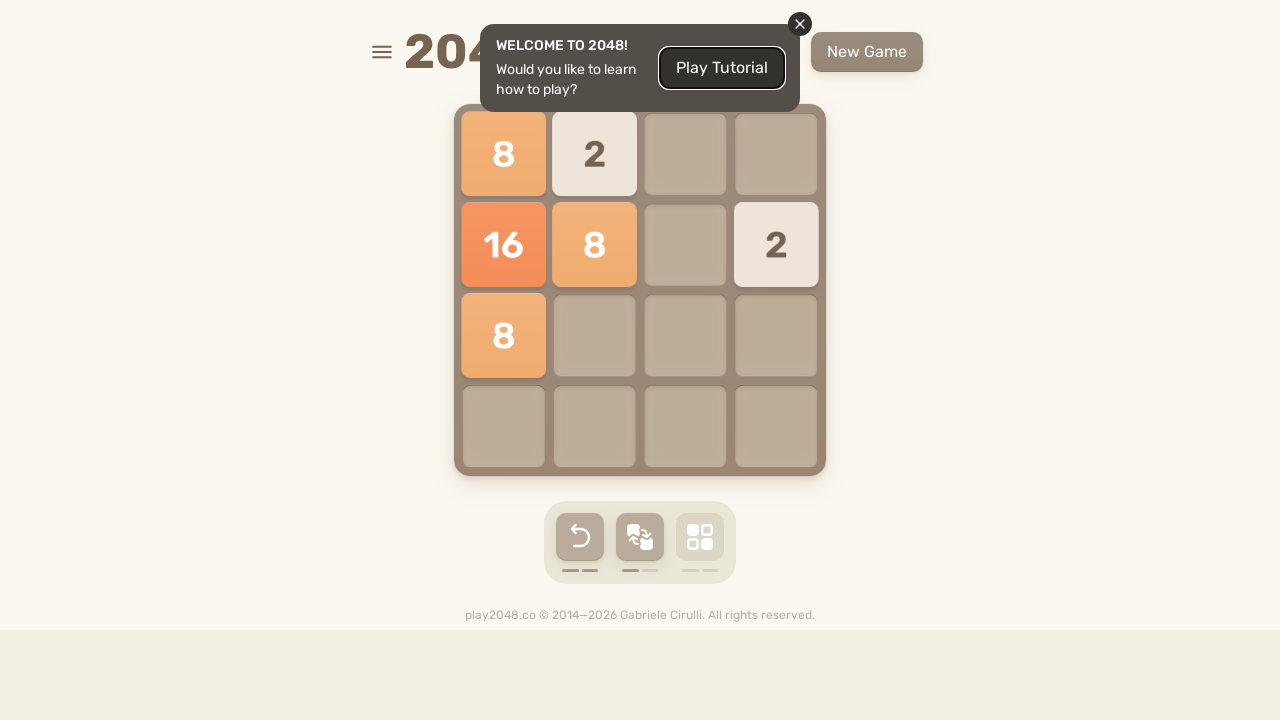

Pressed ArrowRight key on html
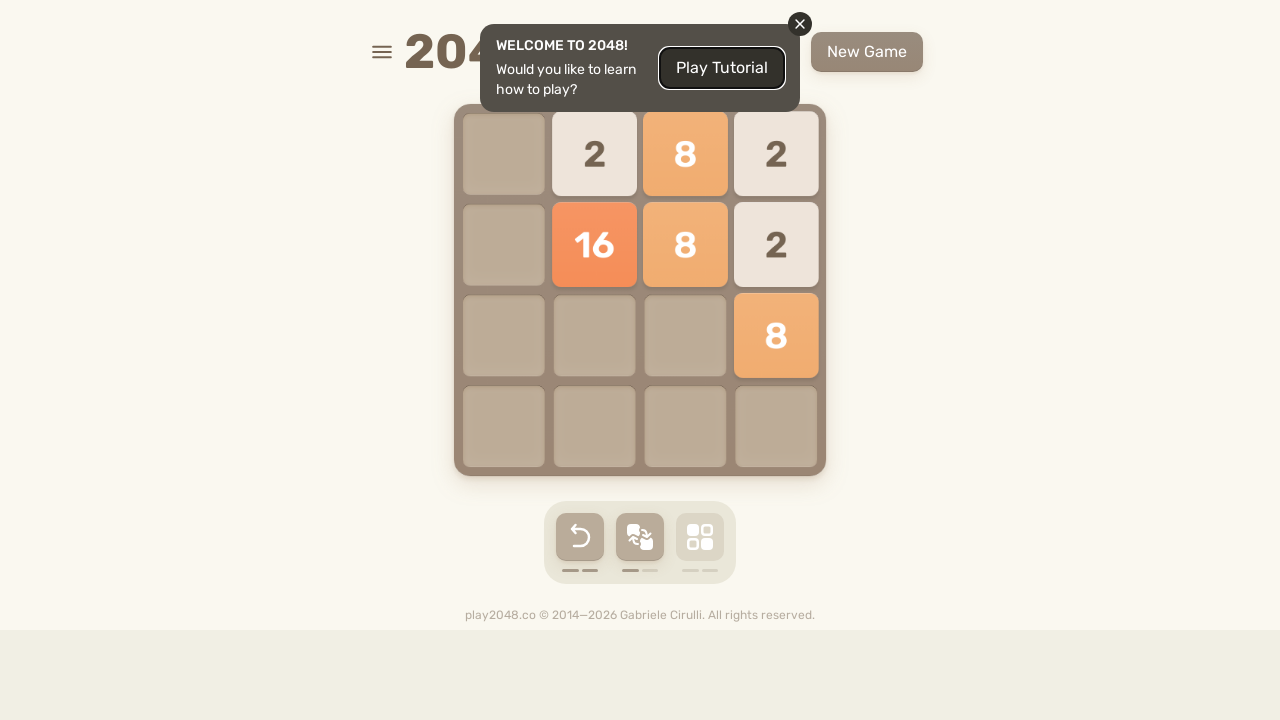

Pressed ArrowDown key on html
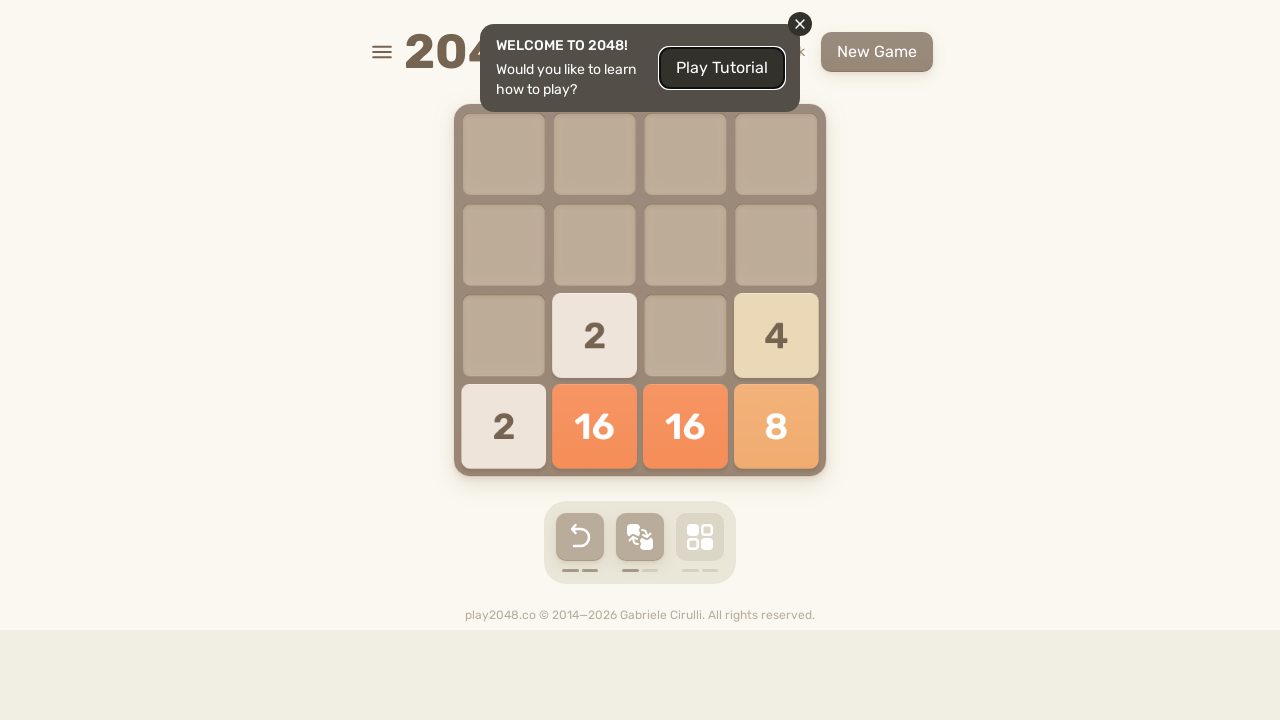

Pressed ArrowLeft key on html
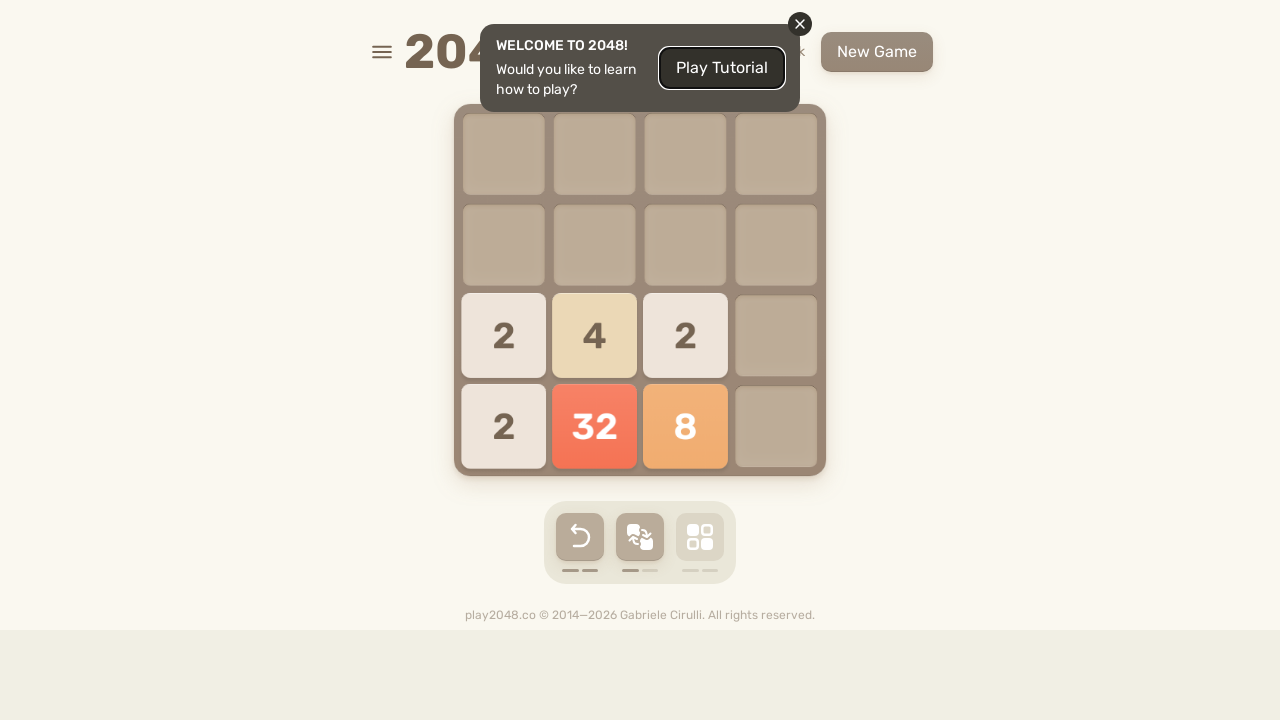

Pressed ArrowUp key on html
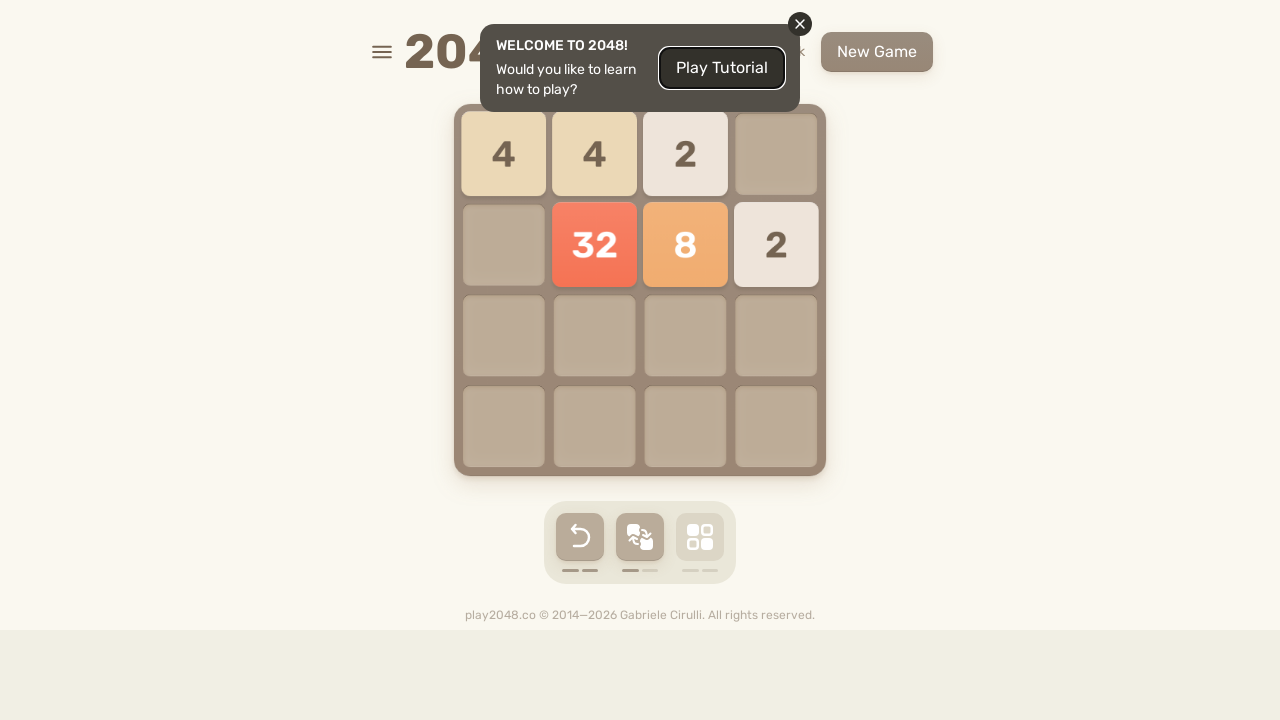

Pressed ArrowRight key on html
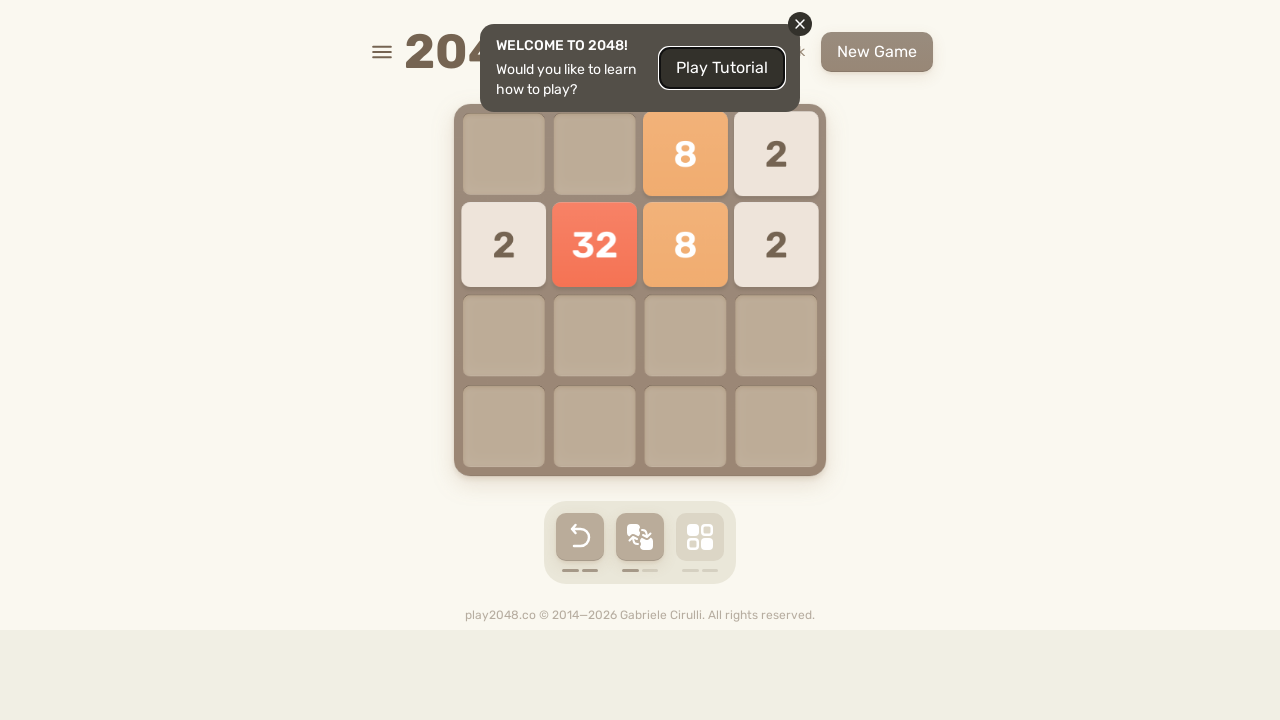

Pressed ArrowDown key on html
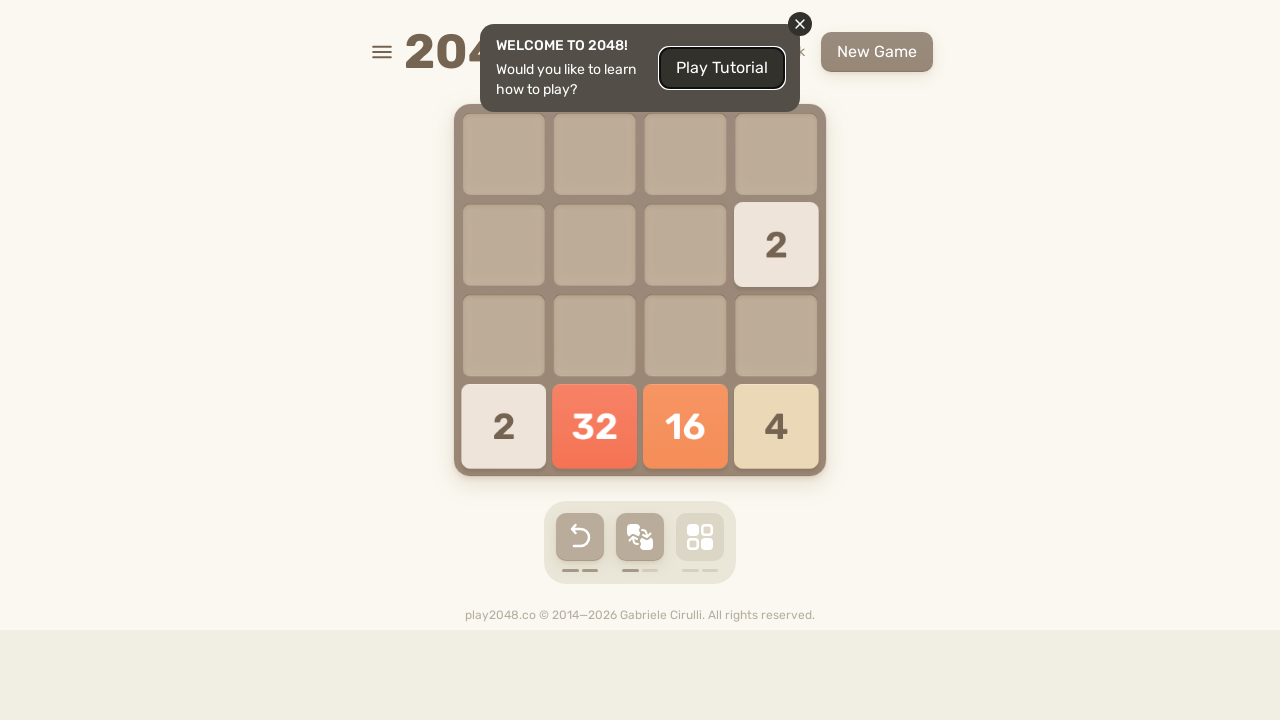

Pressed ArrowLeft key on html
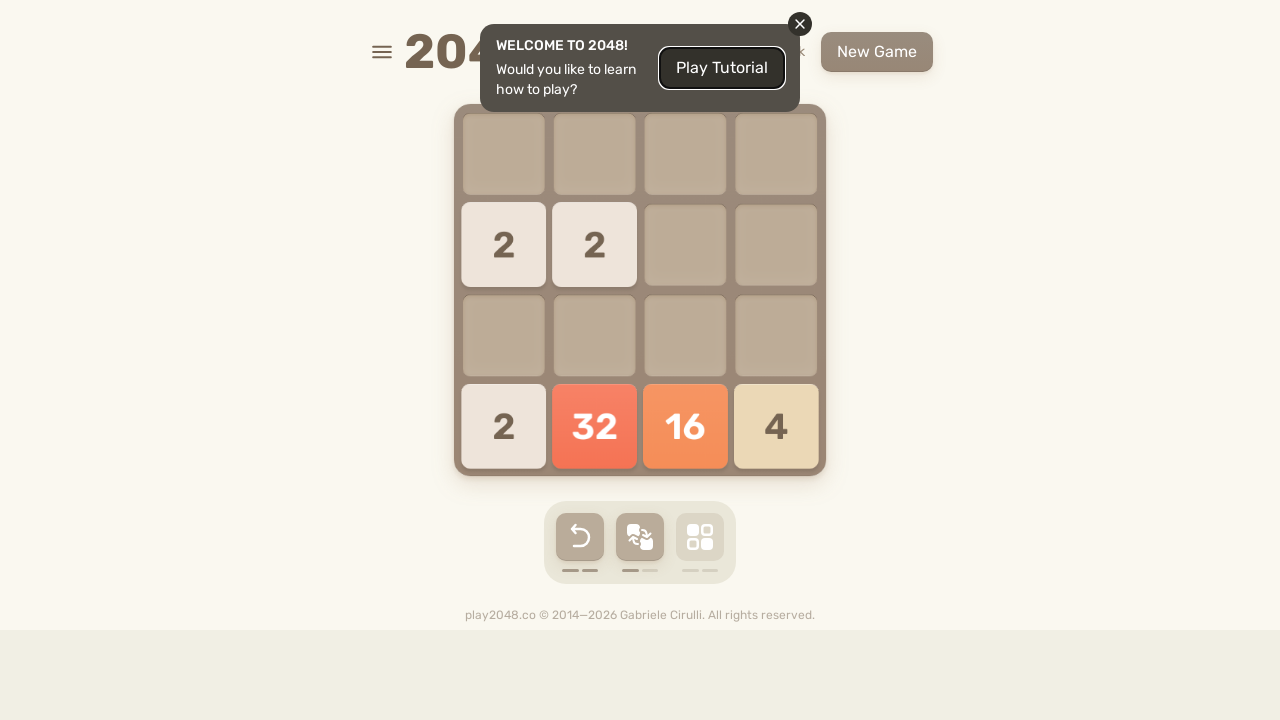

Pressed ArrowUp key on html
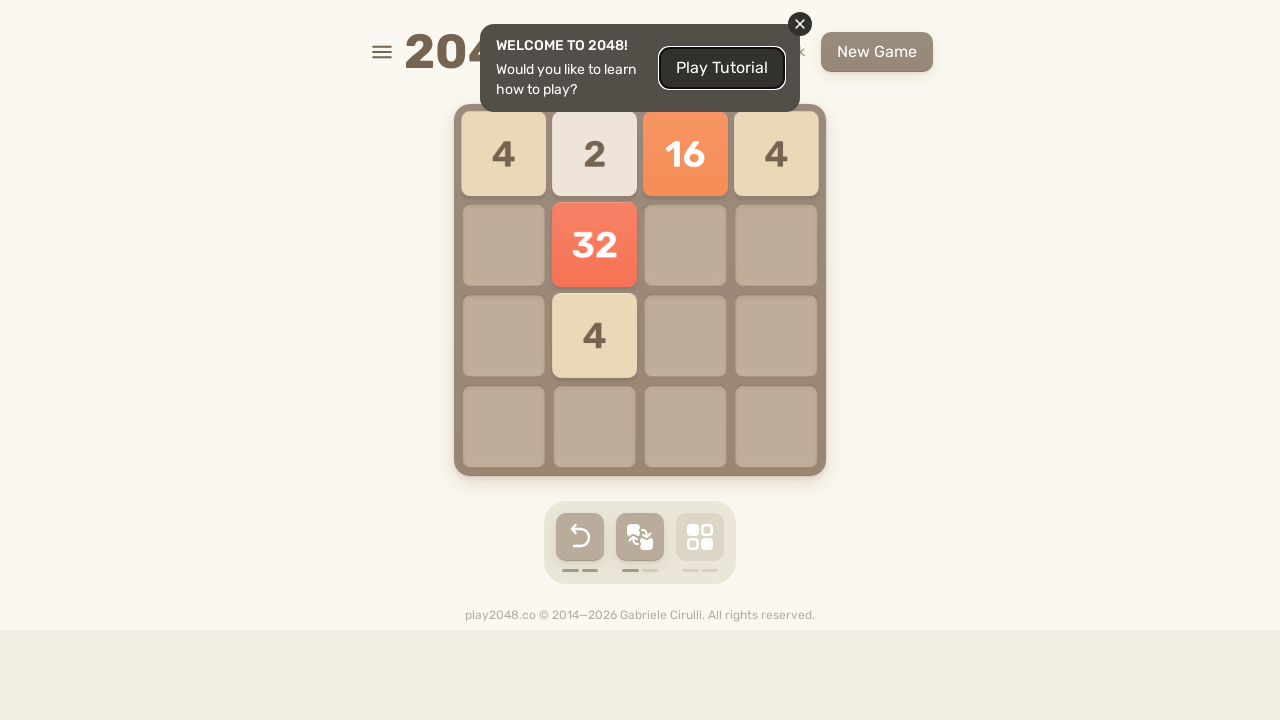

Pressed ArrowRight key on html
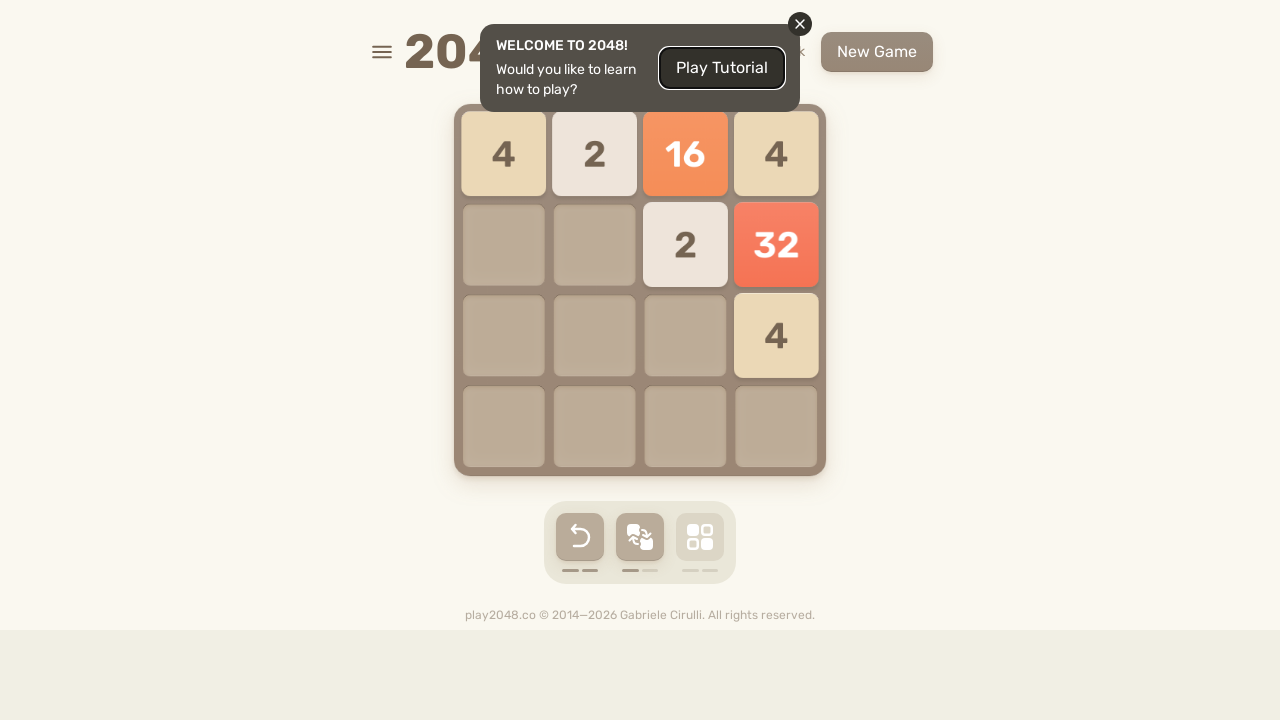

Pressed ArrowDown key on html
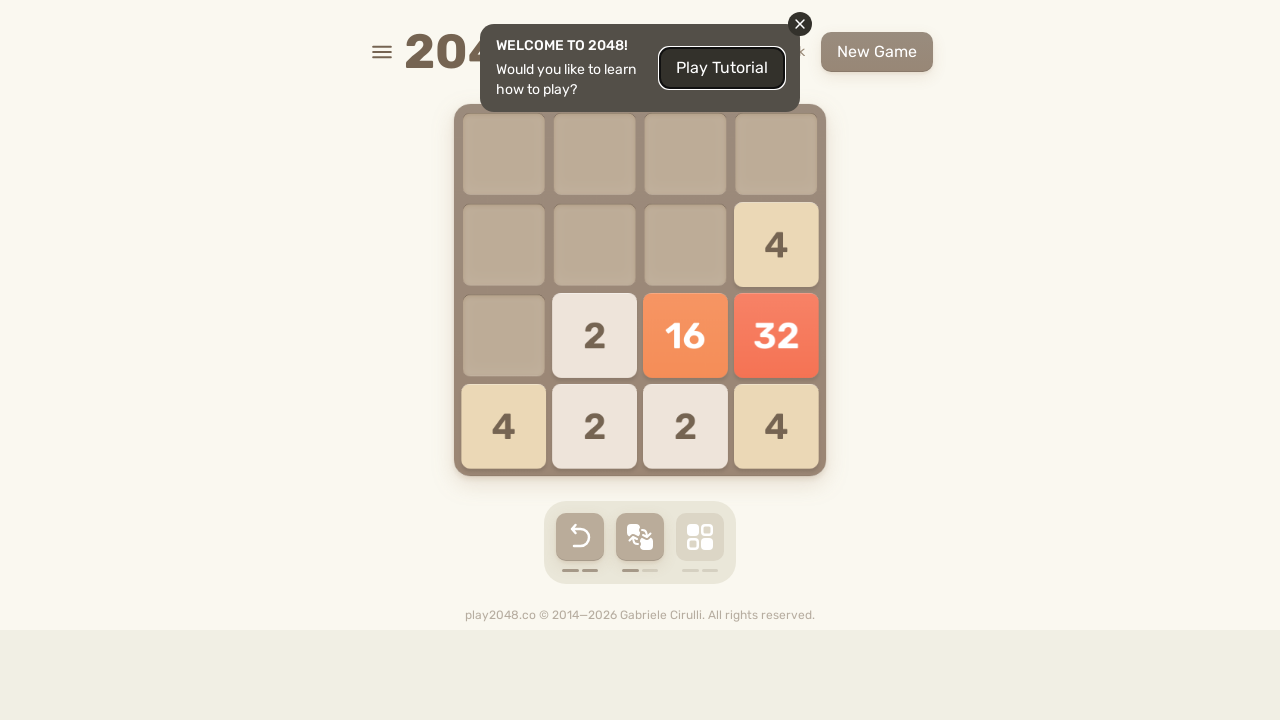

Pressed ArrowLeft key on html
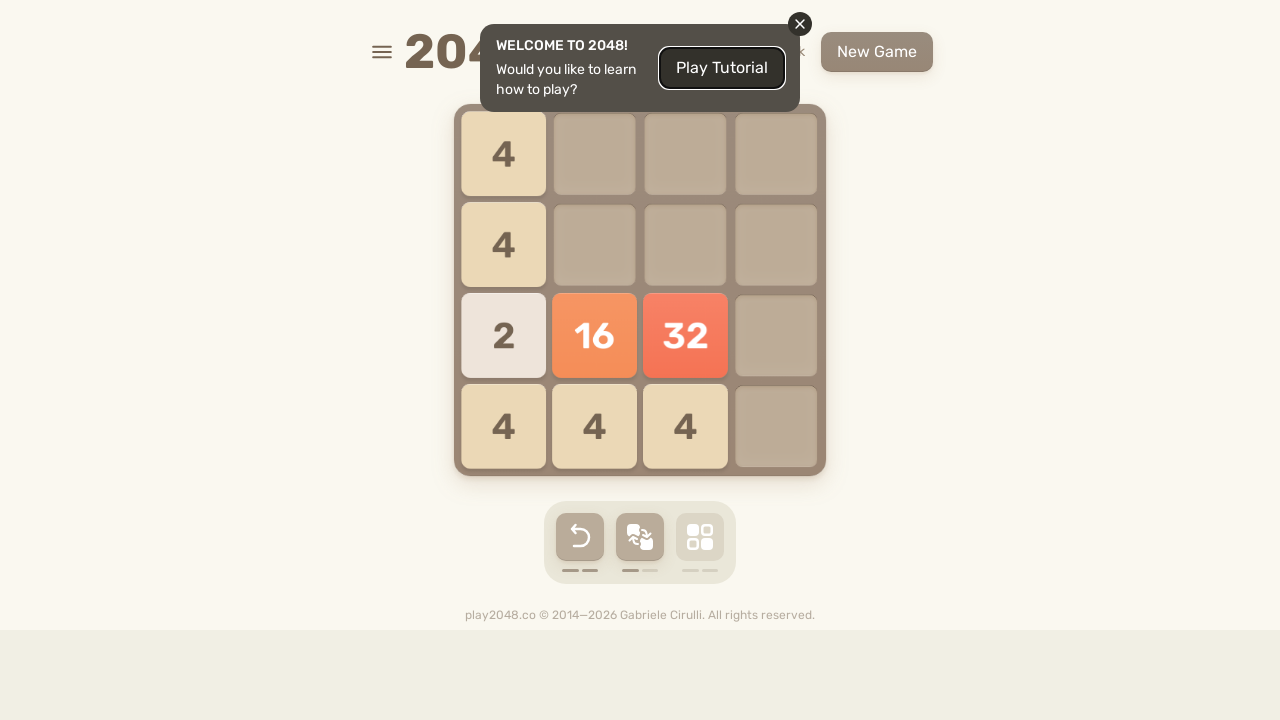

Pressed ArrowUp key on html
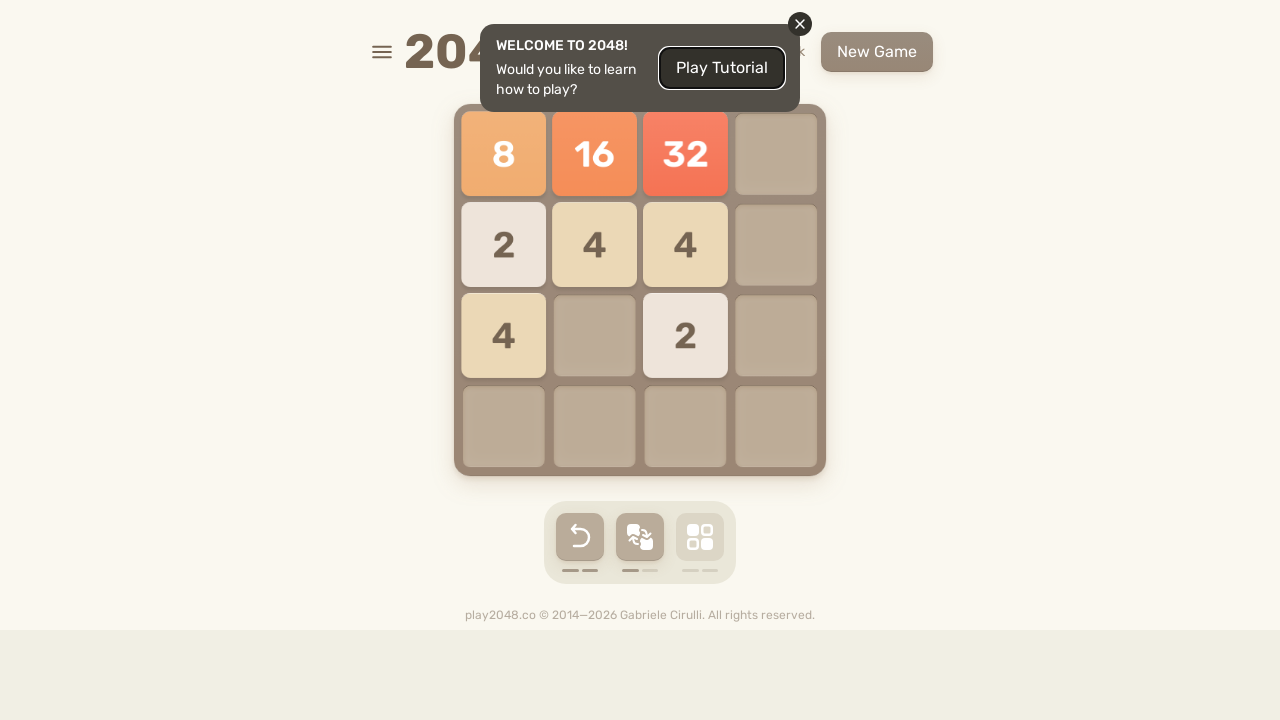

Pressed ArrowRight key on html
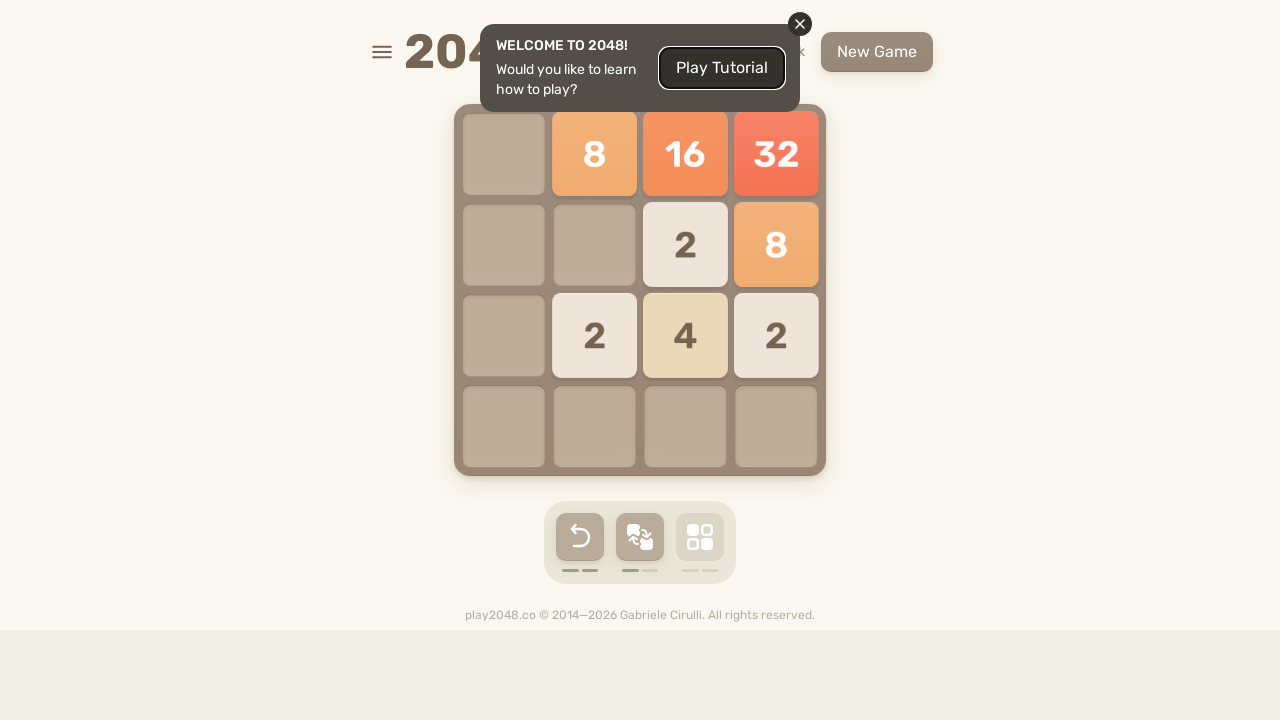

Pressed ArrowDown key on html
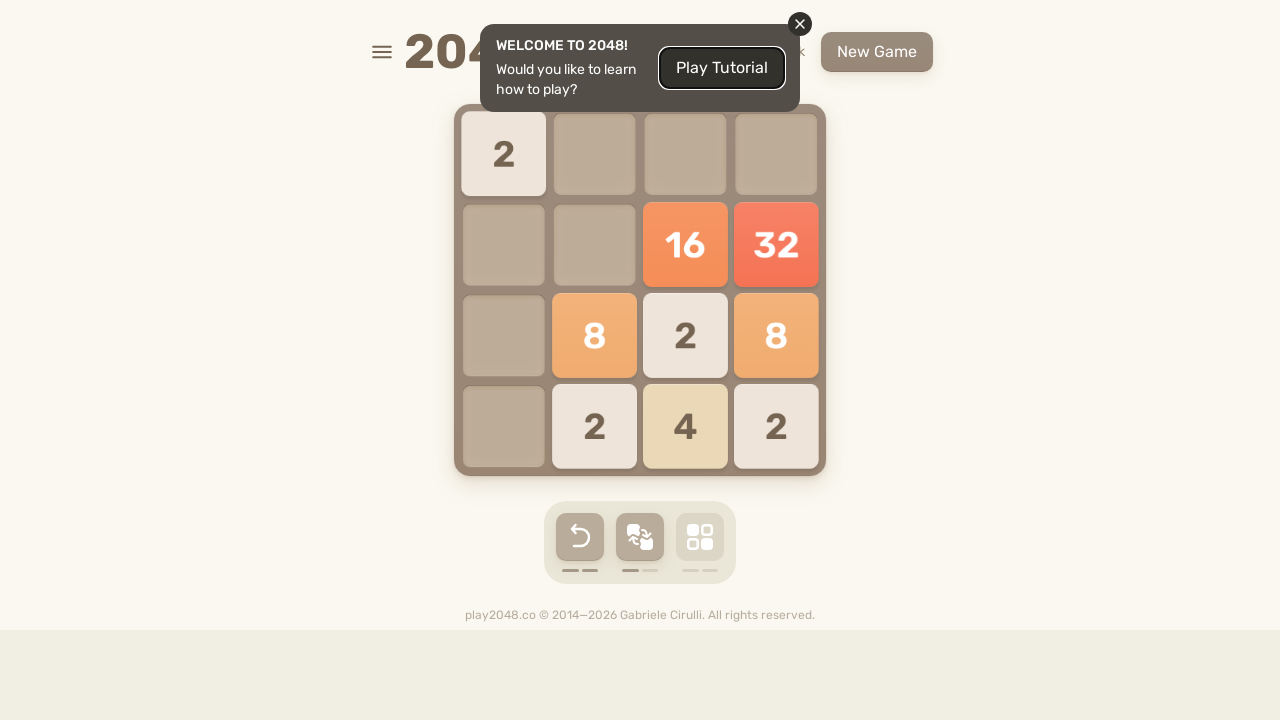

Pressed ArrowLeft key on html
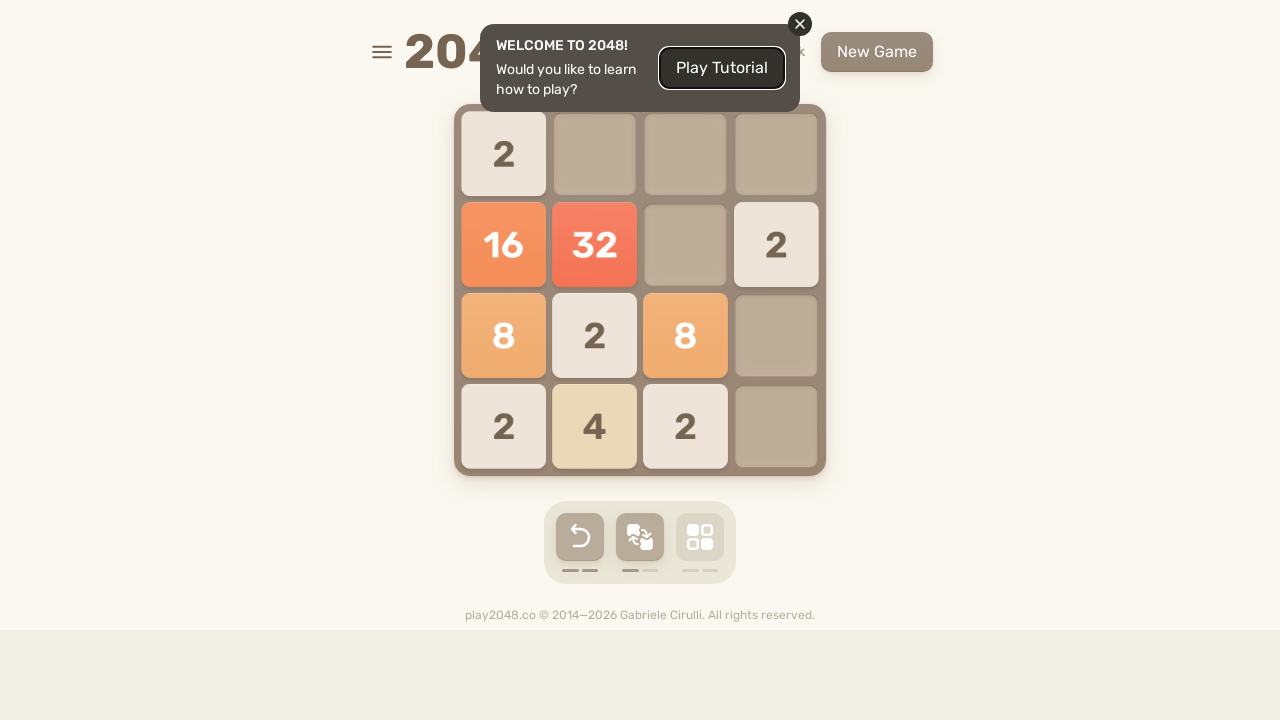

Pressed ArrowUp key on html
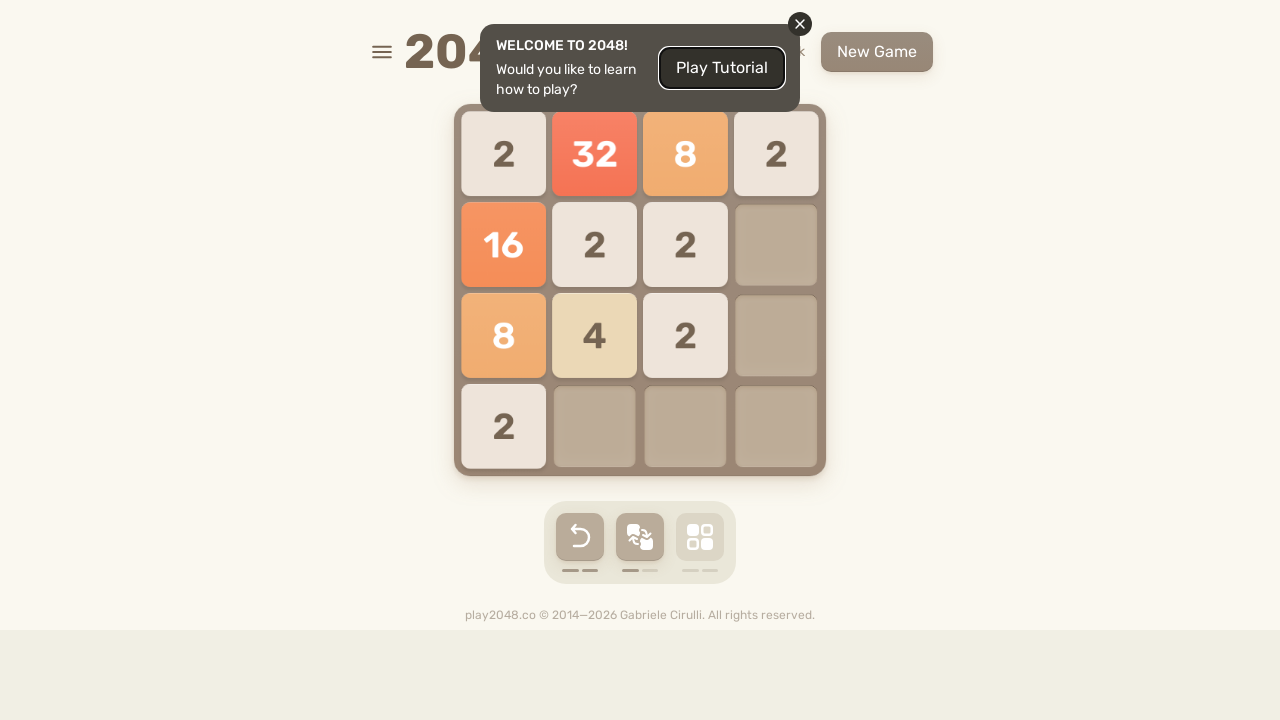

Pressed ArrowRight key on html
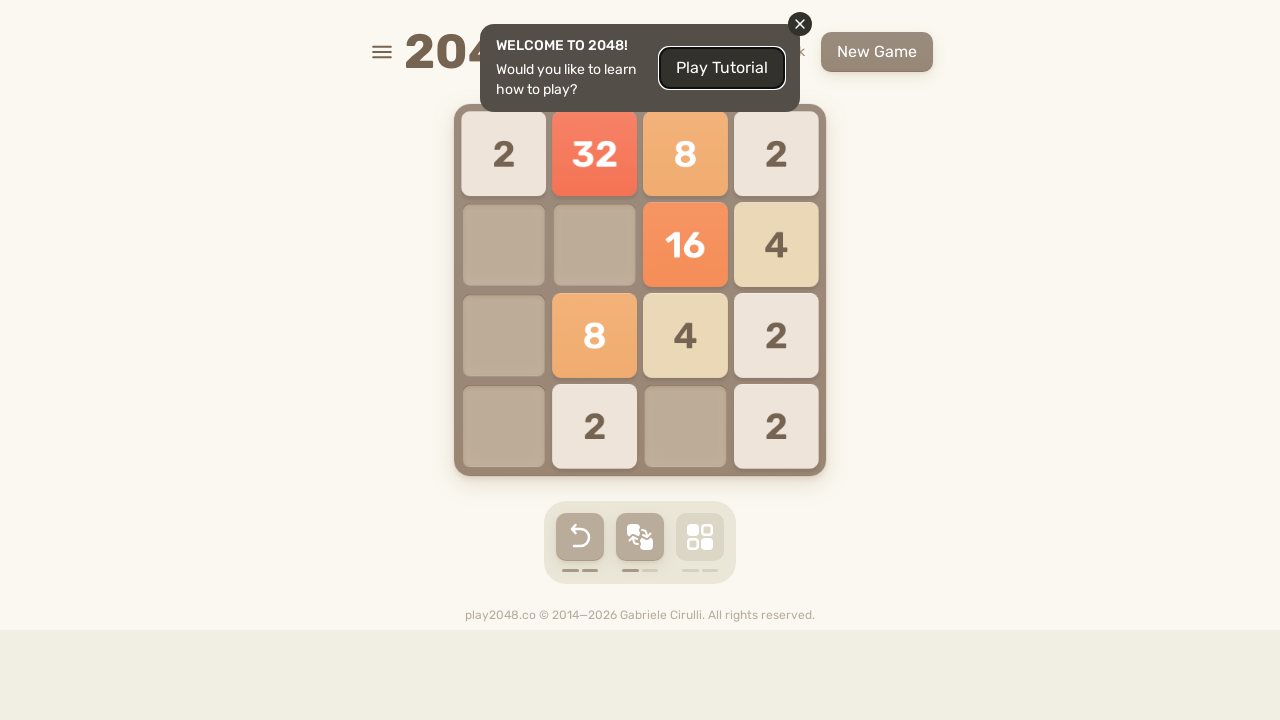

Pressed ArrowDown key on html
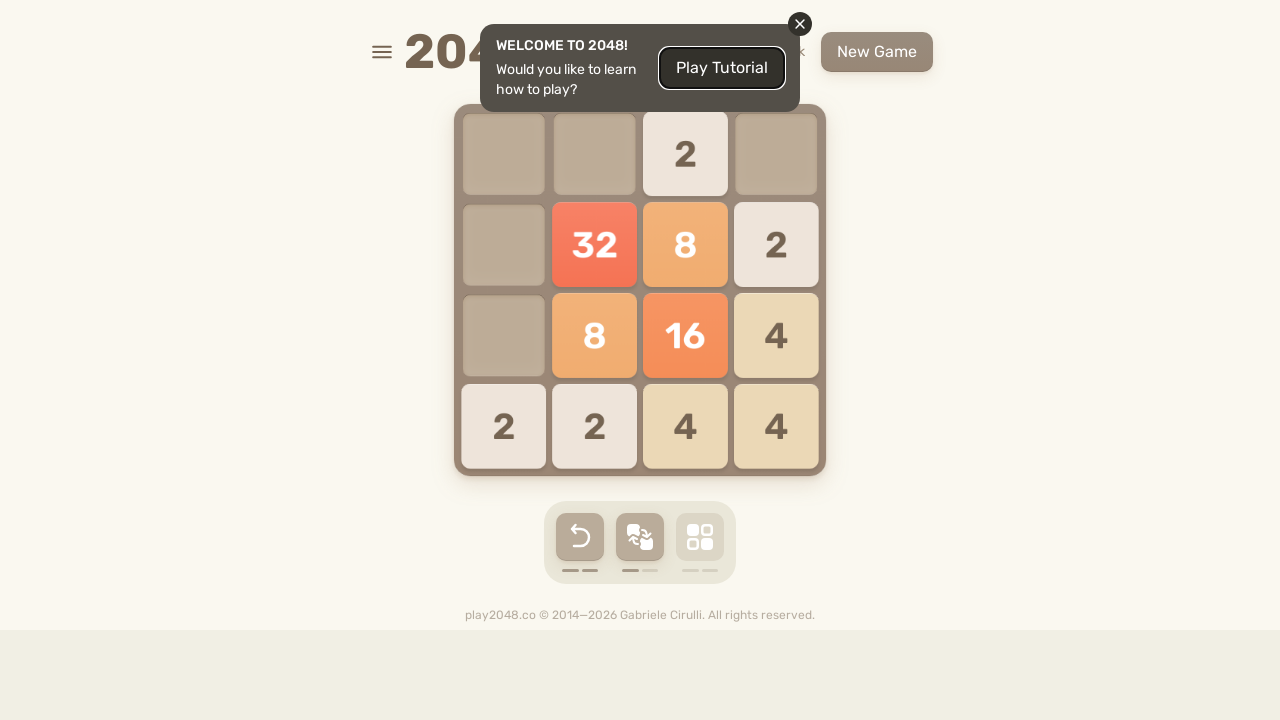

Pressed ArrowLeft key on html
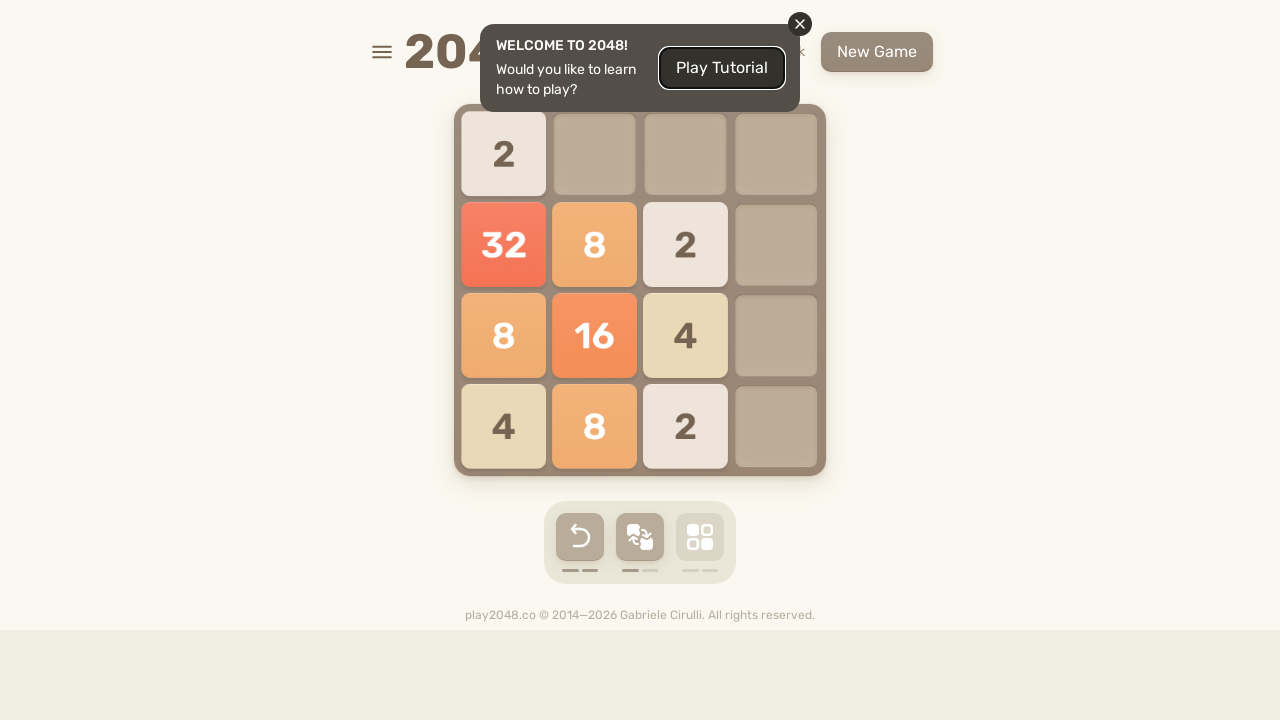

Pressed ArrowUp key on html
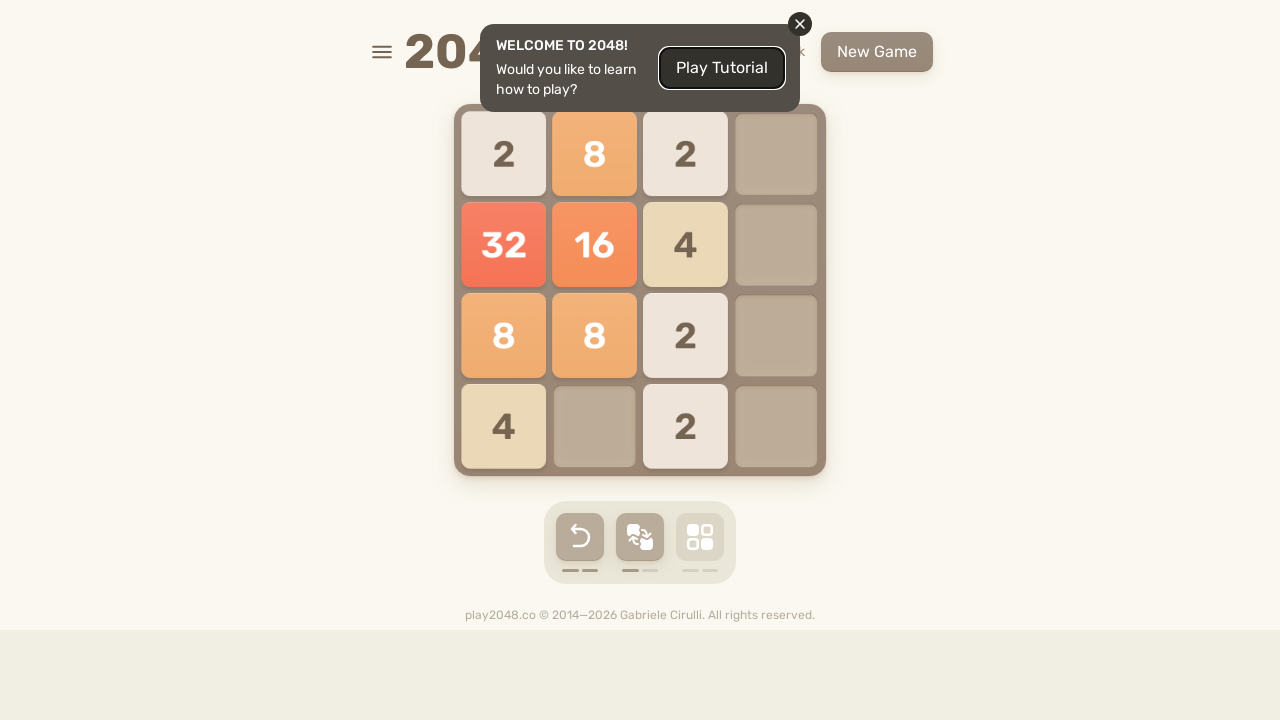

Pressed ArrowRight key on html
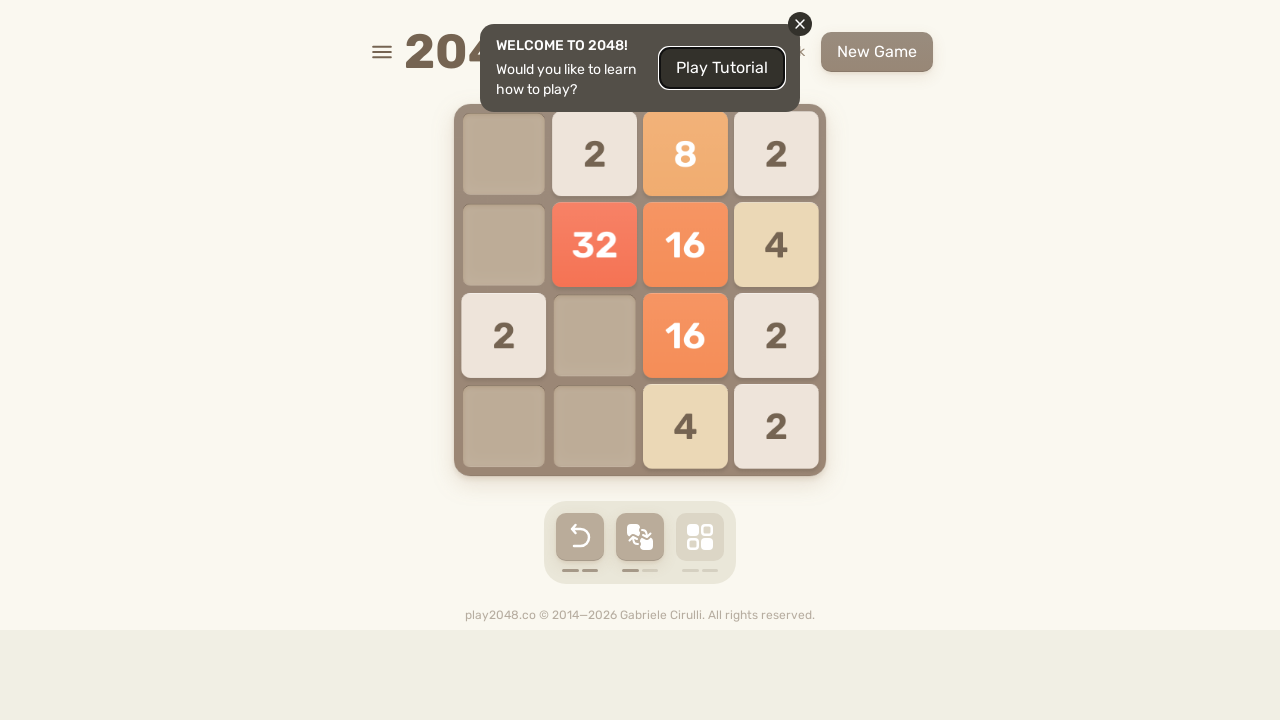

Pressed ArrowDown key on html
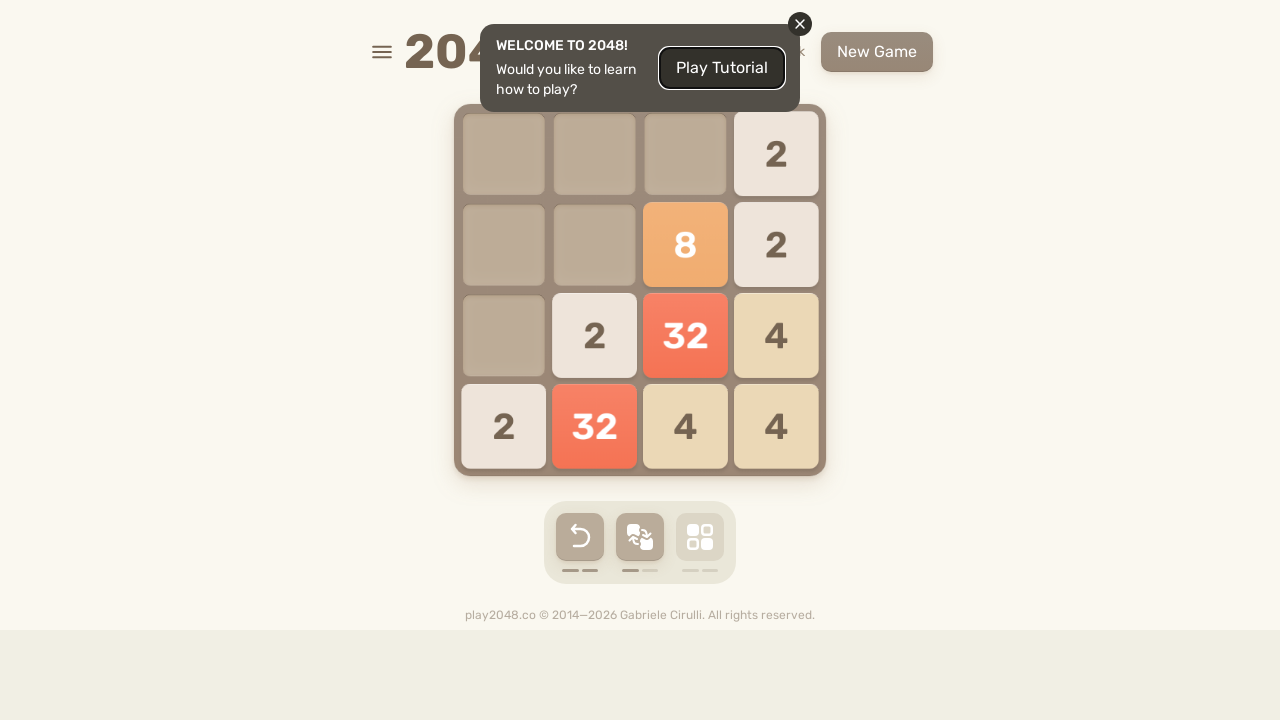

Pressed ArrowLeft key on html
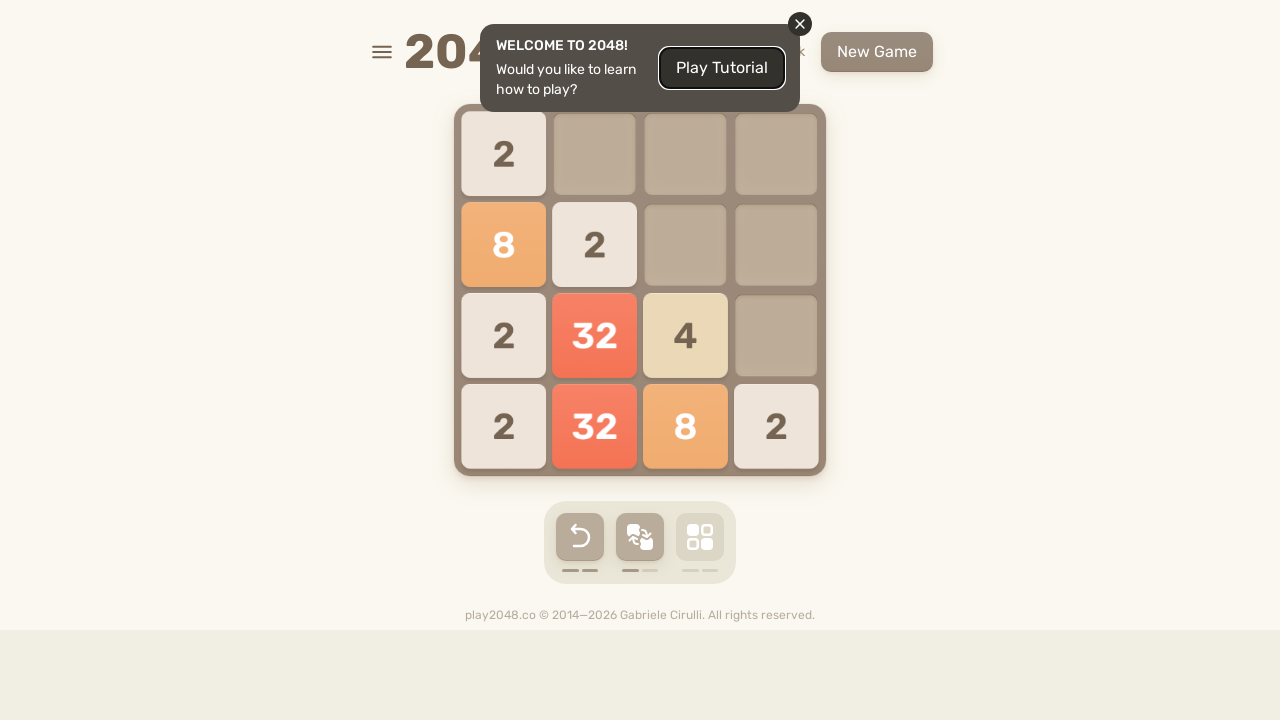

Pressed ArrowUp key on html
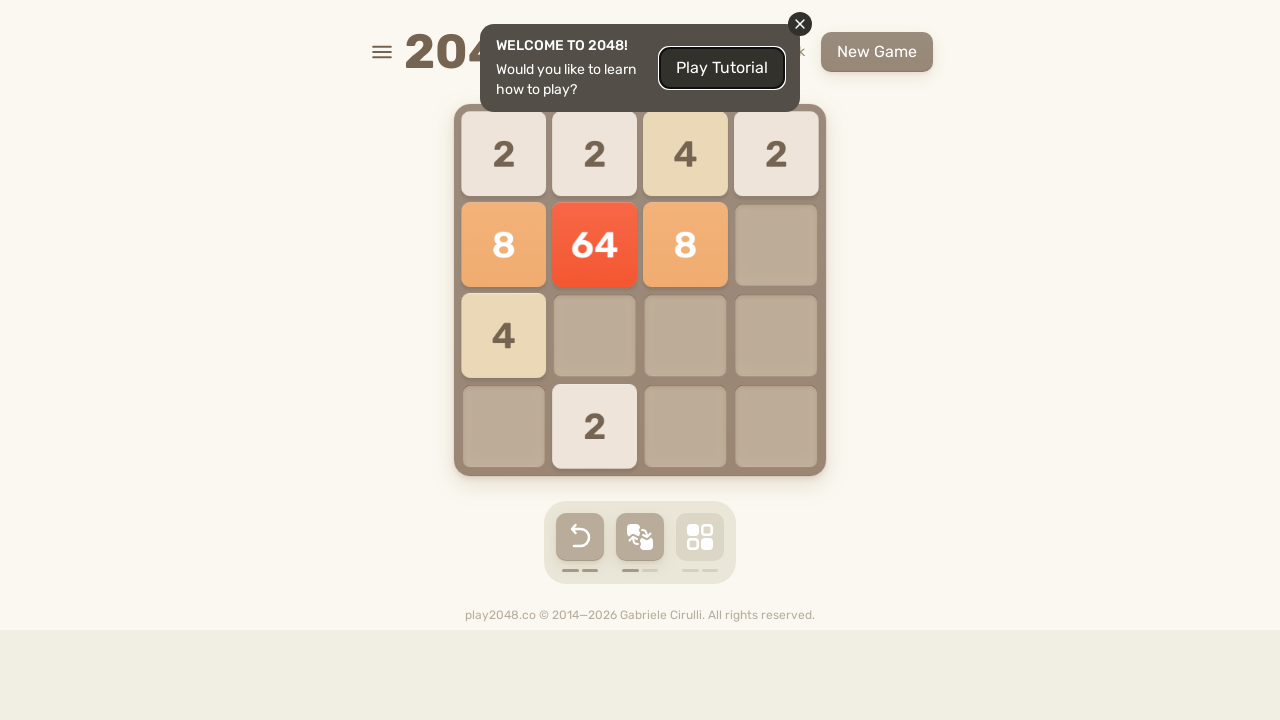

Pressed ArrowRight key on html
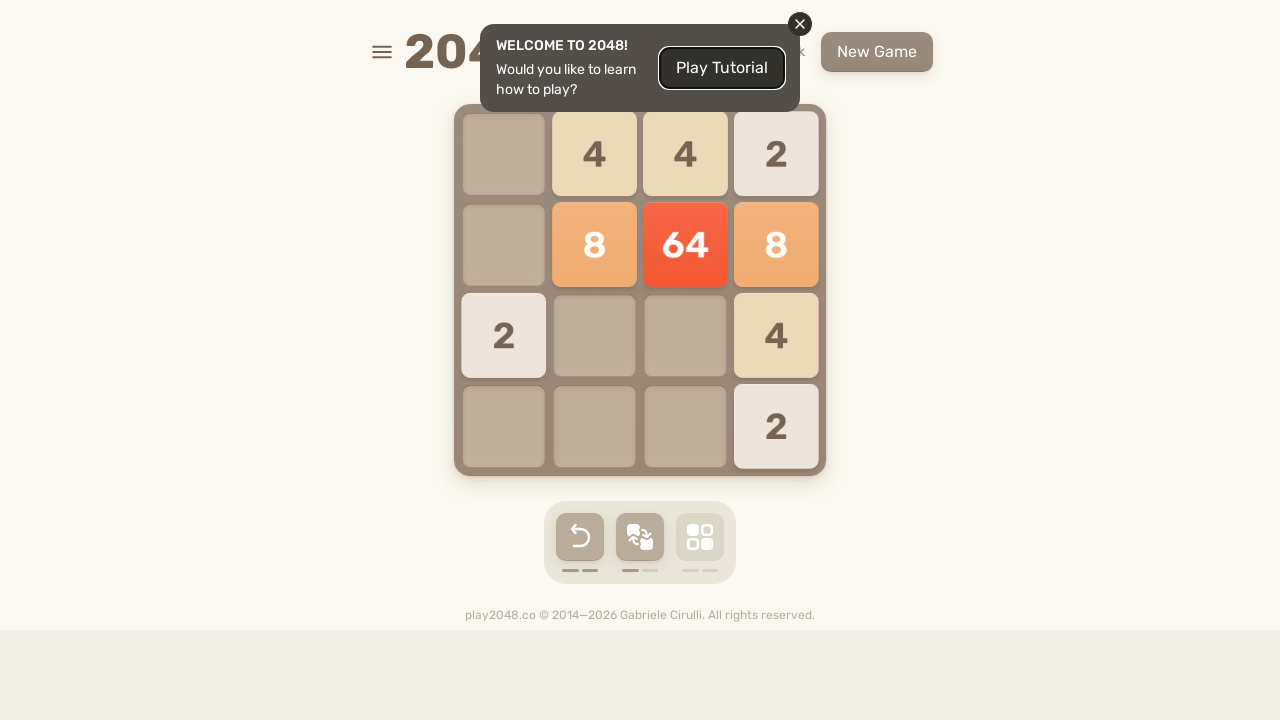

Pressed ArrowDown key on html
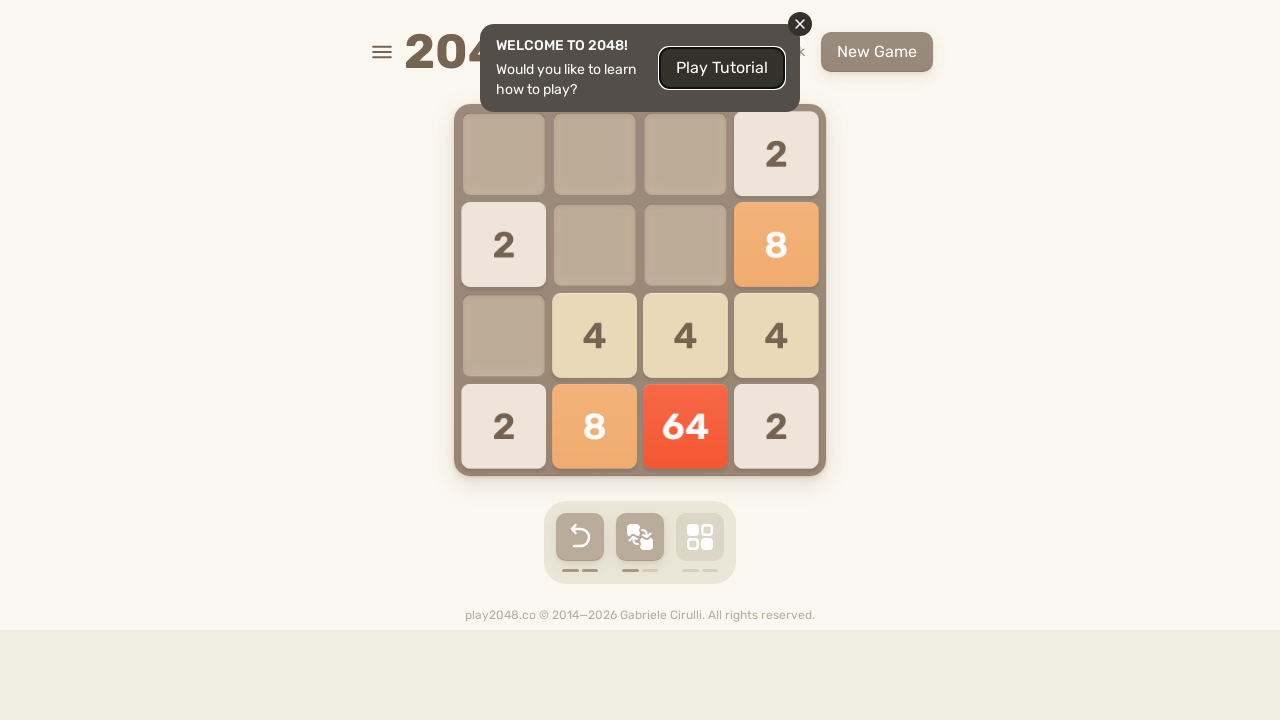

Pressed ArrowLeft key on html
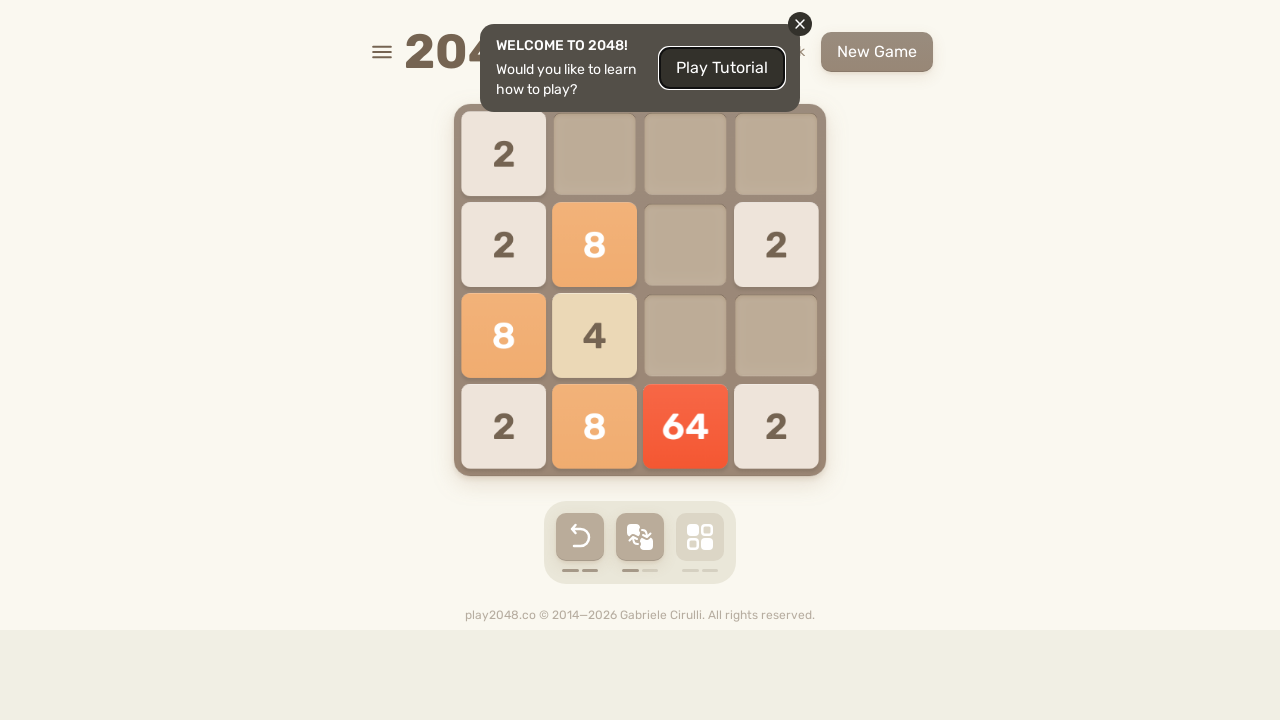

Pressed ArrowUp key on html
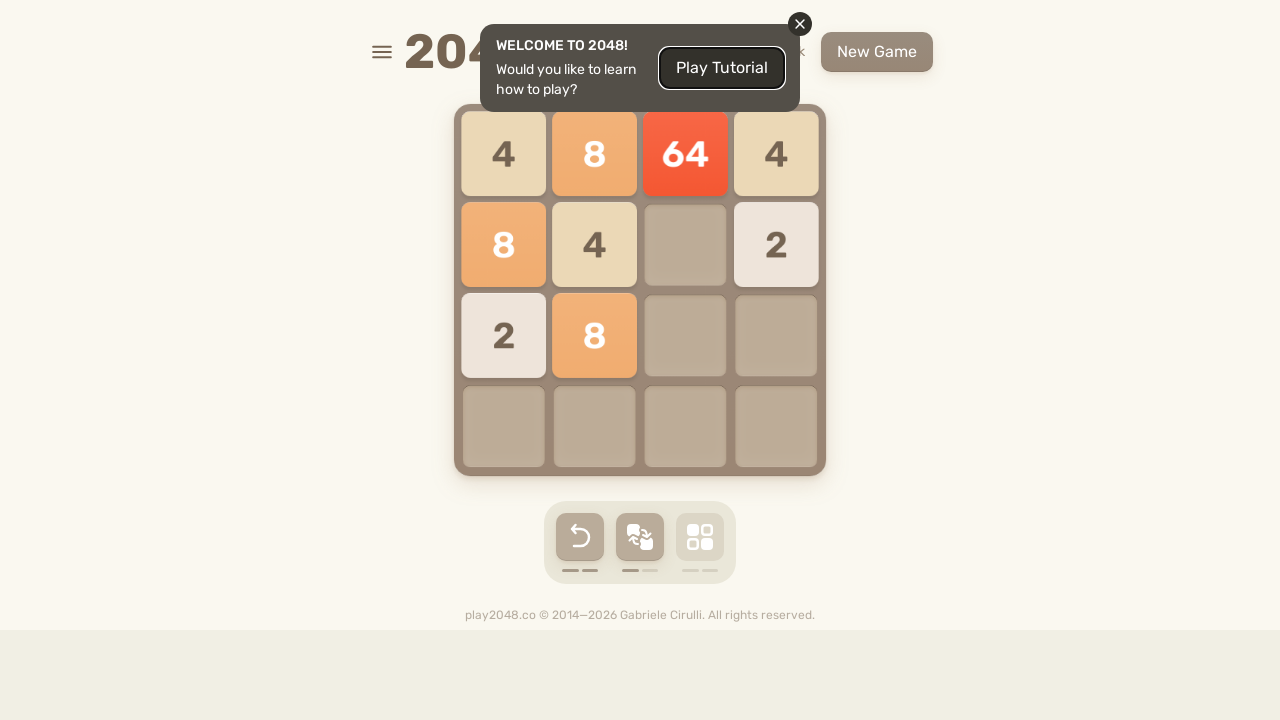

Pressed ArrowRight key on html
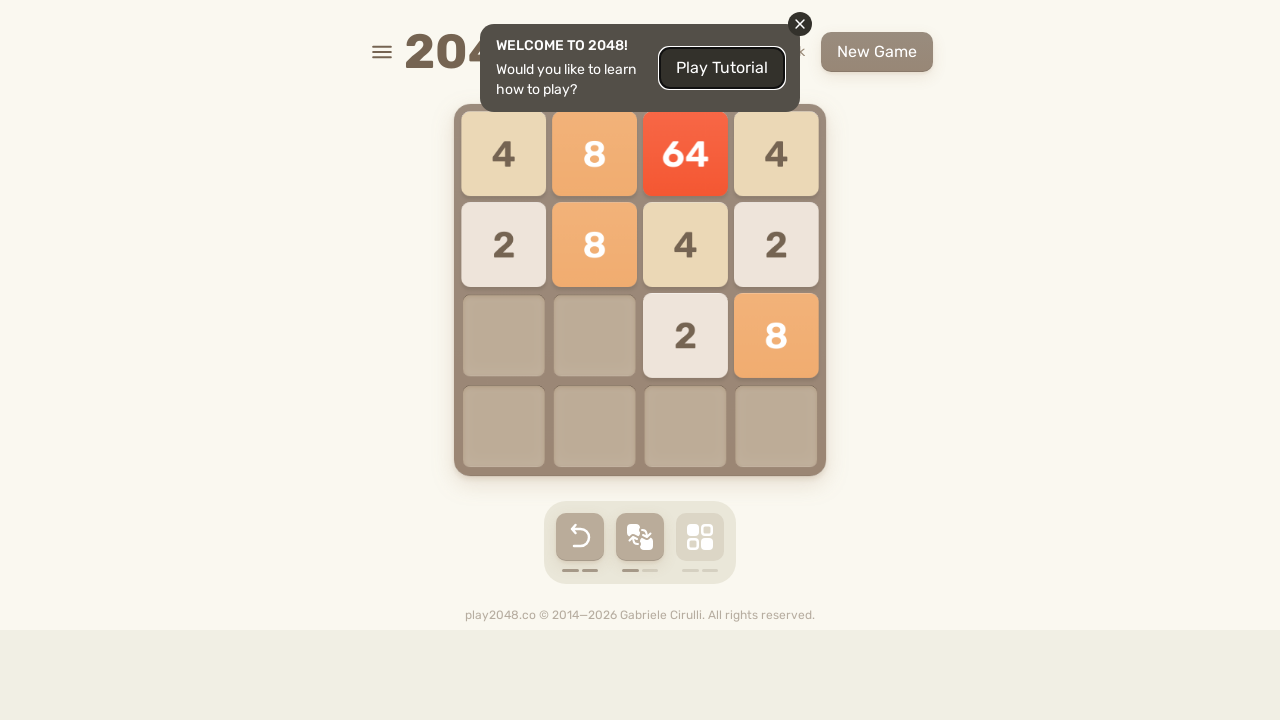

Pressed ArrowDown key on html
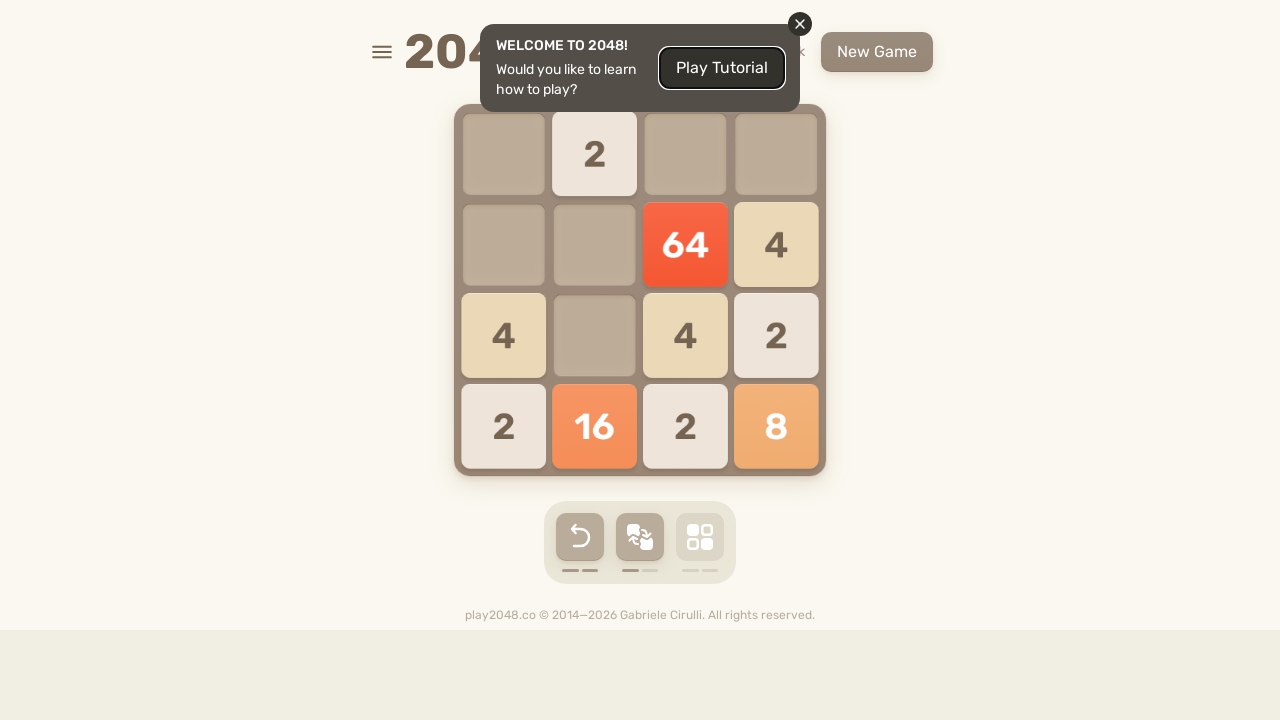

Pressed ArrowLeft key on html
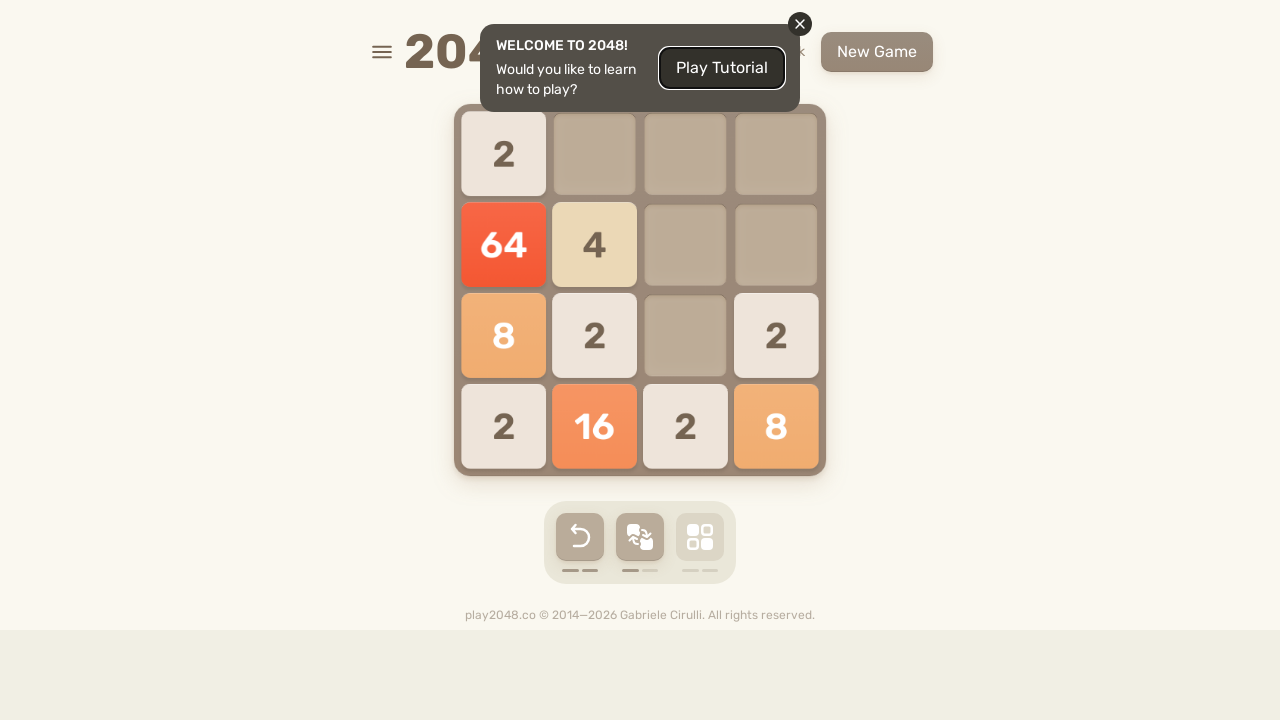

Pressed ArrowUp key on html
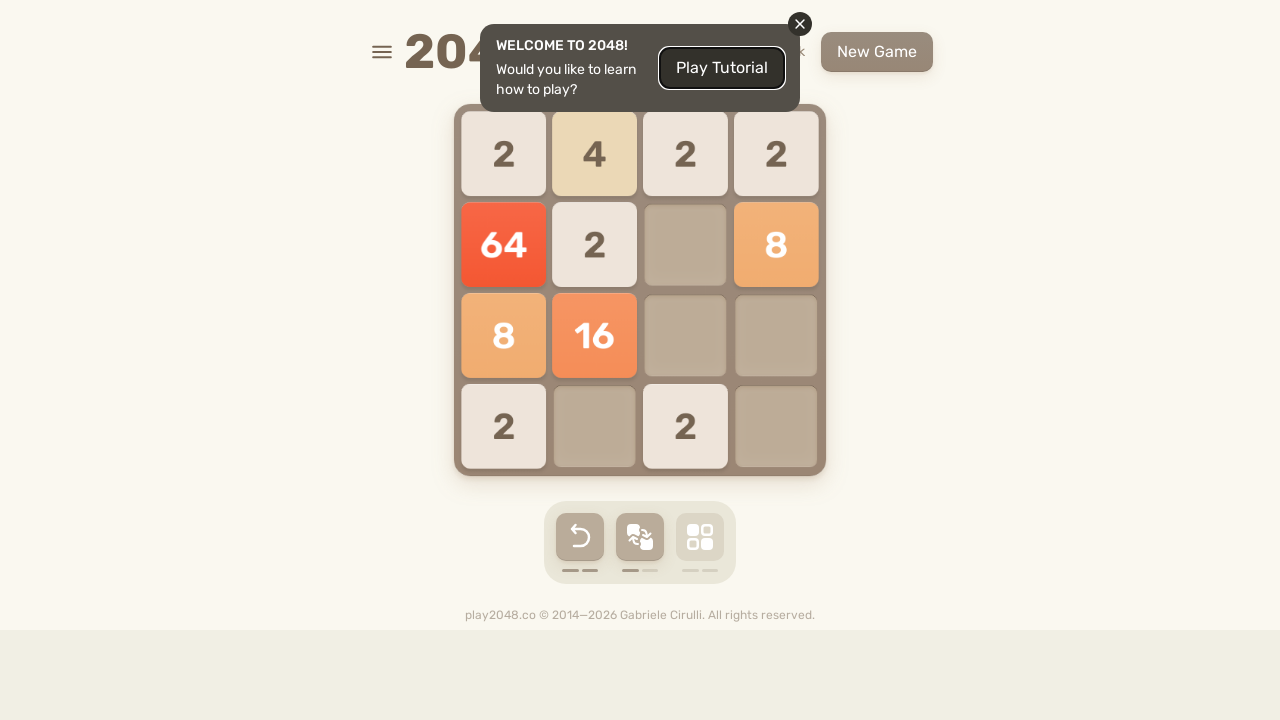

Pressed ArrowRight key on html
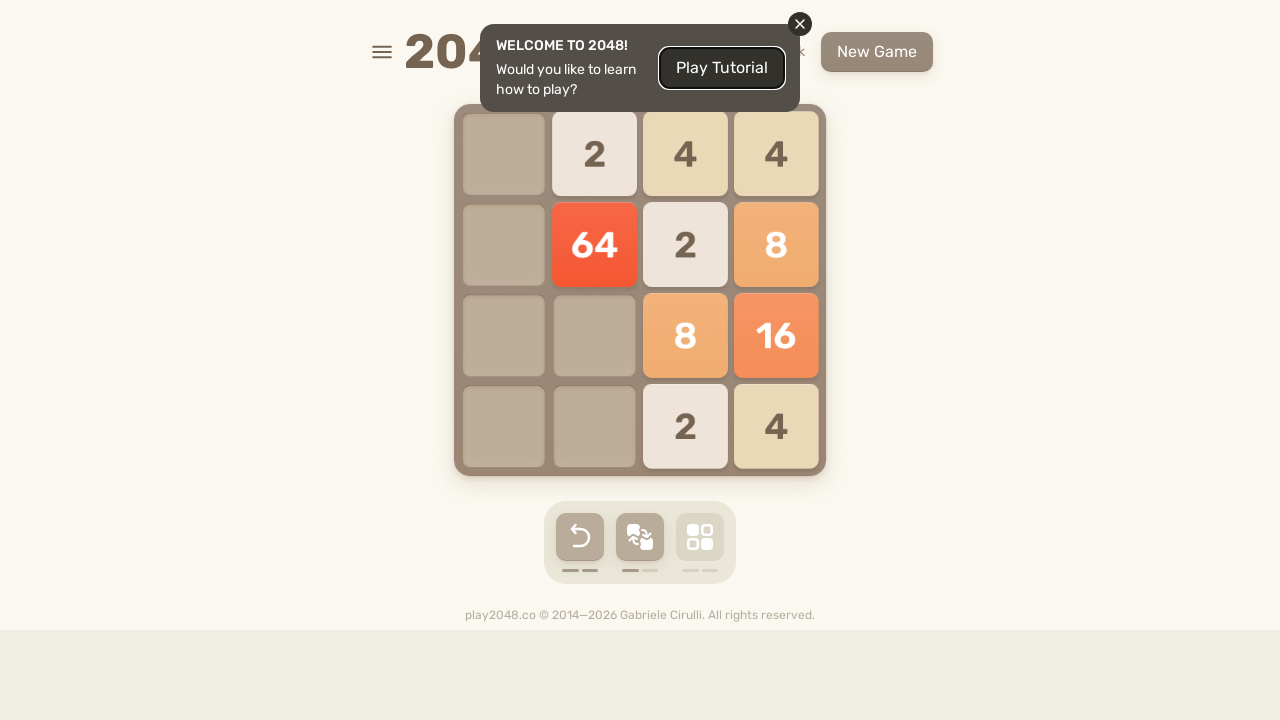

Pressed ArrowDown key on html
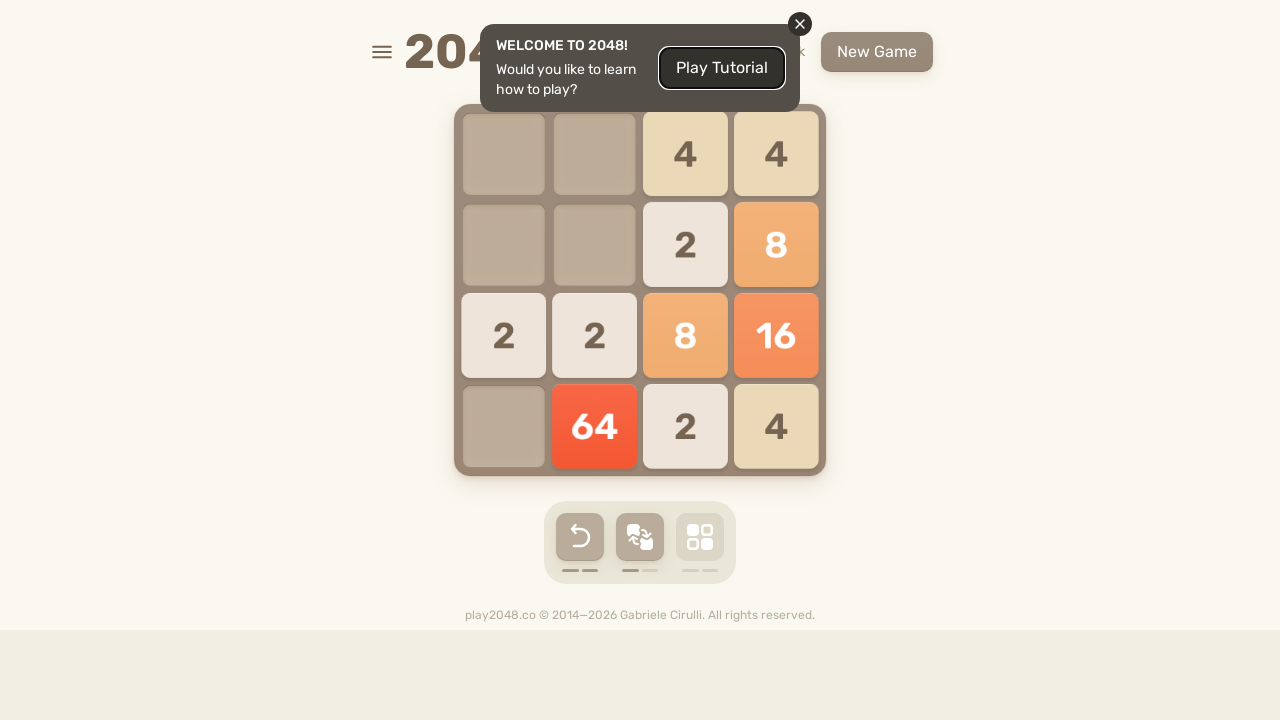

Pressed ArrowLeft key on html
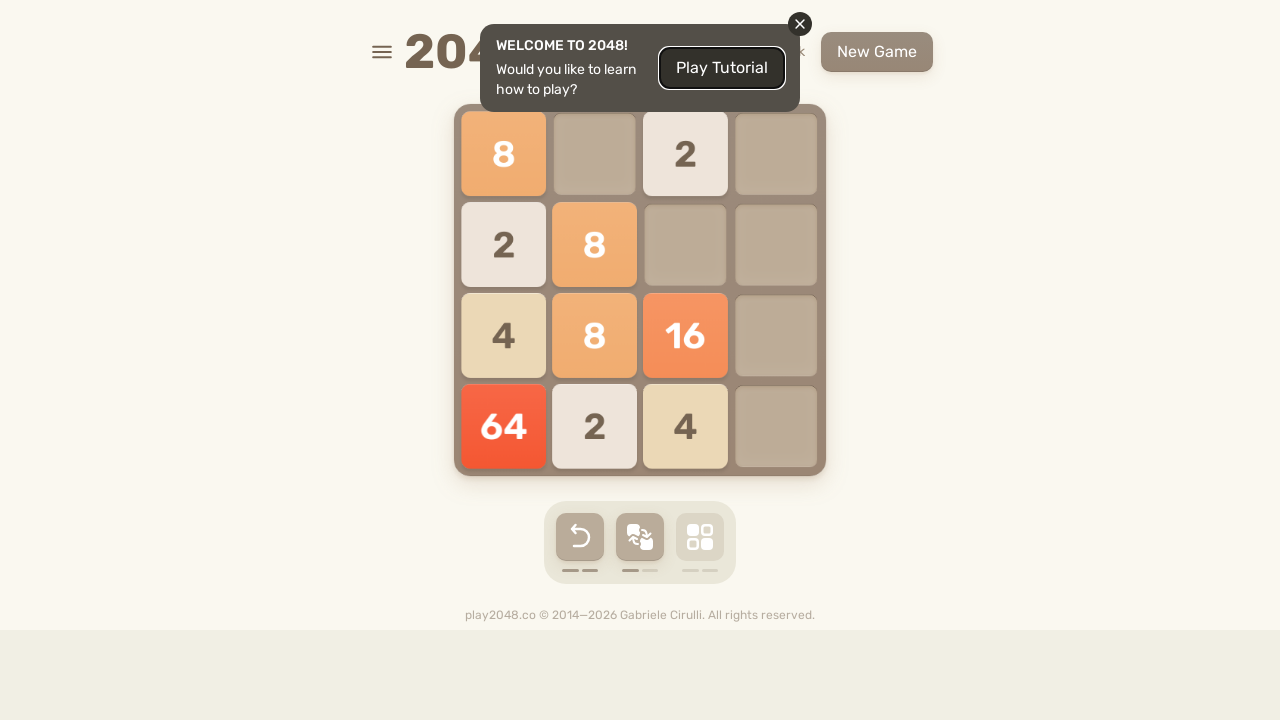

Pressed ArrowUp key on html
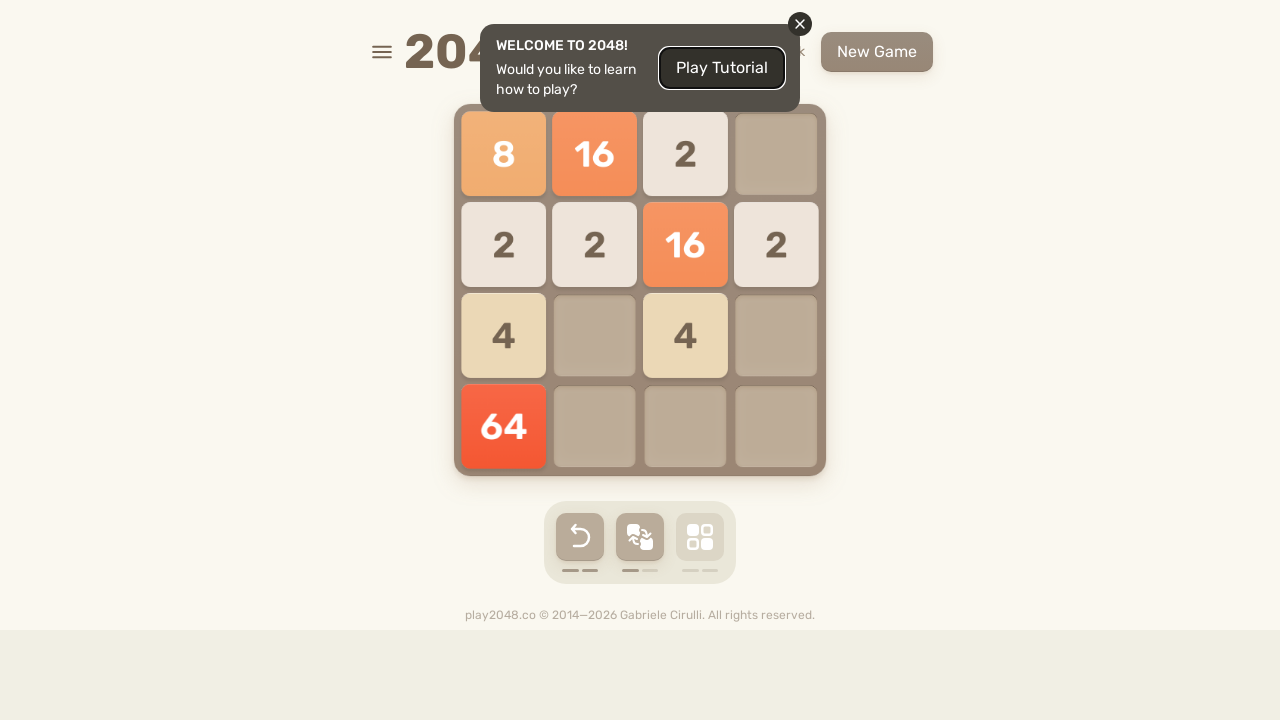

Pressed ArrowRight key on html
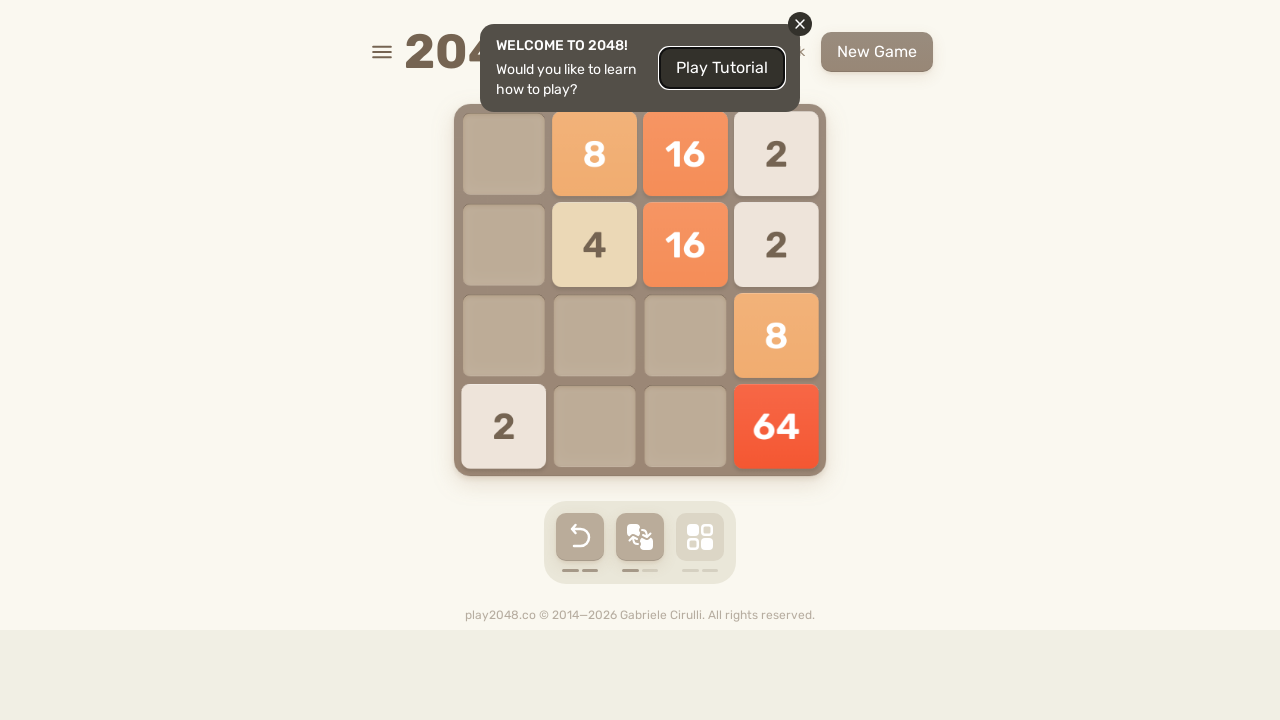

Pressed ArrowDown key on html
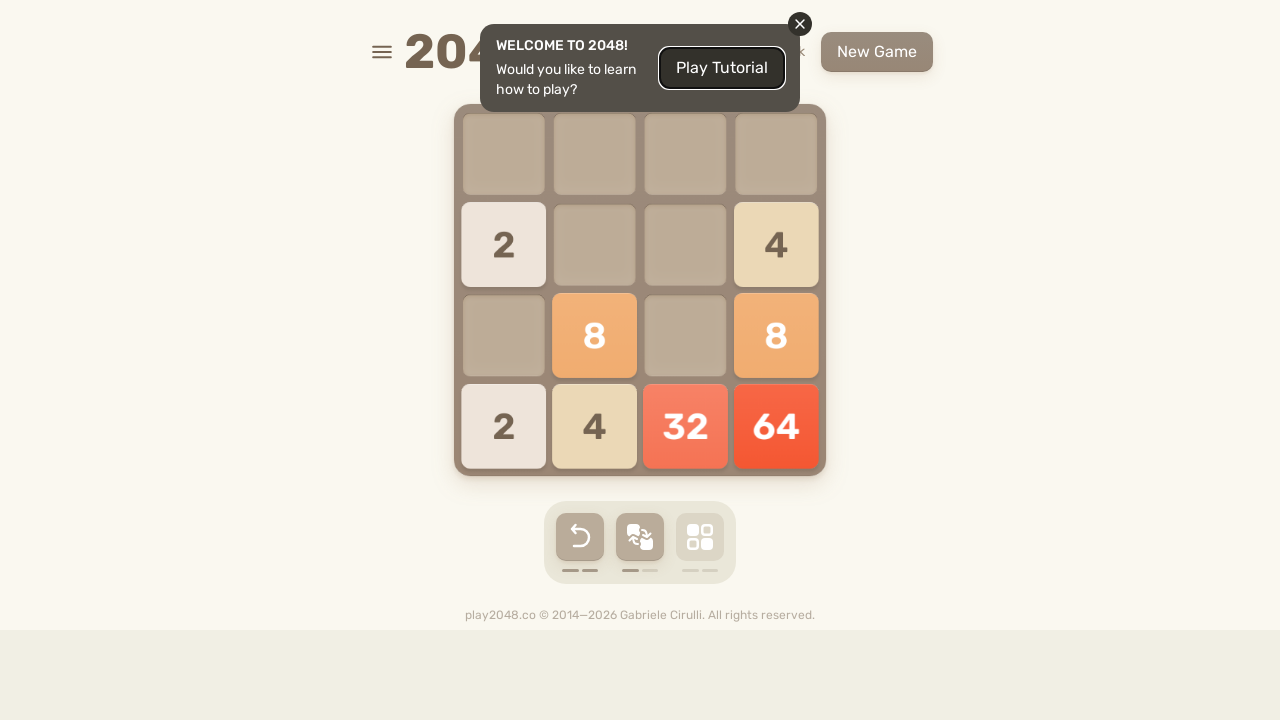

Pressed ArrowLeft key on html
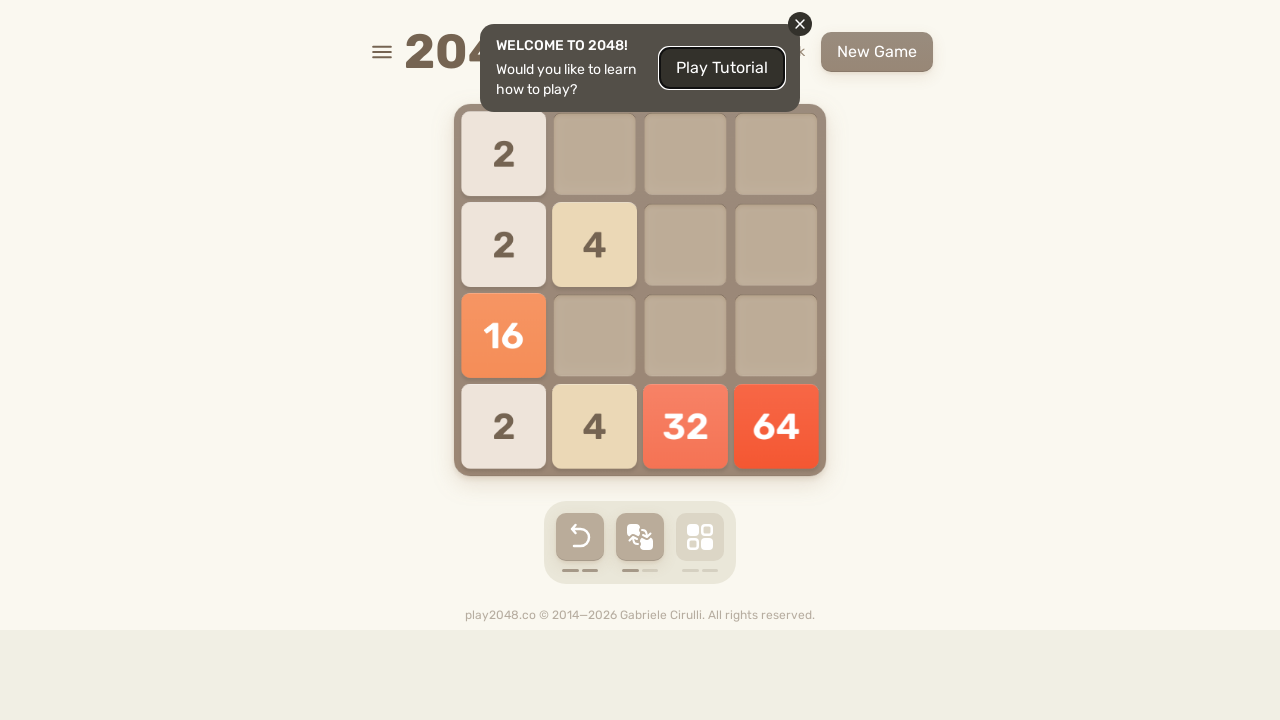

Pressed ArrowUp key on html
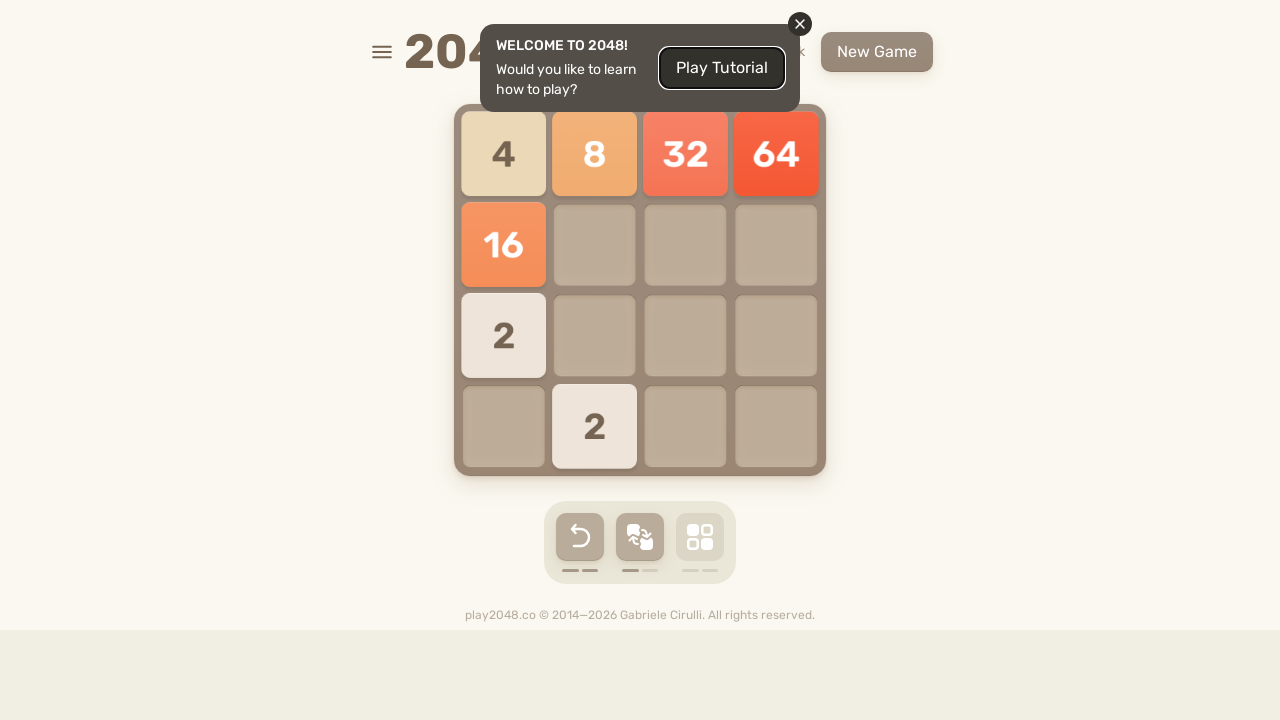

Pressed ArrowRight key on html
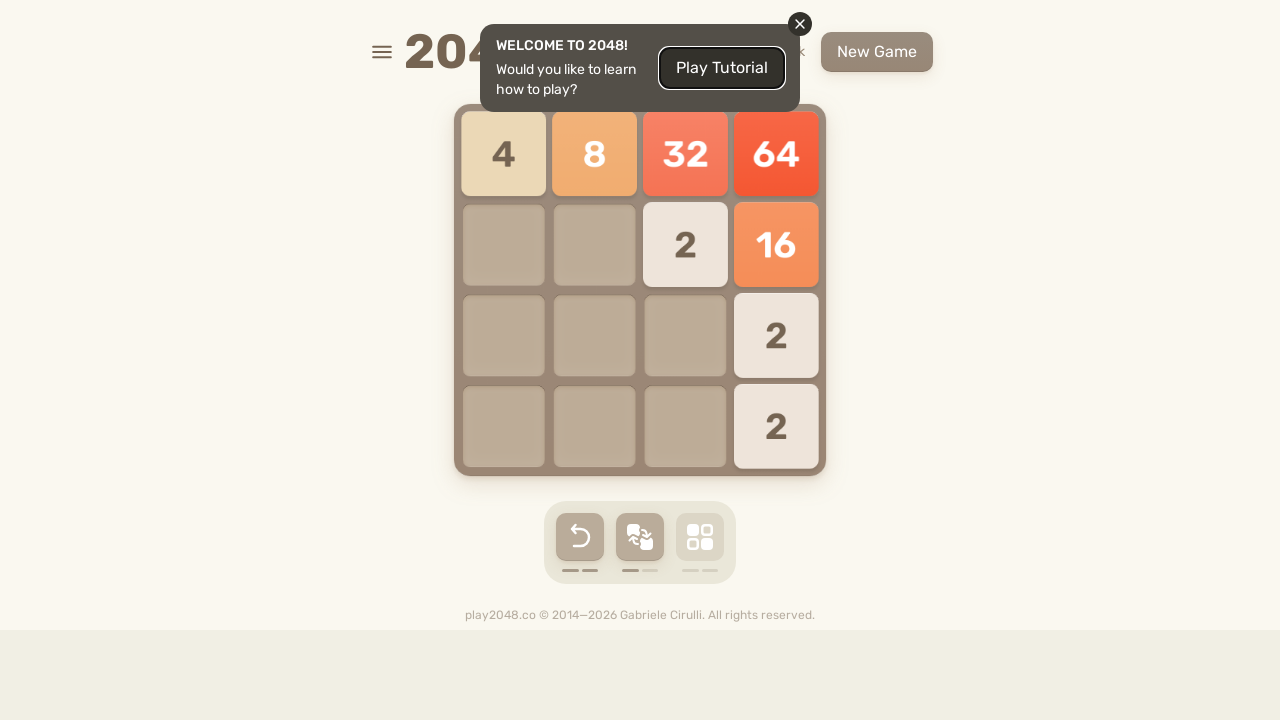

Pressed ArrowDown key on html
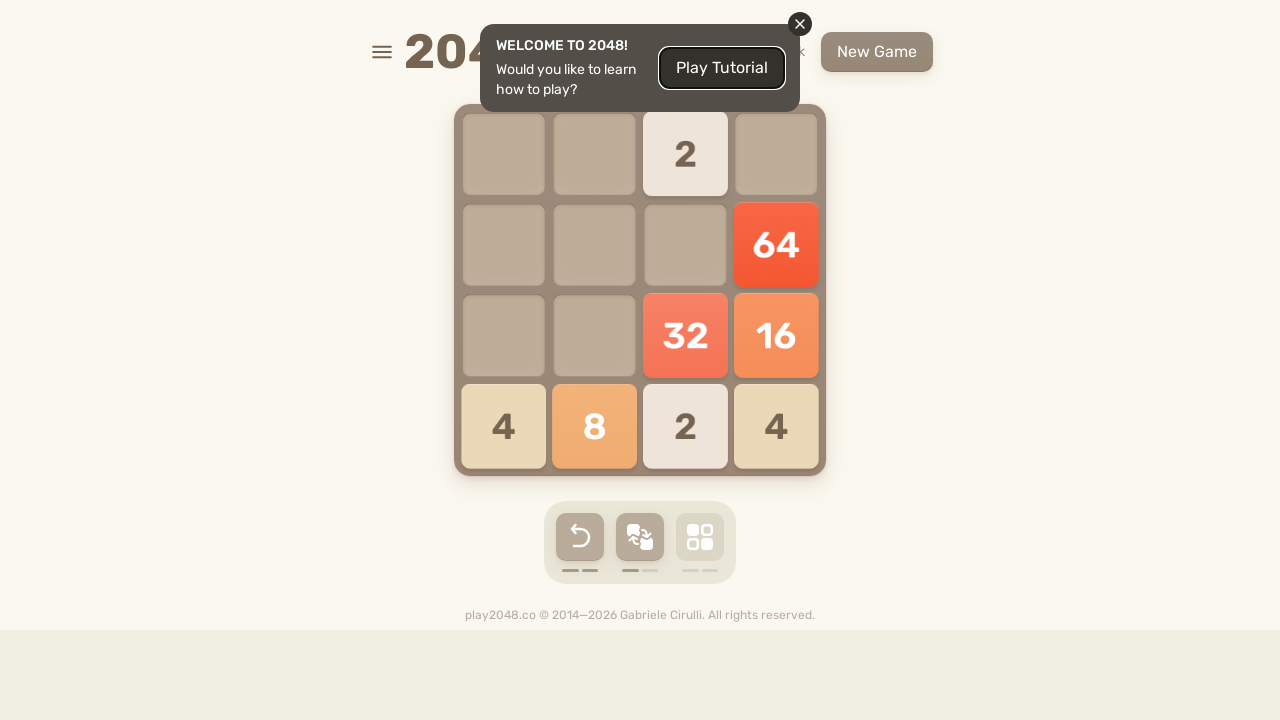

Pressed ArrowLeft key on html
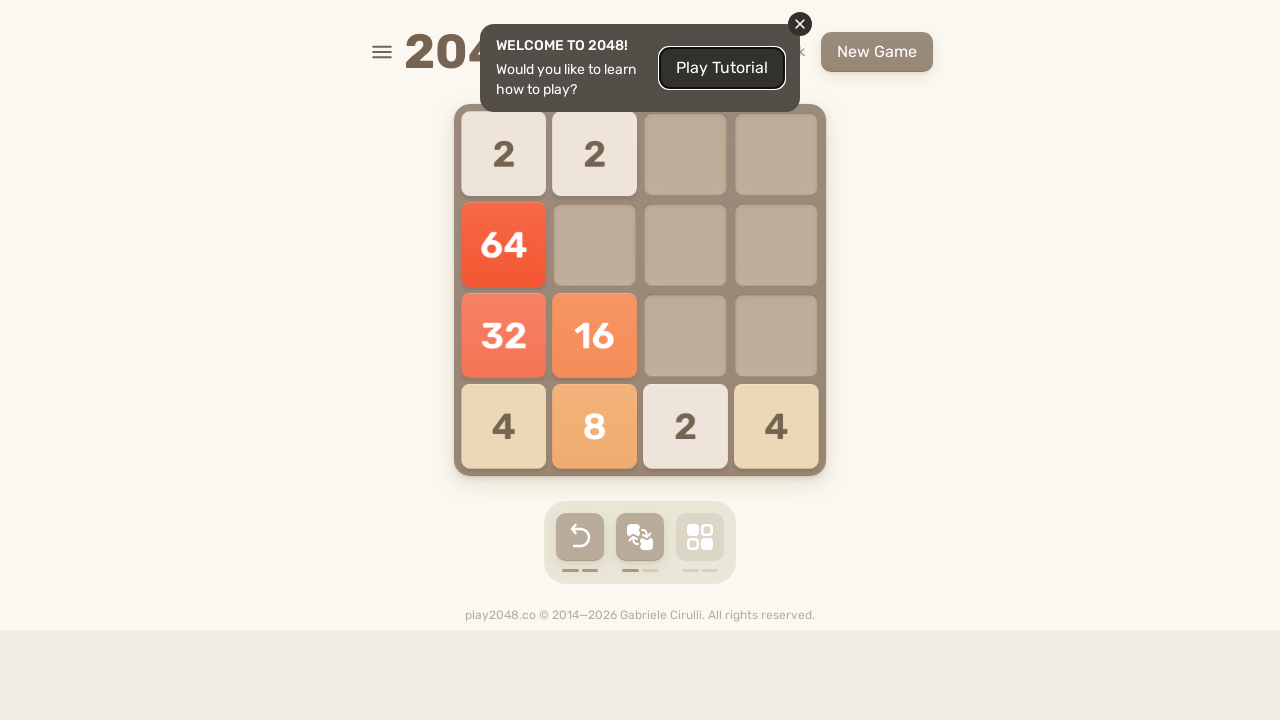

Pressed ArrowUp key on html
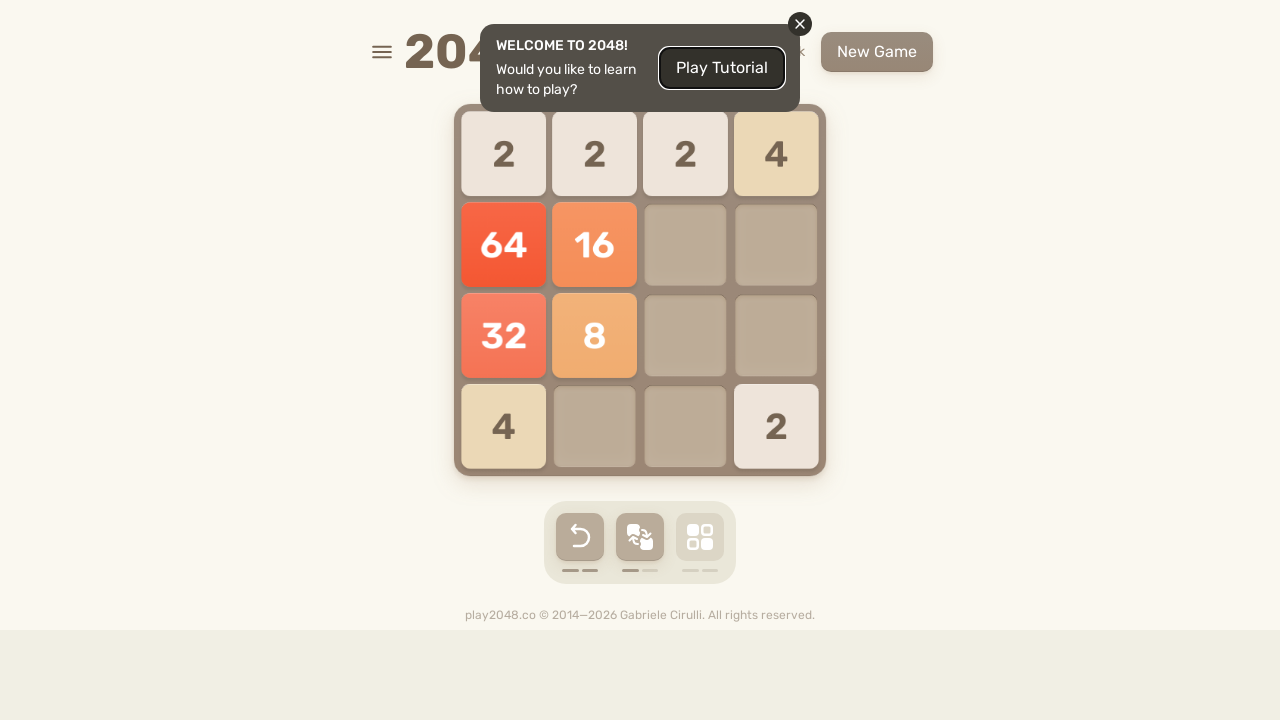

Pressed ArrowRight key on html
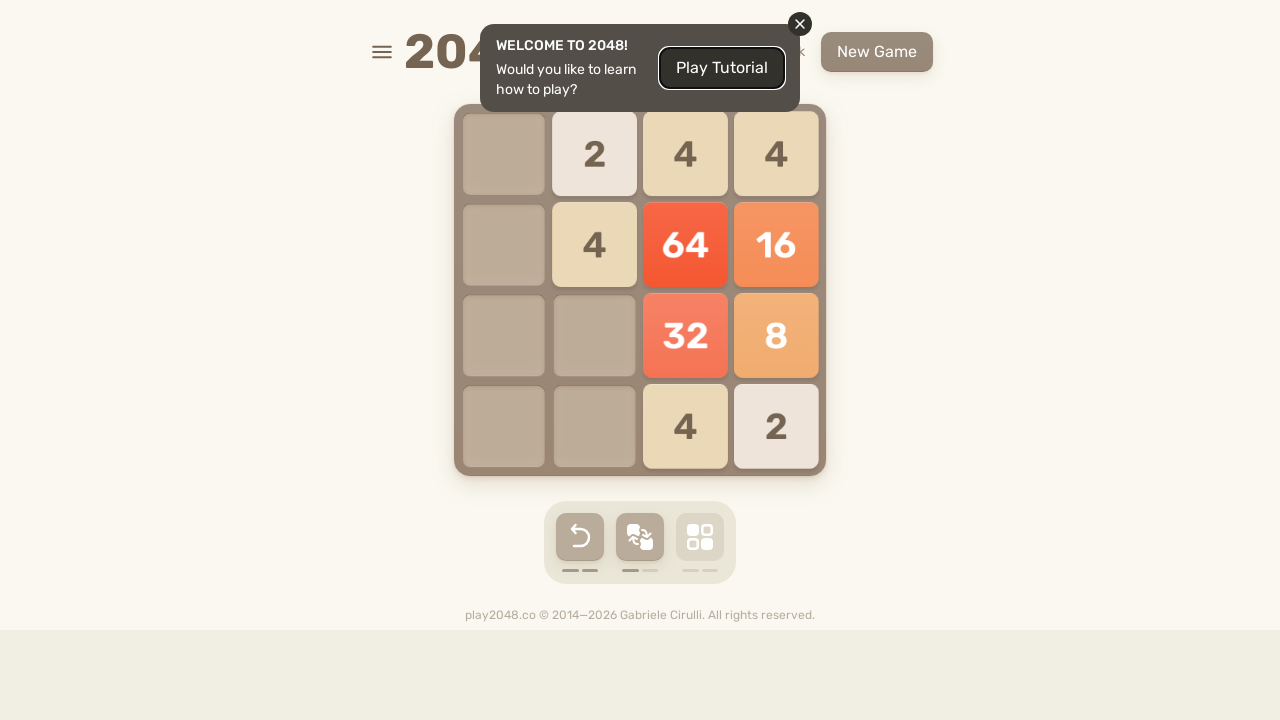

Pressed ArrowDown key on html
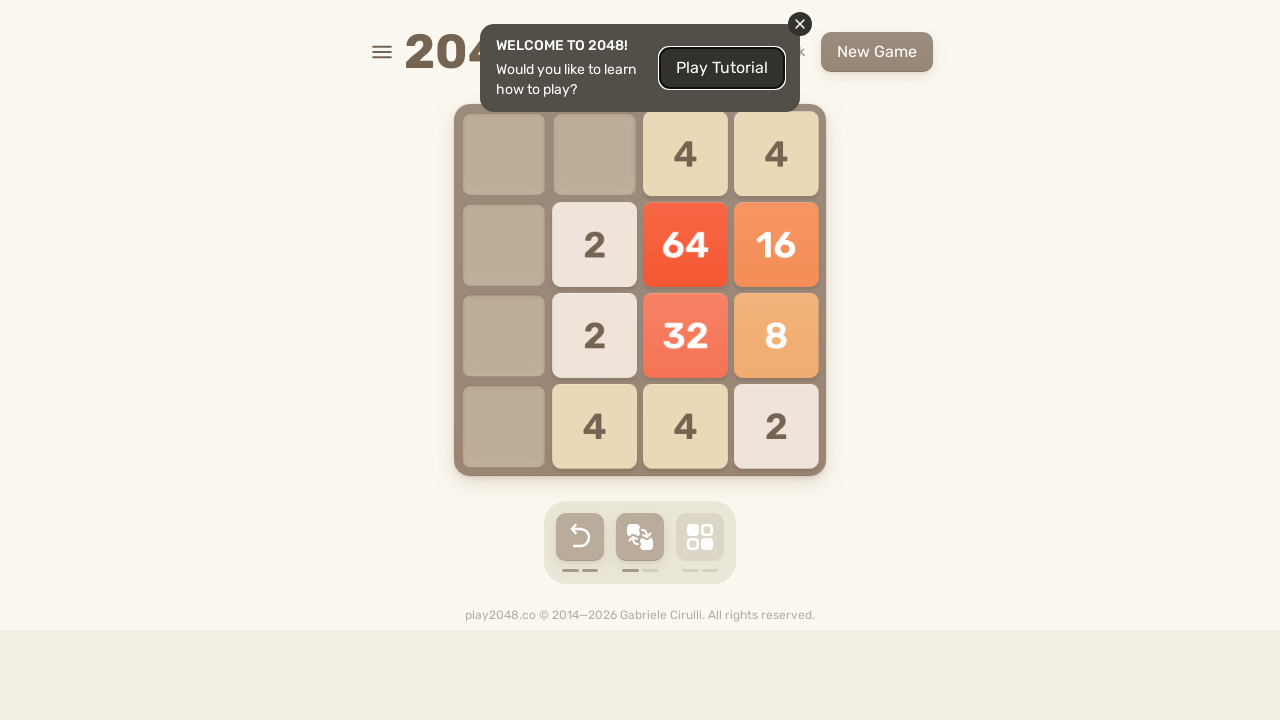

Pressed ArrowLeft key on html
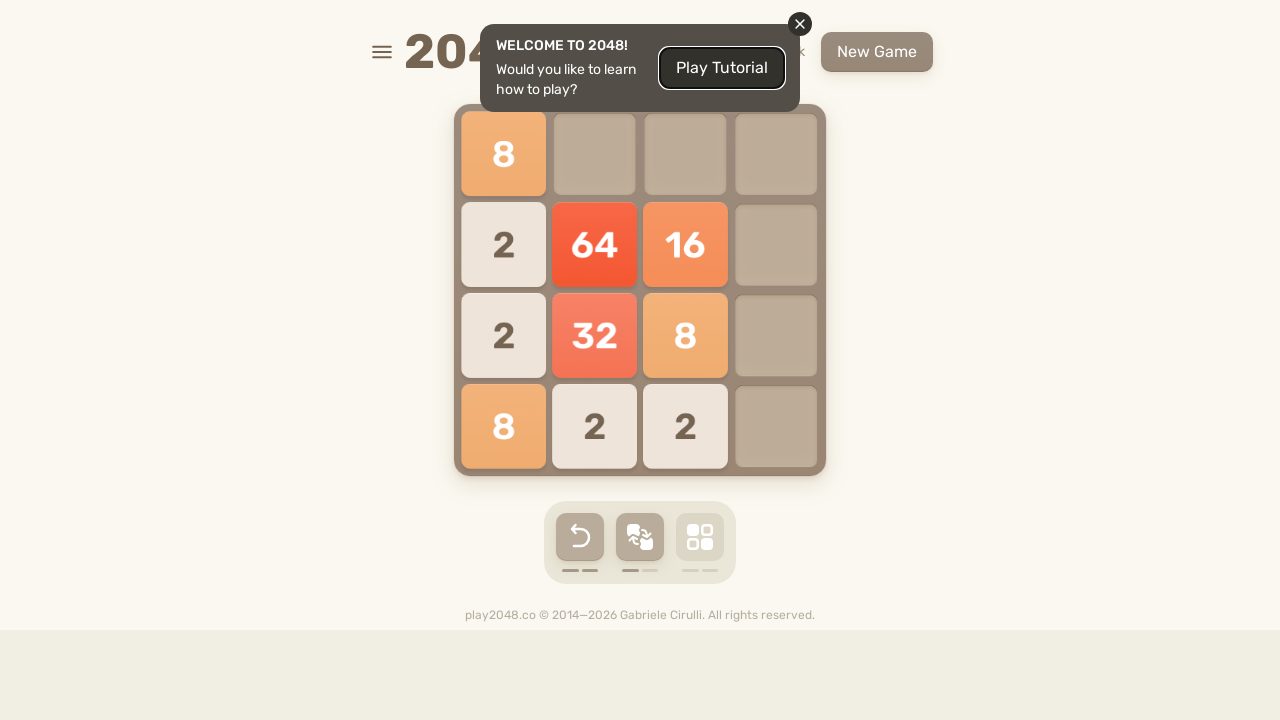

Pressed ArrowUp key on html
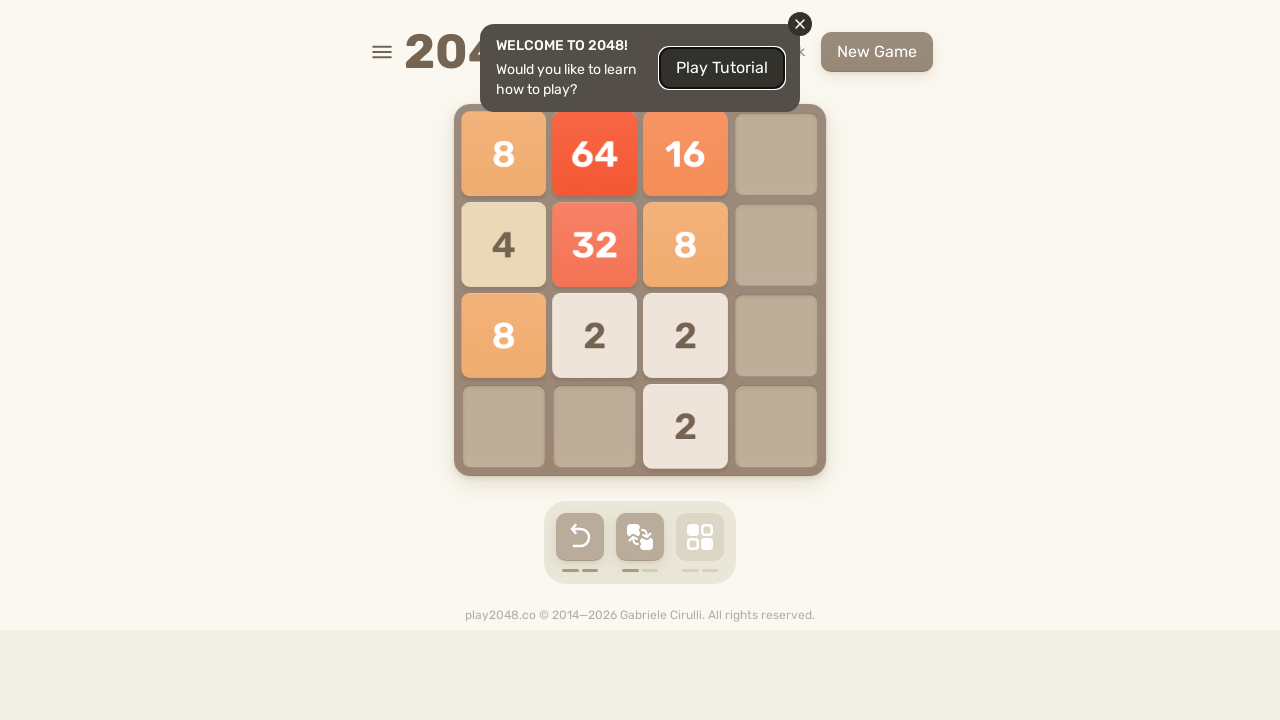

Pressed ArrowRight key on html
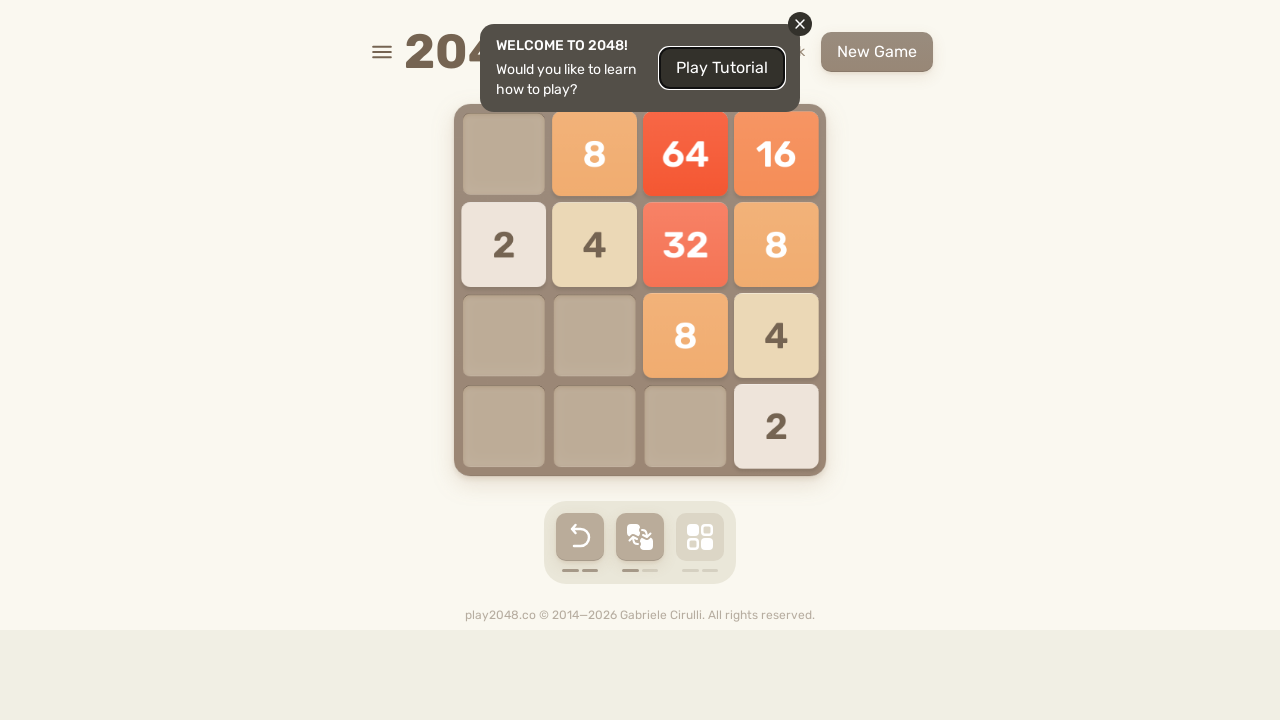

Pressed ArrowDown key on html
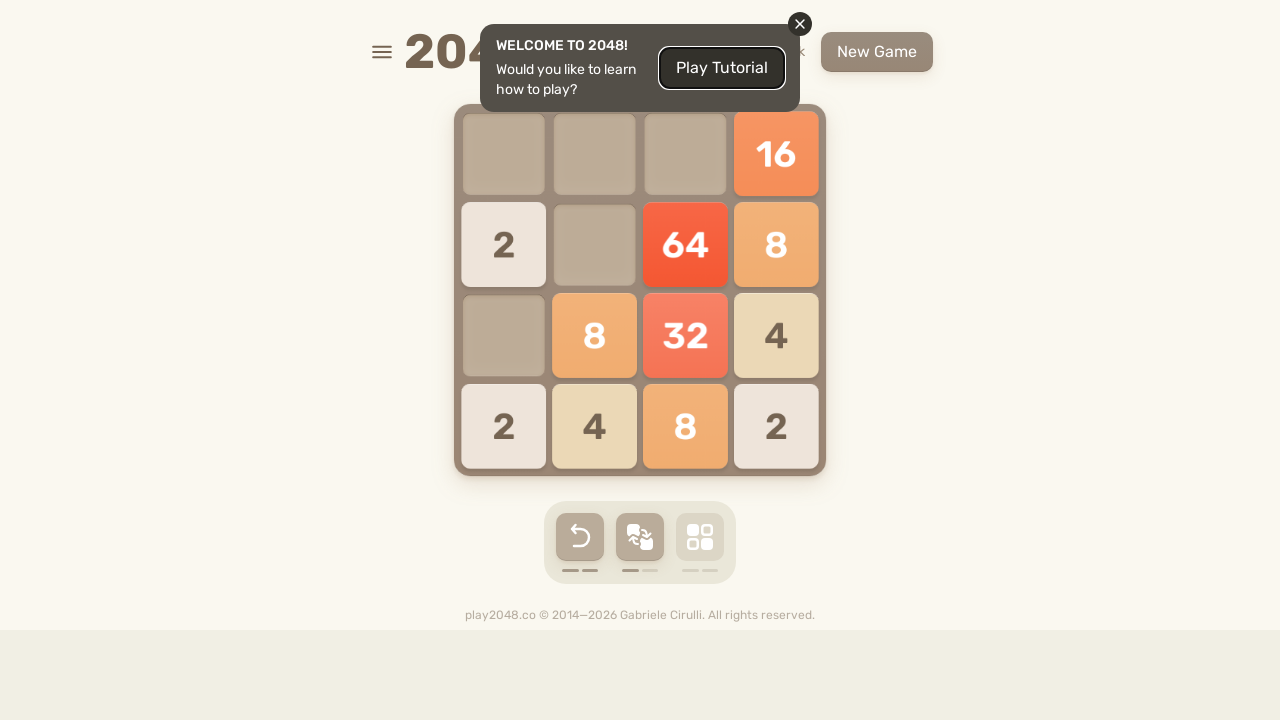

Pressed ArrowLeft key on html
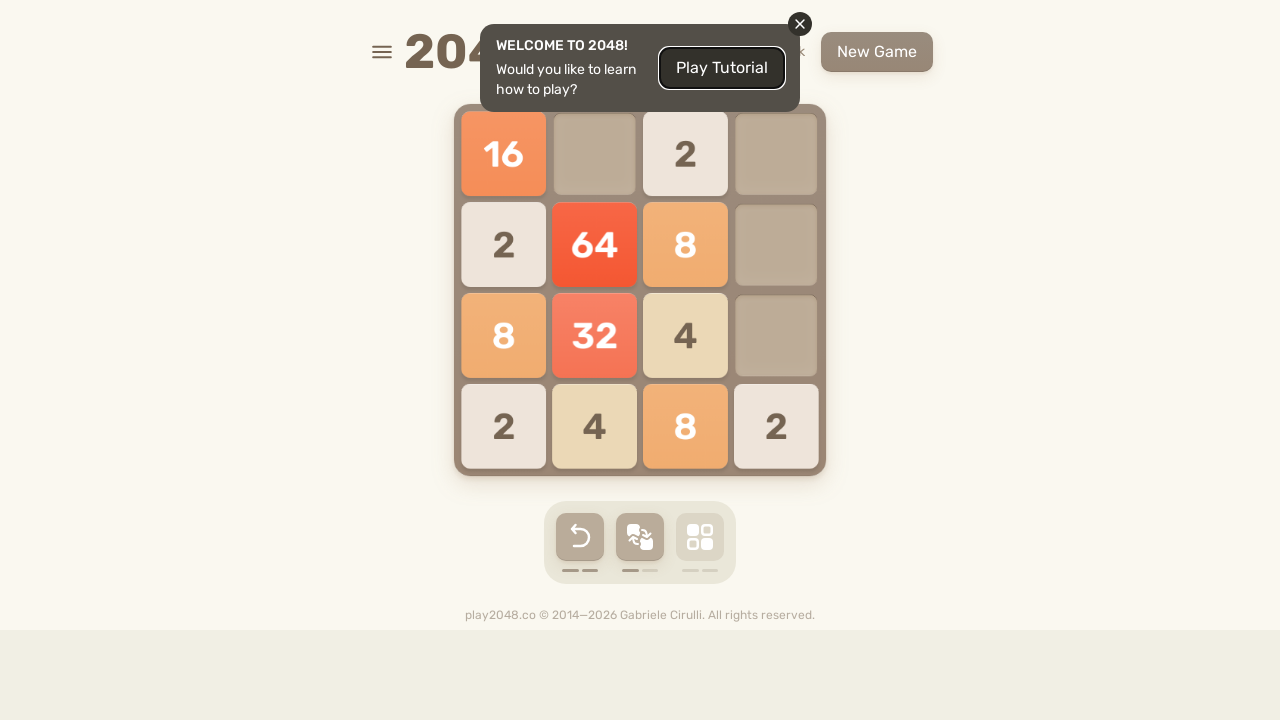

Pressed ArrowUp key on html
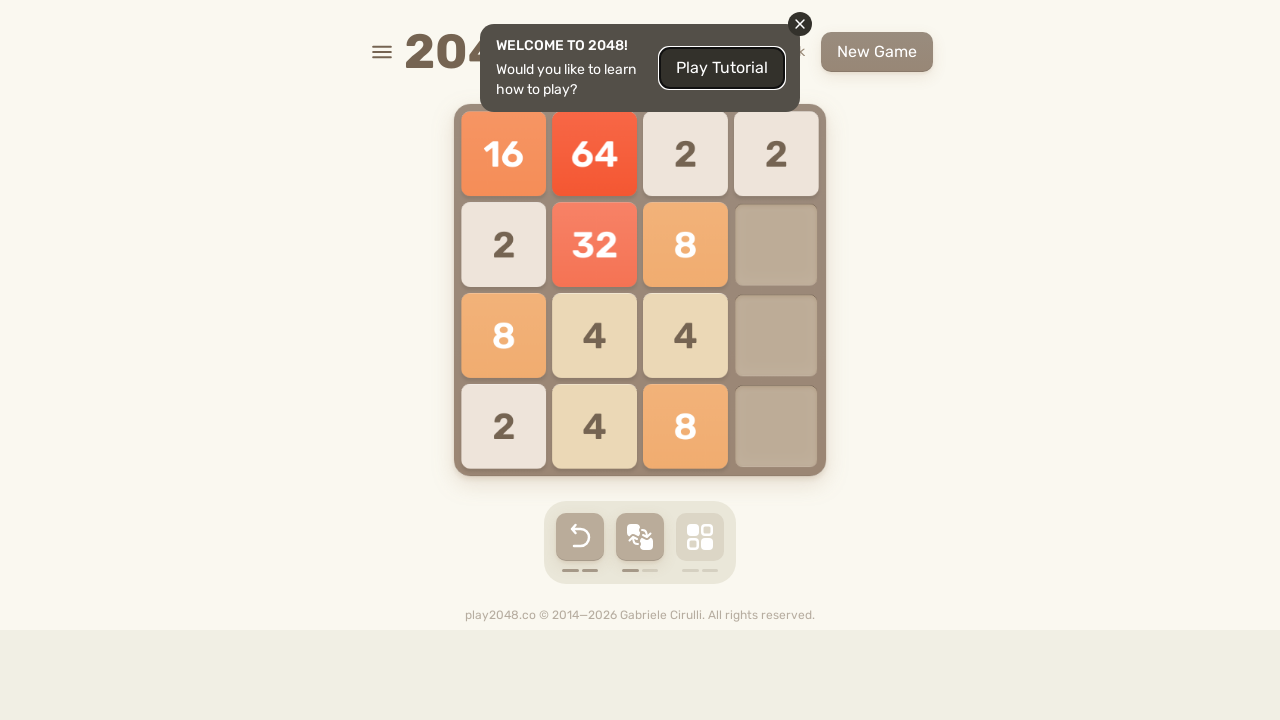

Pressed ArrowRight key on html
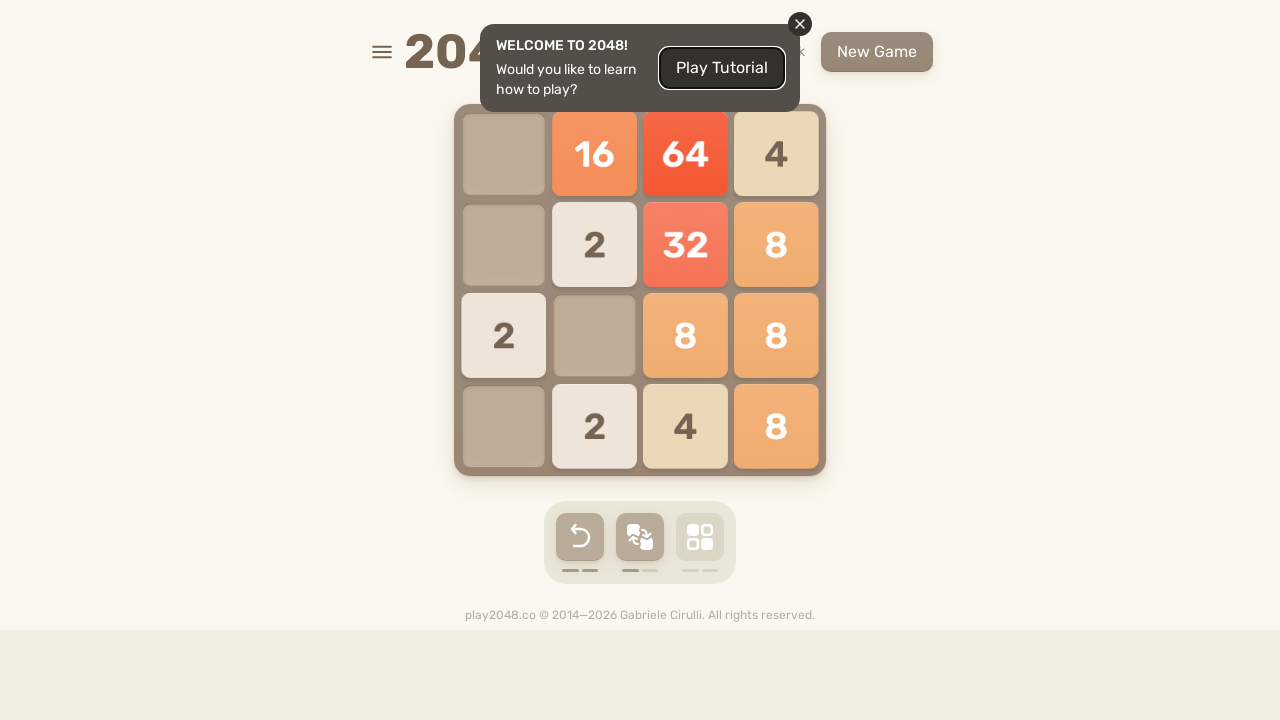

Pressed ArrowDown key on html
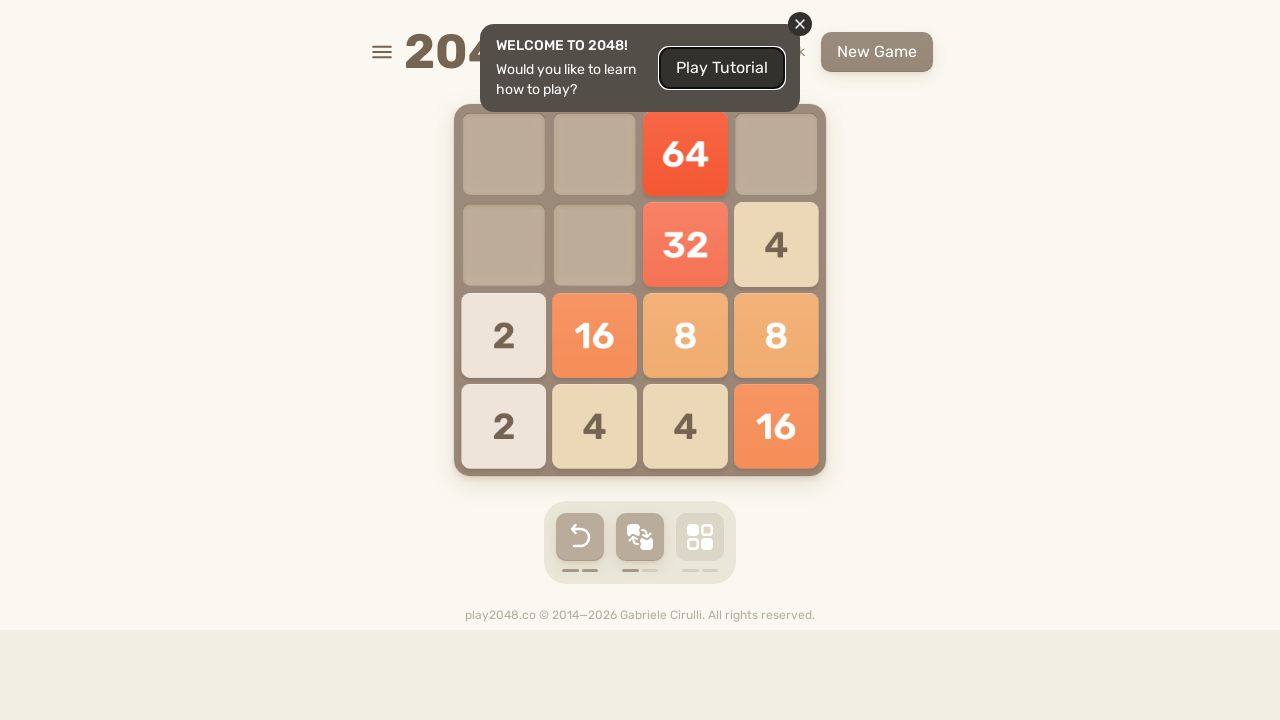

Pressed ArrowLeft key on html
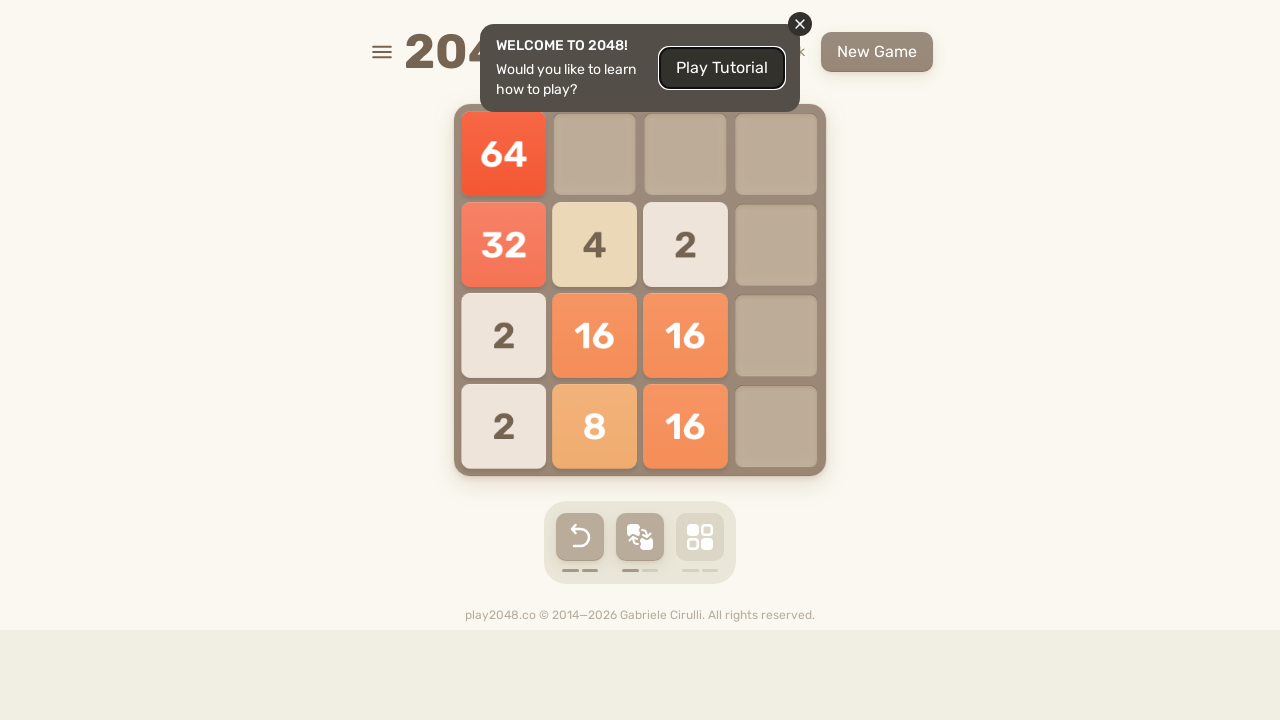

Pressed ArrowUp key on html
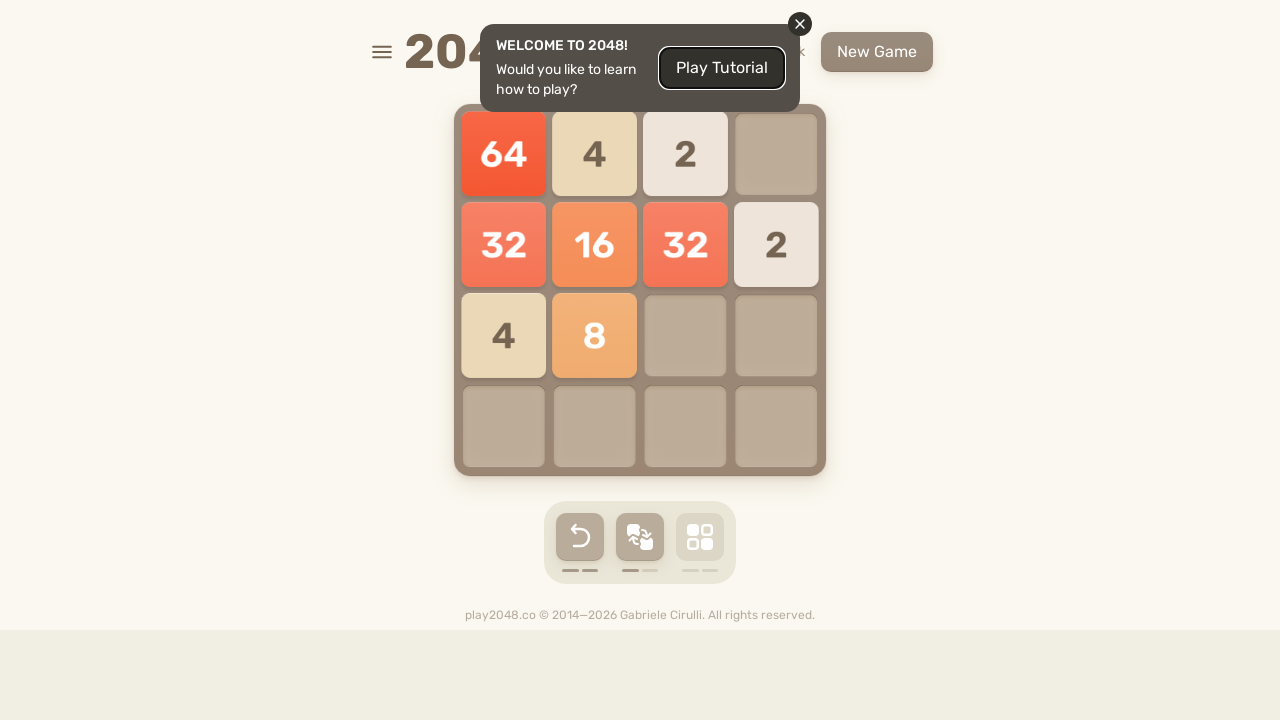

Pressed ArrowRight key on html
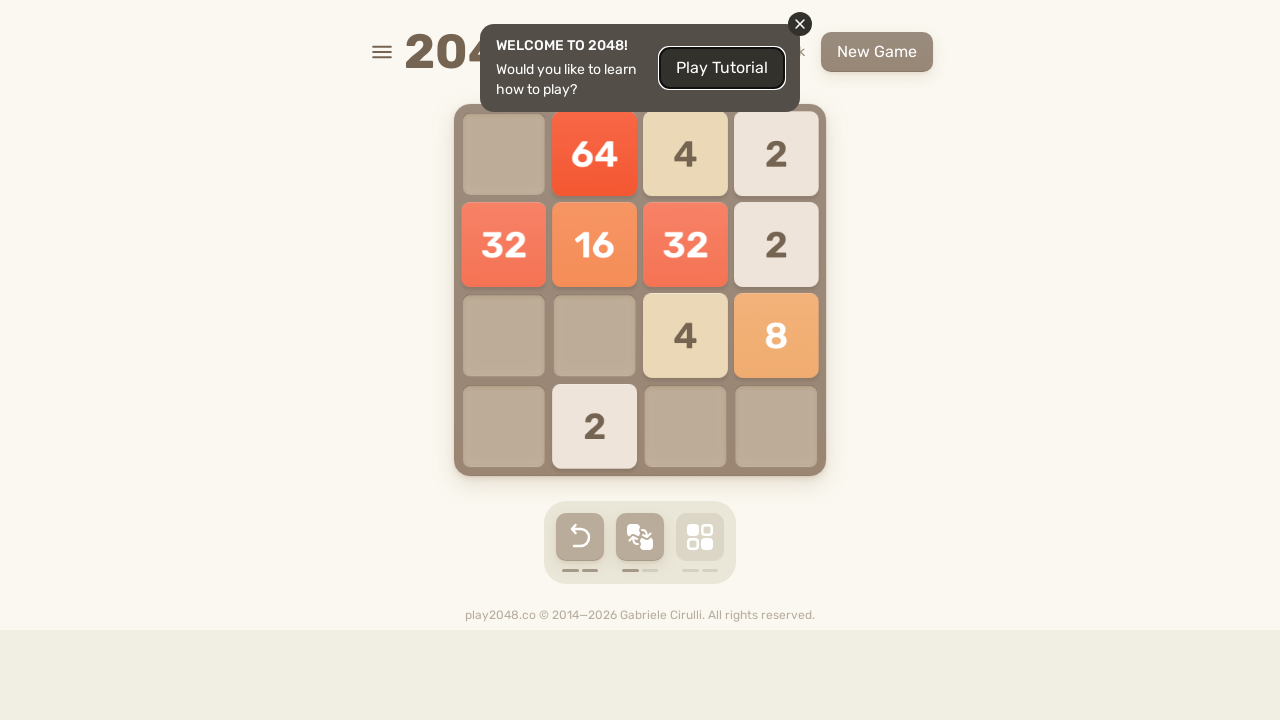

Pressed ArrowDown key on html
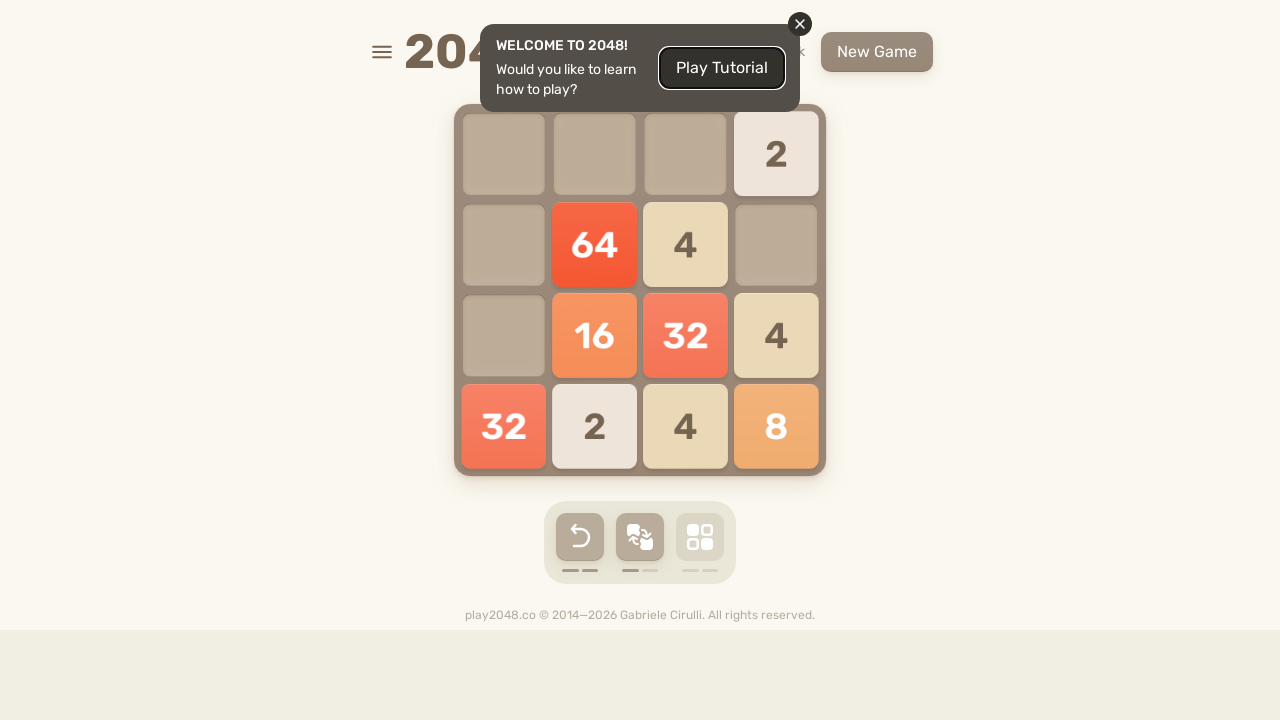

Pressed ArrowLeft key on html
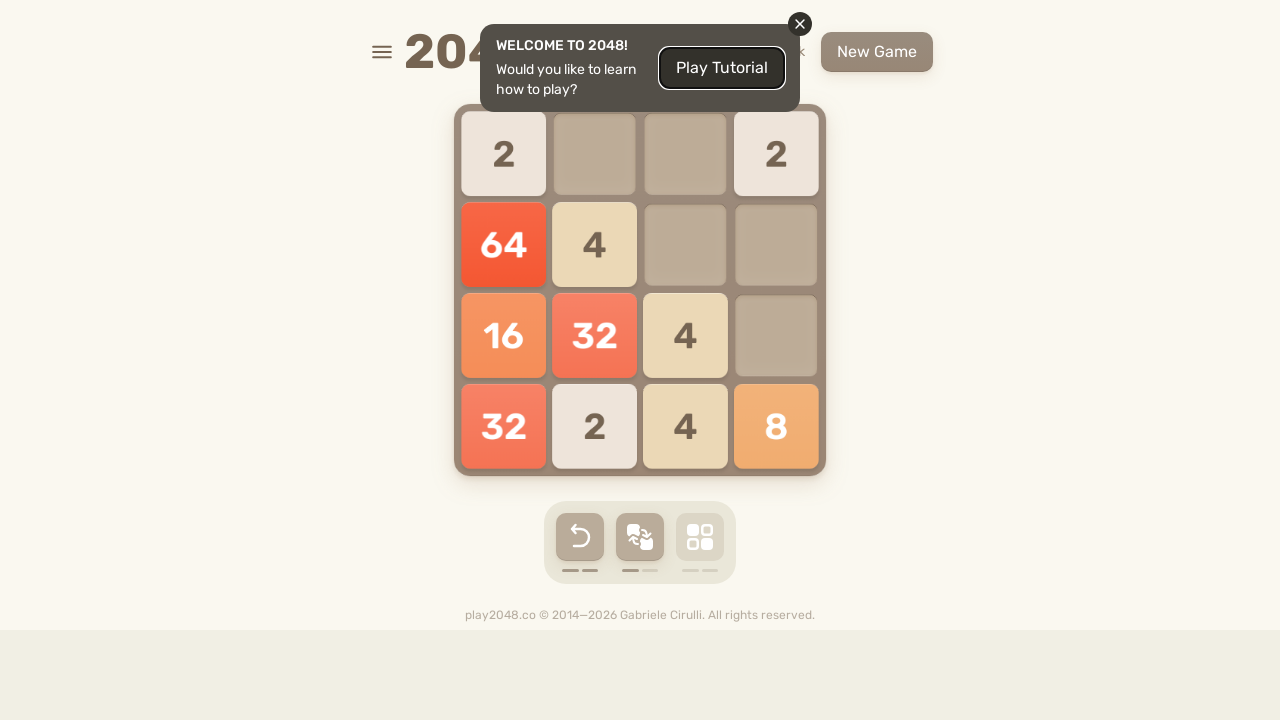

Pressed ArrowUp key on html
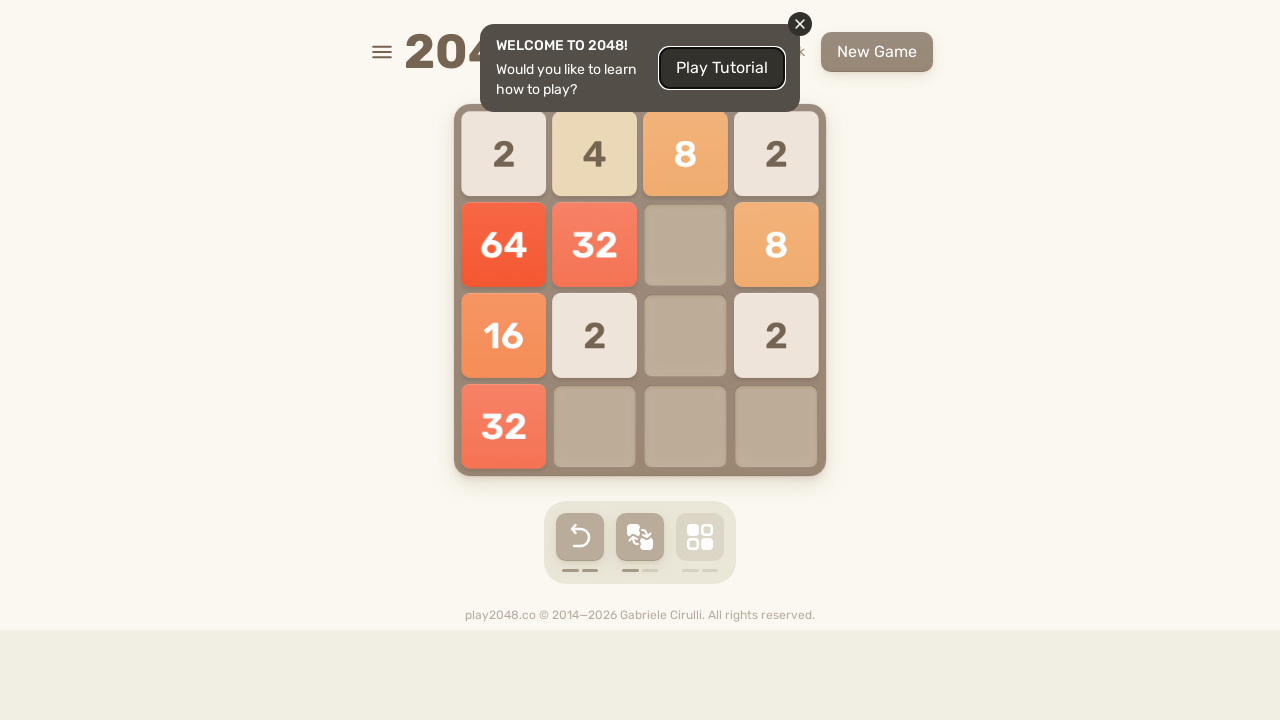

Pressed ArrowRight key on html
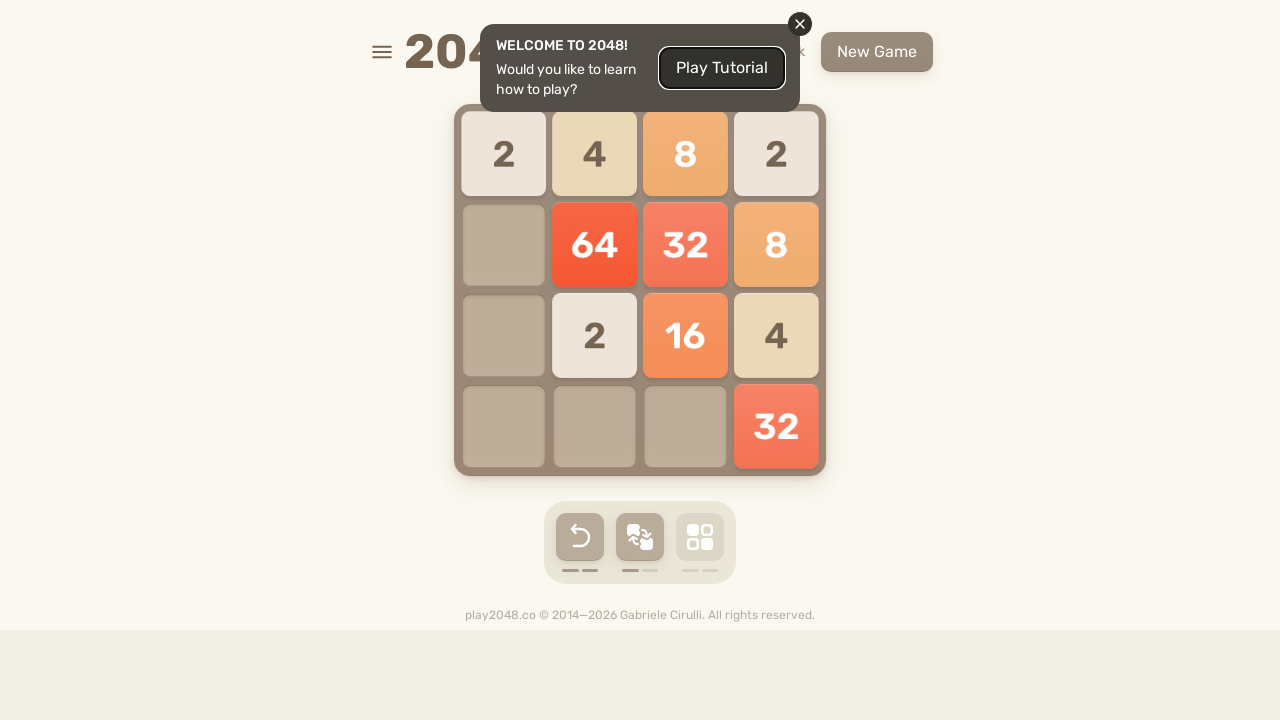

Pressed ArrowDown key on html
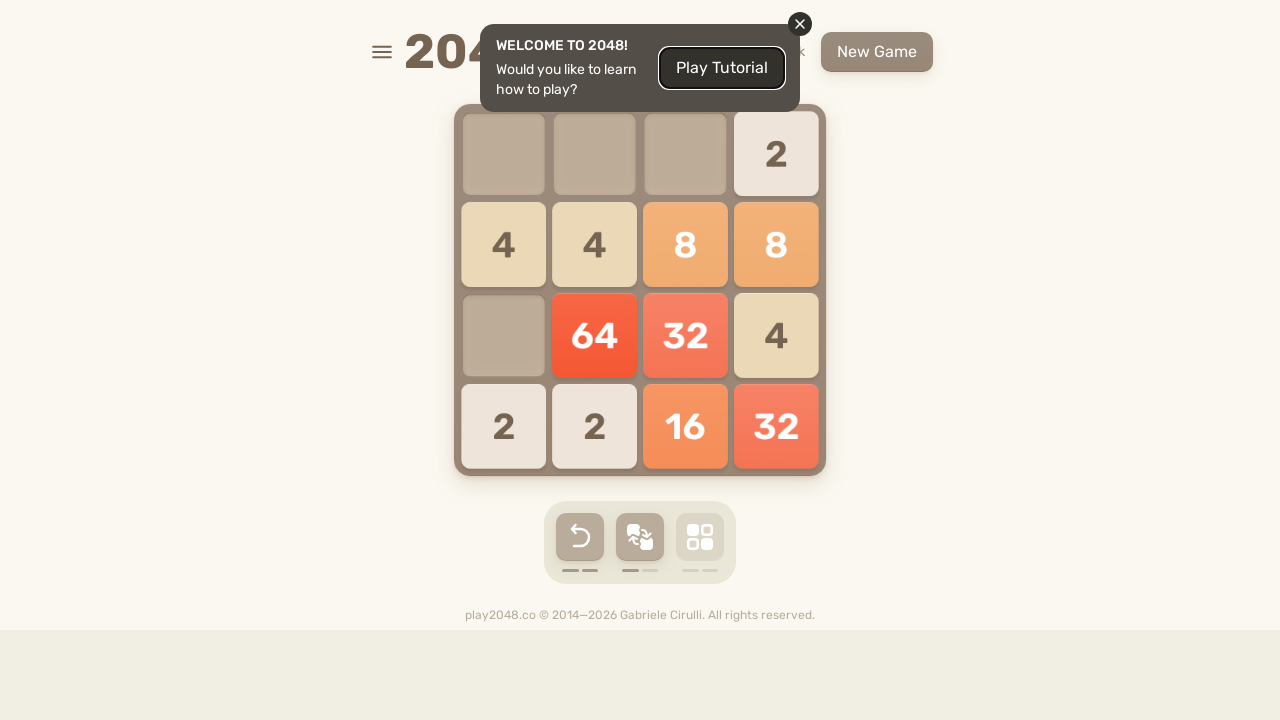

Pressed ArrowLeft key on html
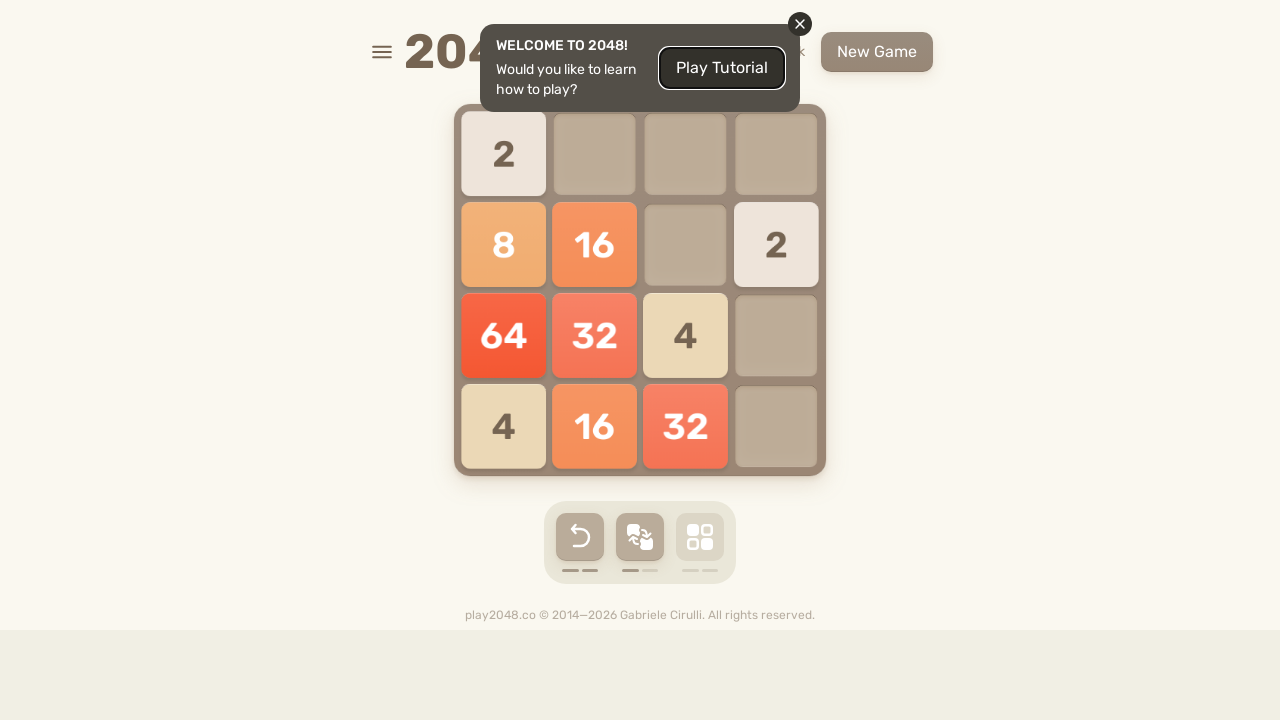

Pressed ArrowUp key on html
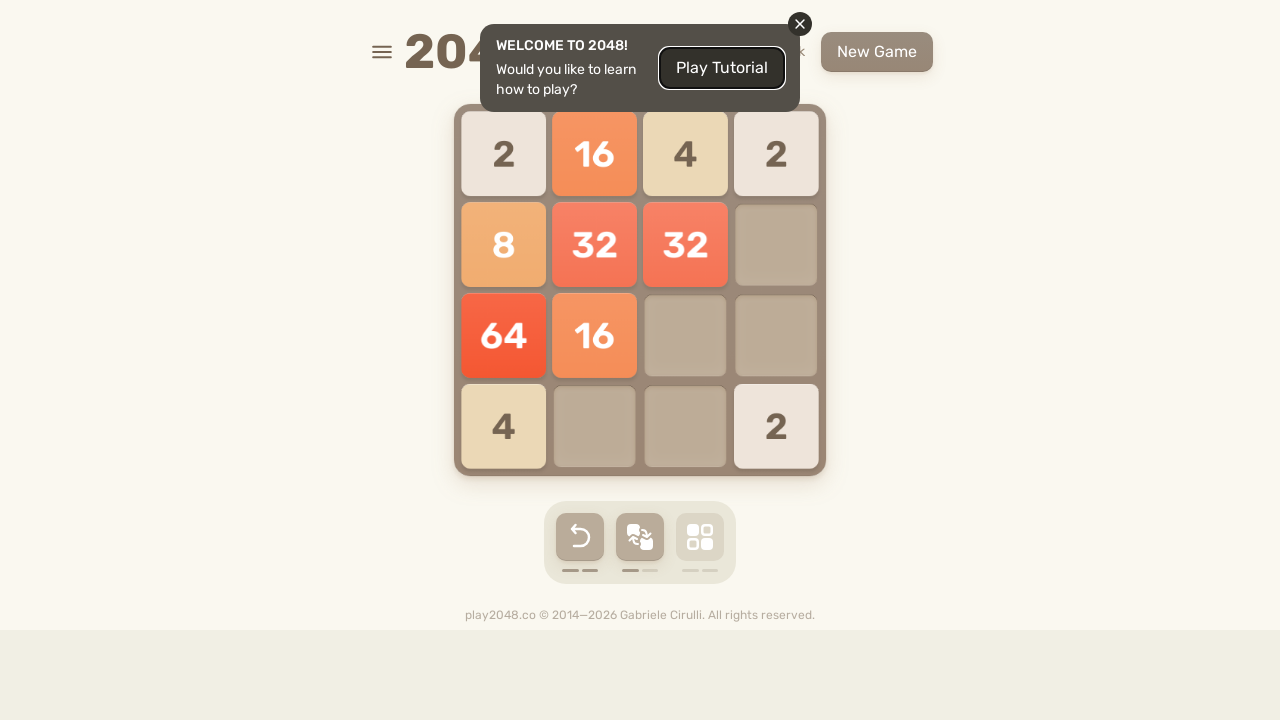

Pressed ArrowRight key on html
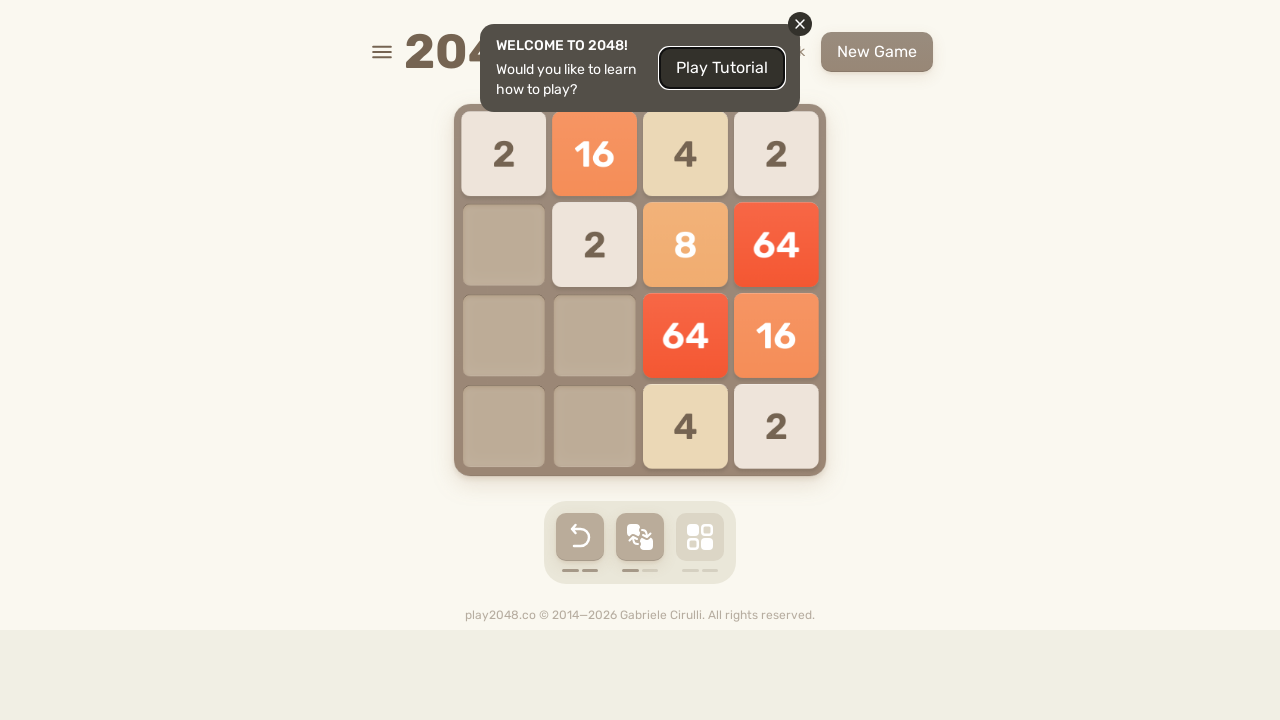

Pressed ArrowDown key on html
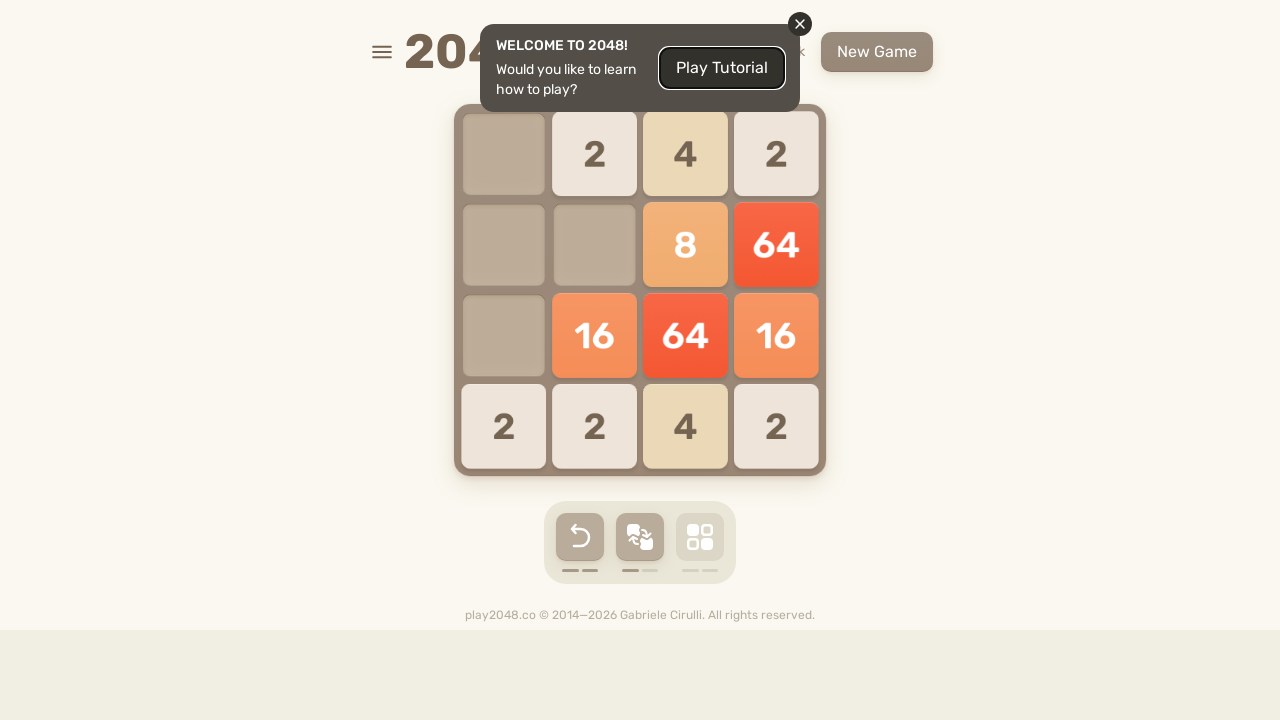

Pressed ArrowLeft key on html
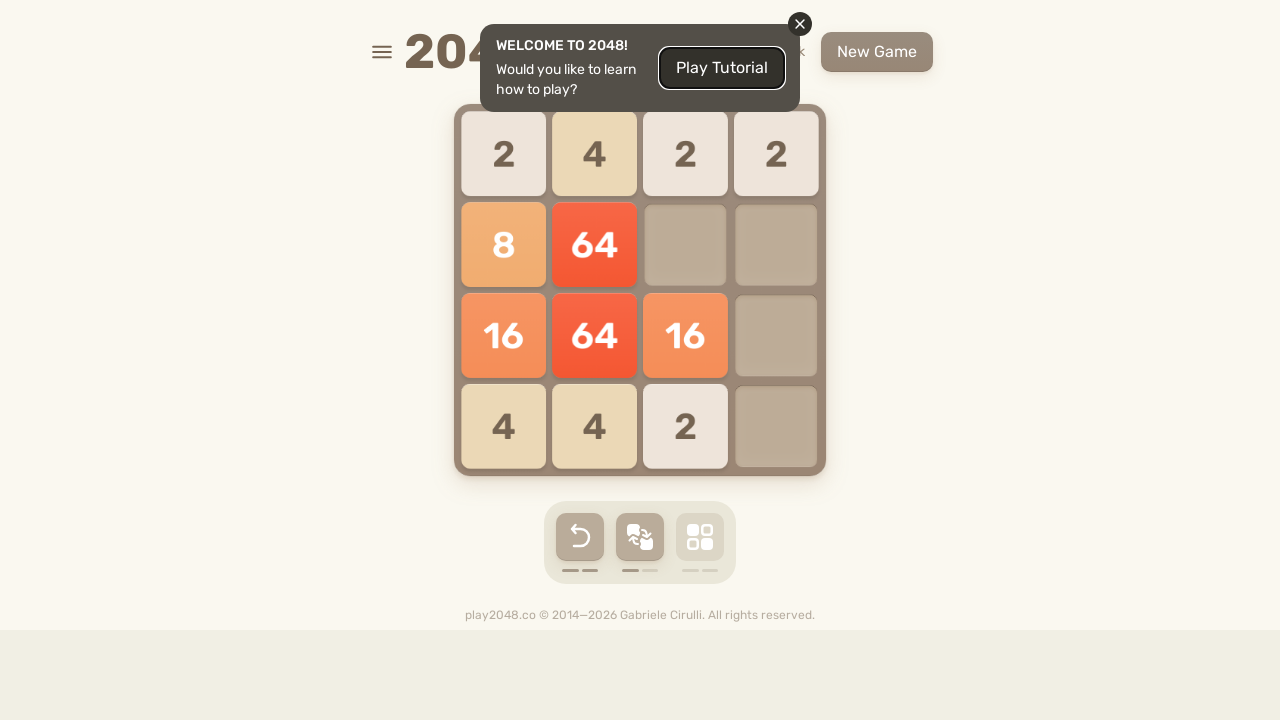

Pressed ArrowUp key on html
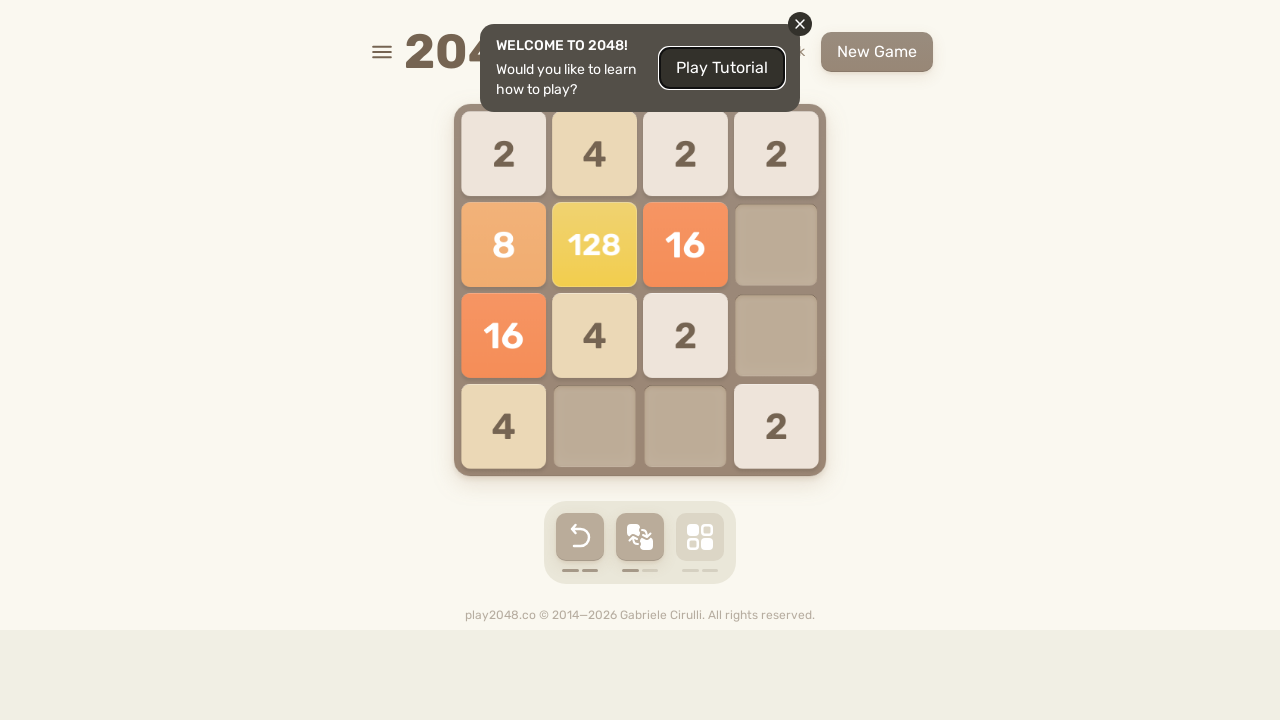

Pressed ArrowRight key on html
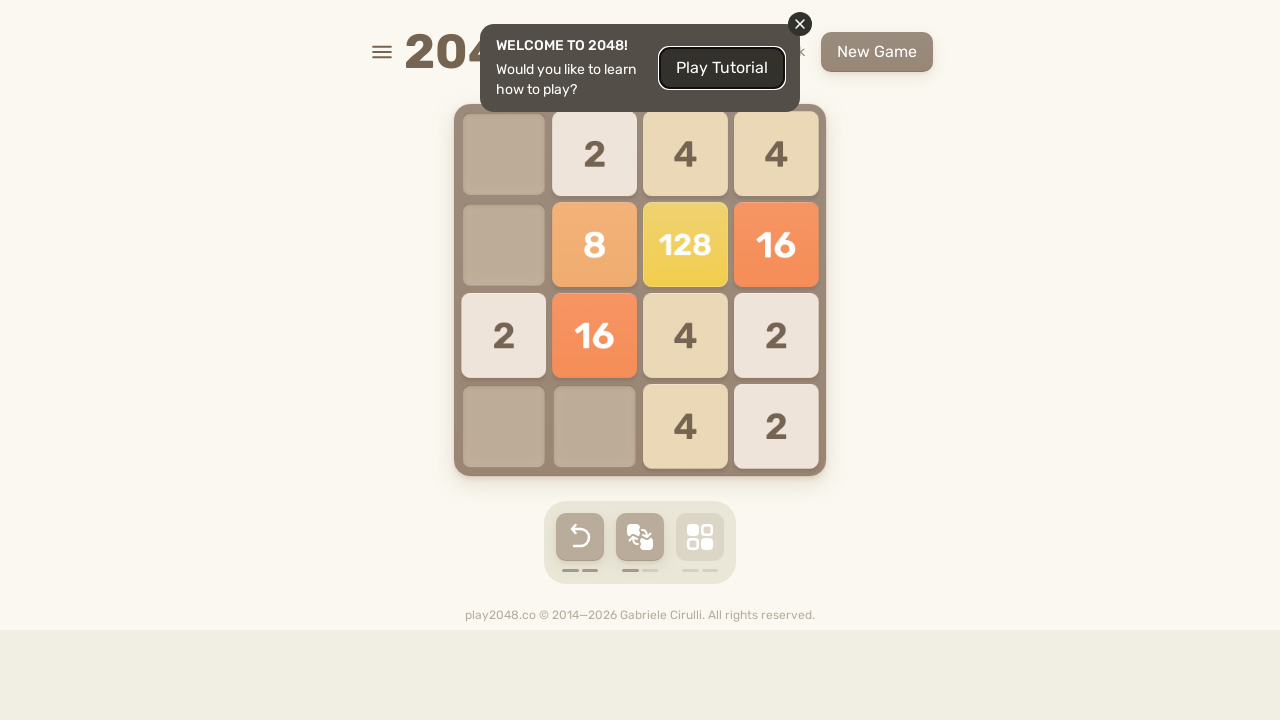

Pressed ArrowDown key on html
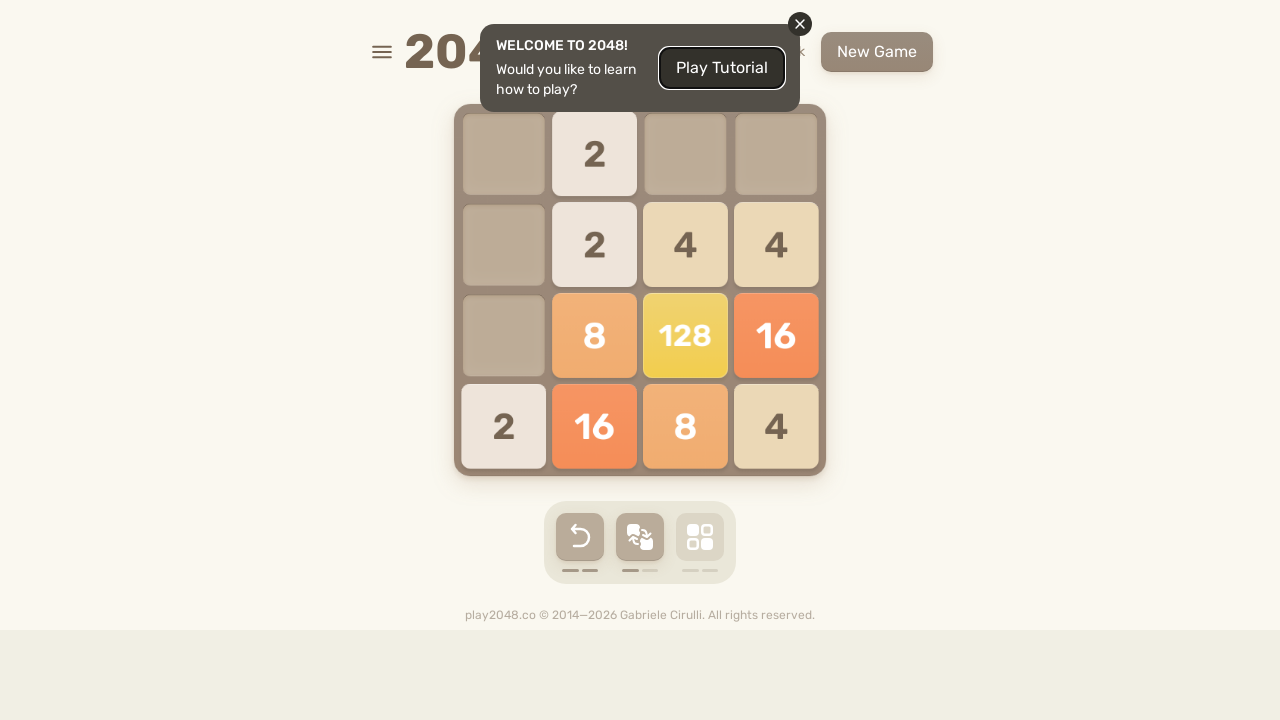

Pressed ArrowLeft key on html
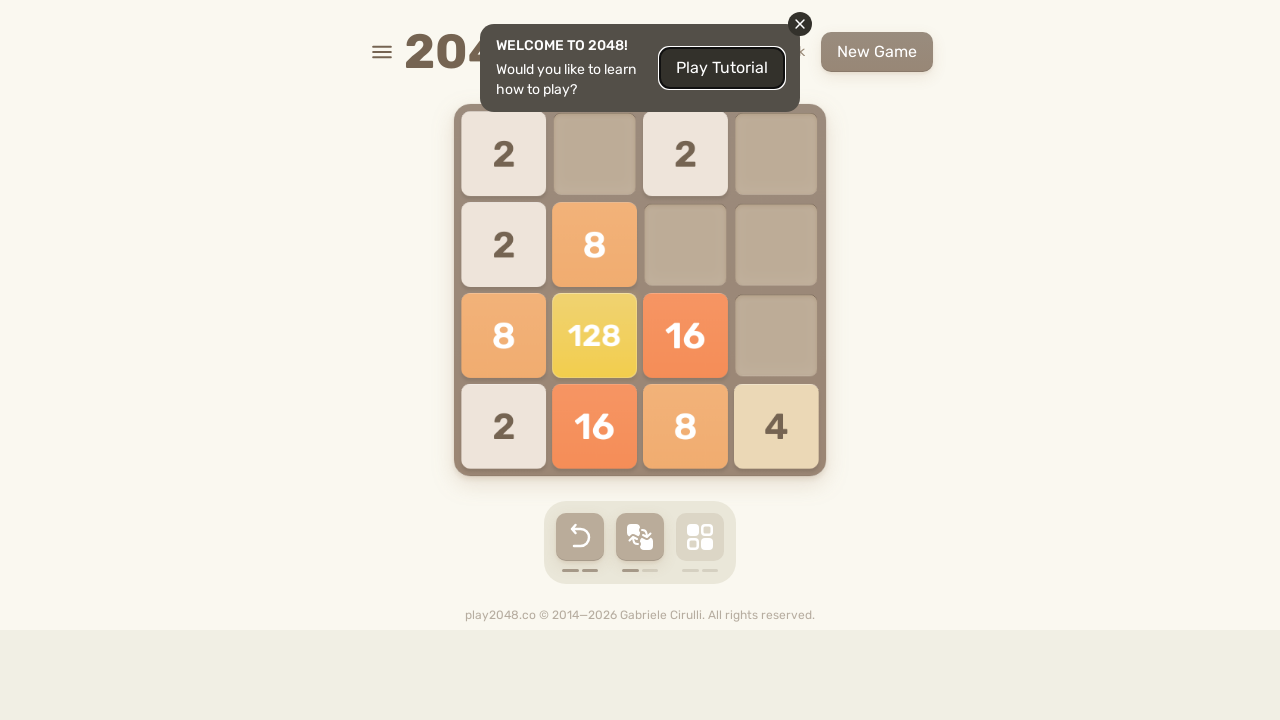

Pressed ArrowUp key on html
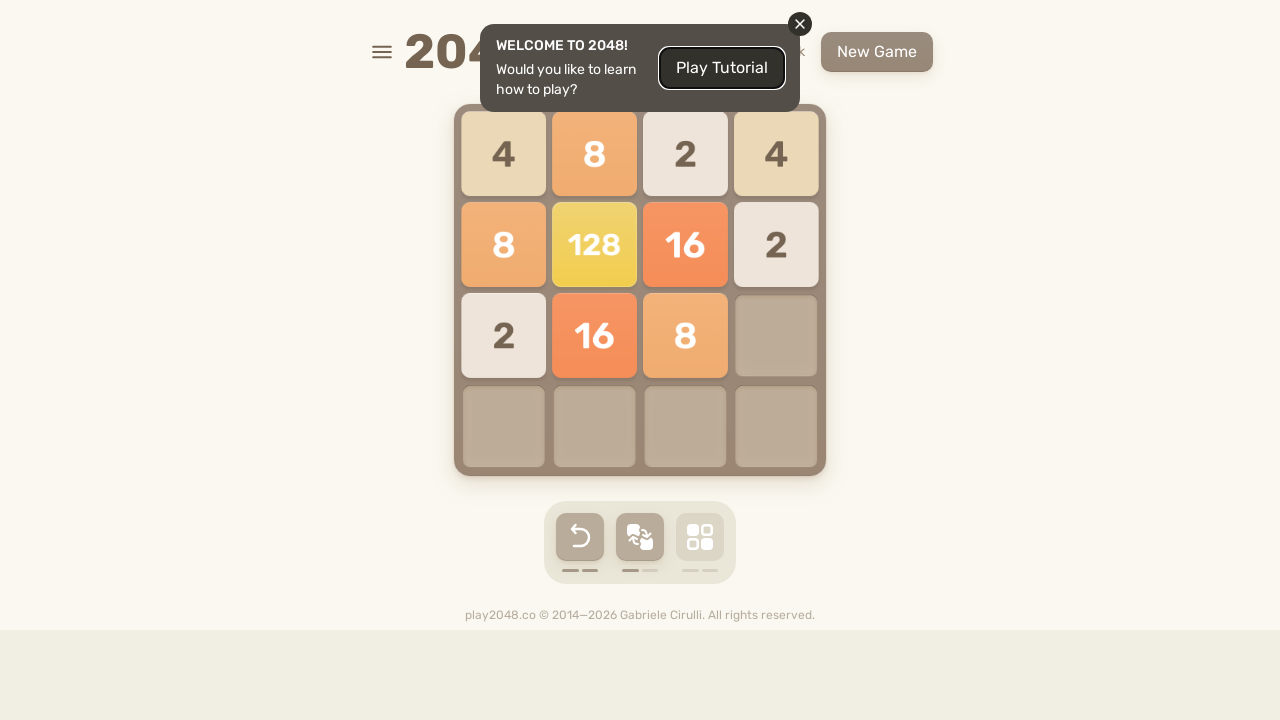

Pressed ArrowRight key on html
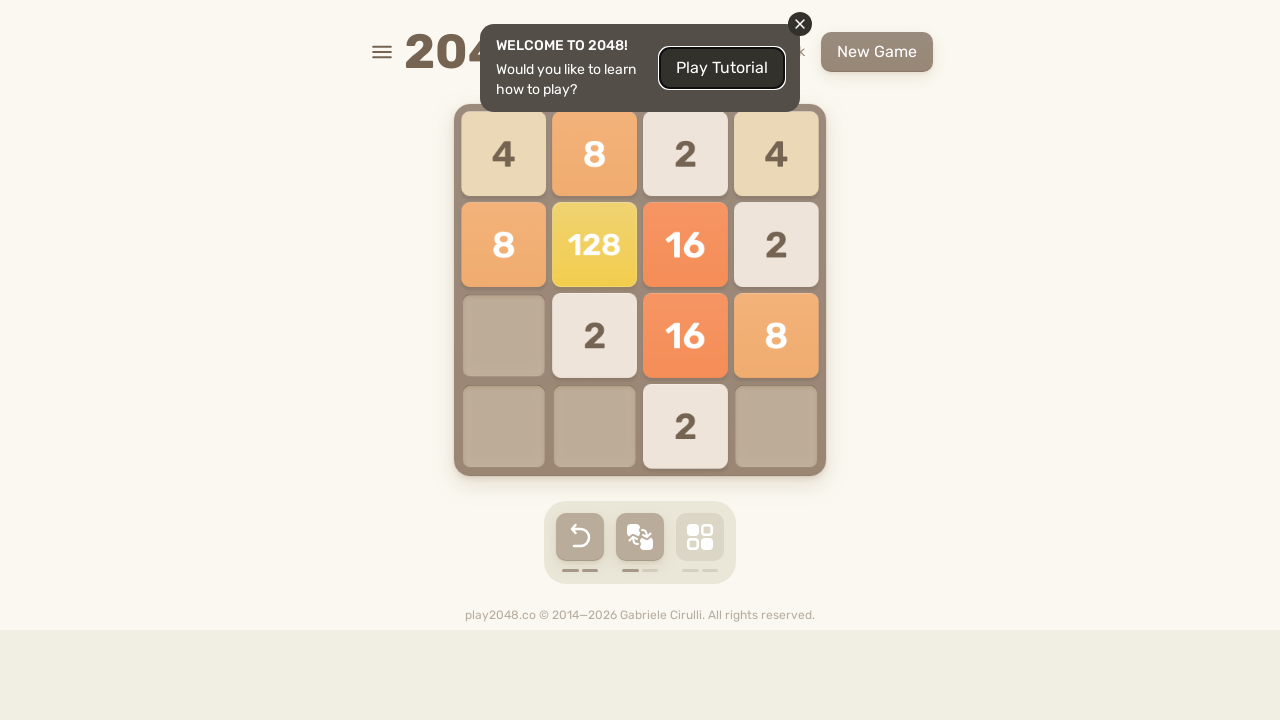

Pressed ArrowDown key on html
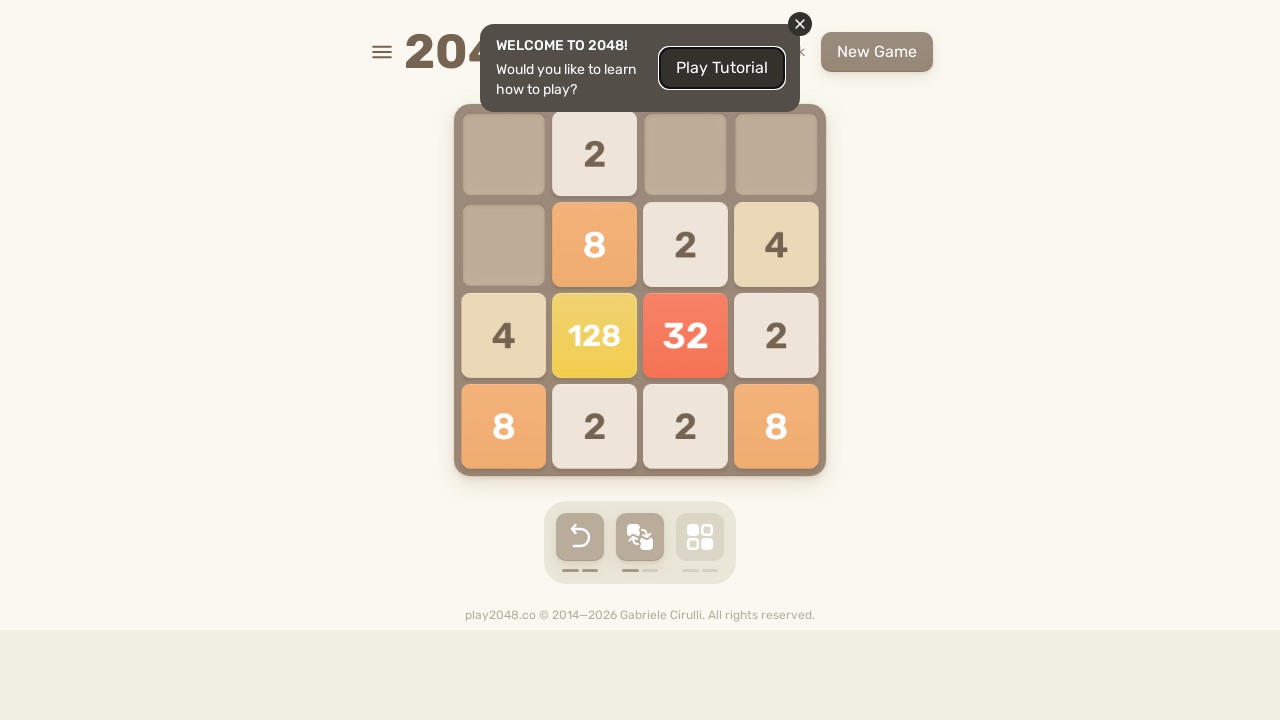

Pressed ArrowLeft key on html
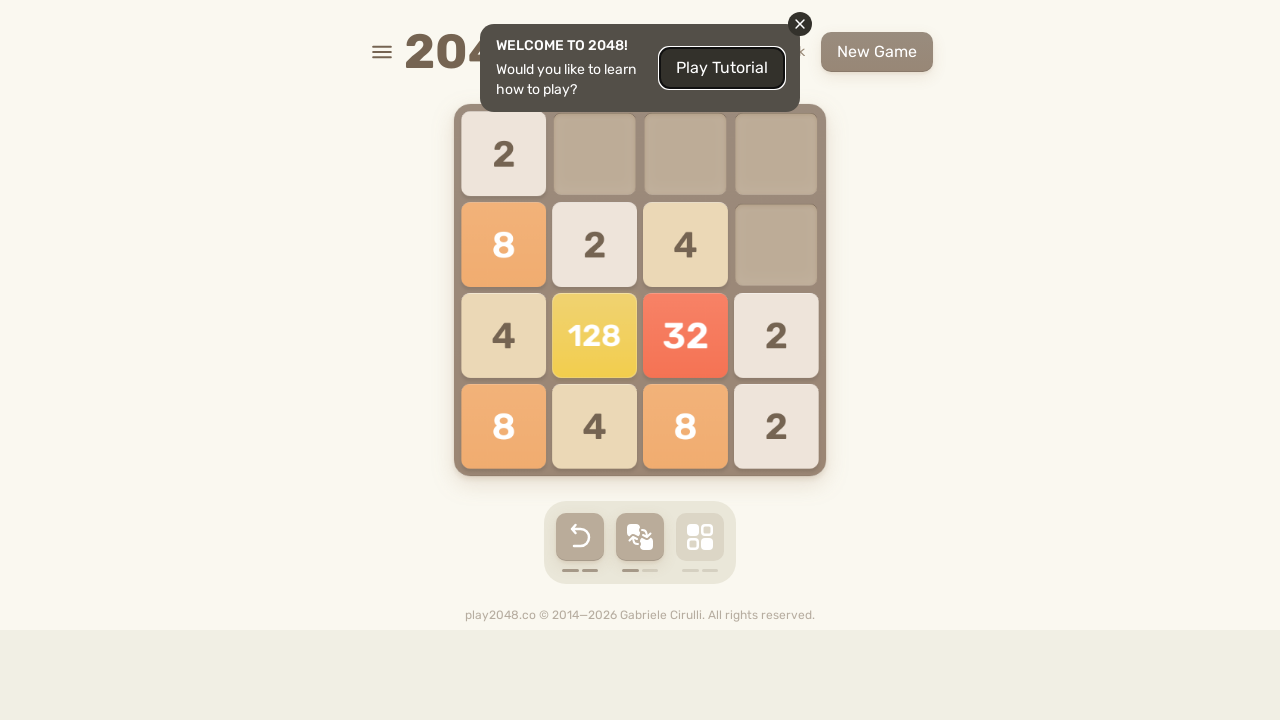

Pressed ArrowUp key on html
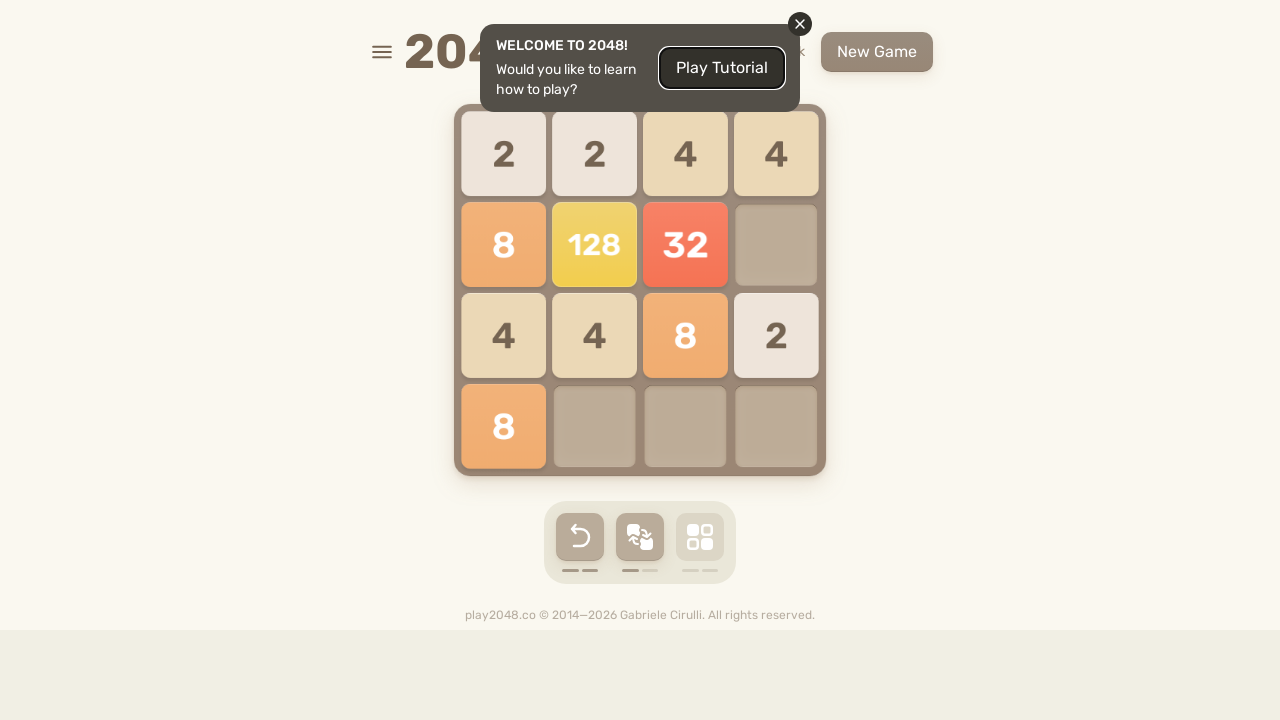

Pressed ArrowRight key on html
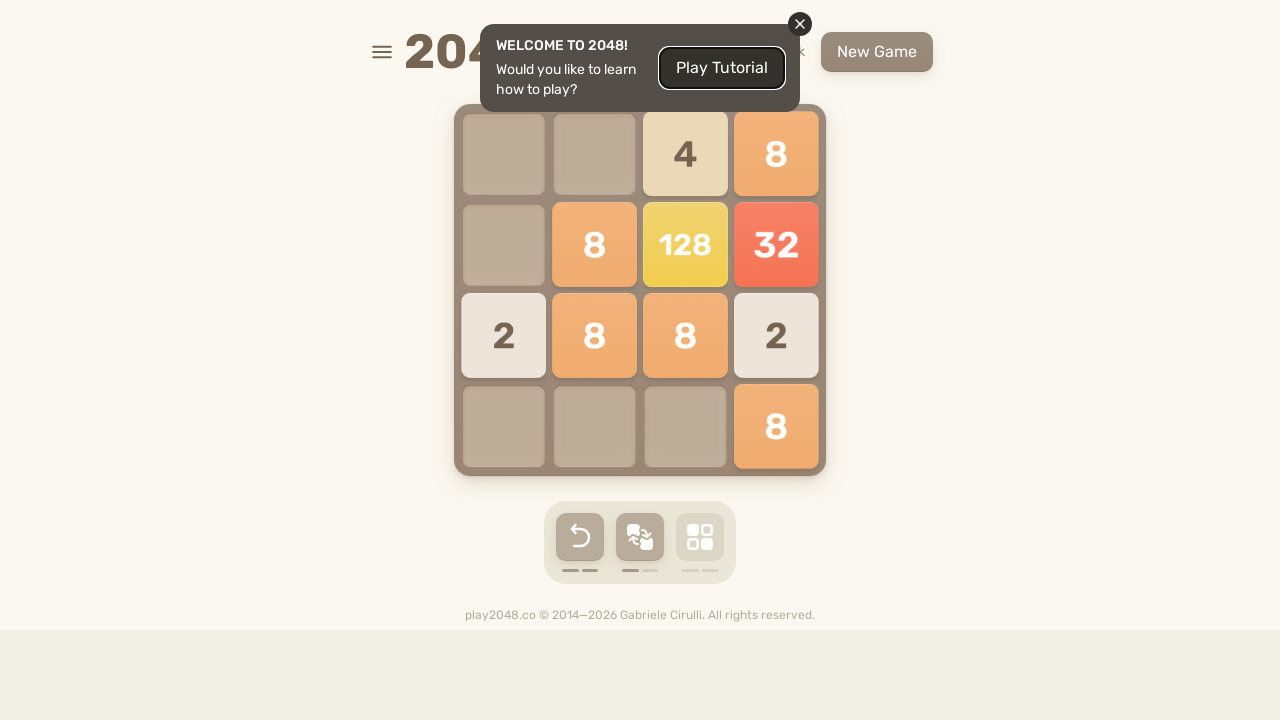

Pressed ArrowDown key on html
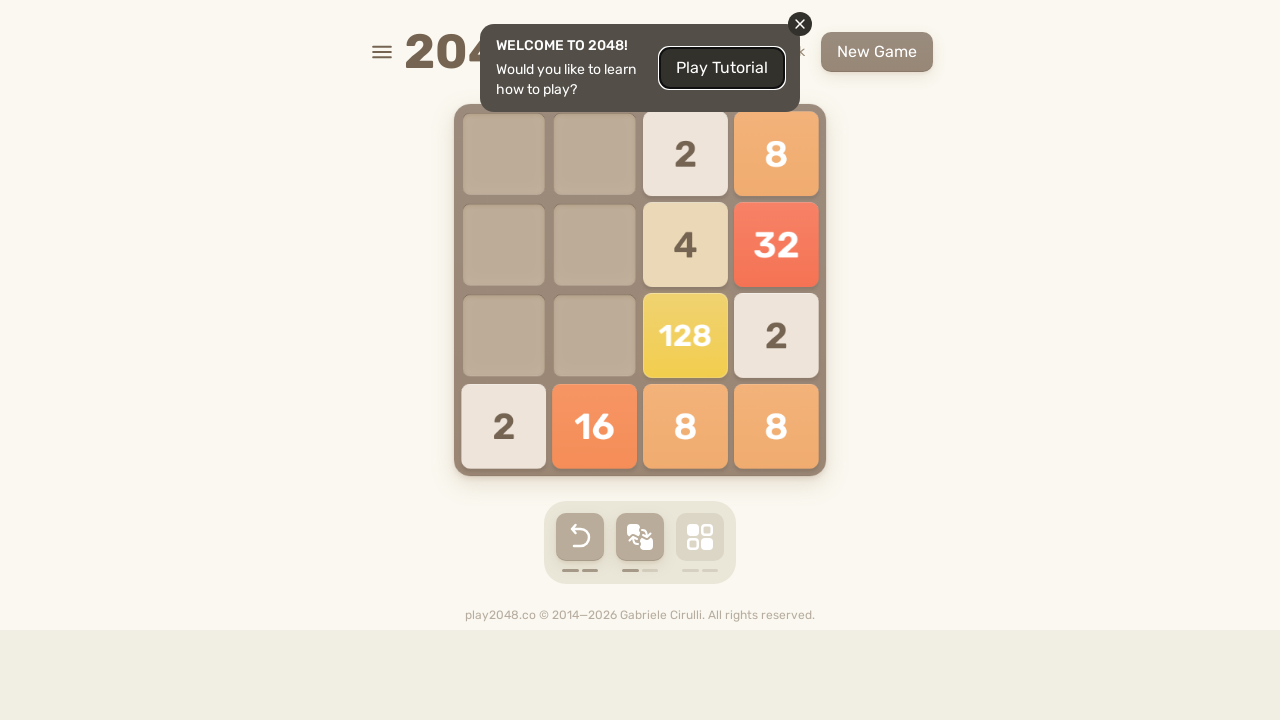

Pressed ArrowLeft key on html
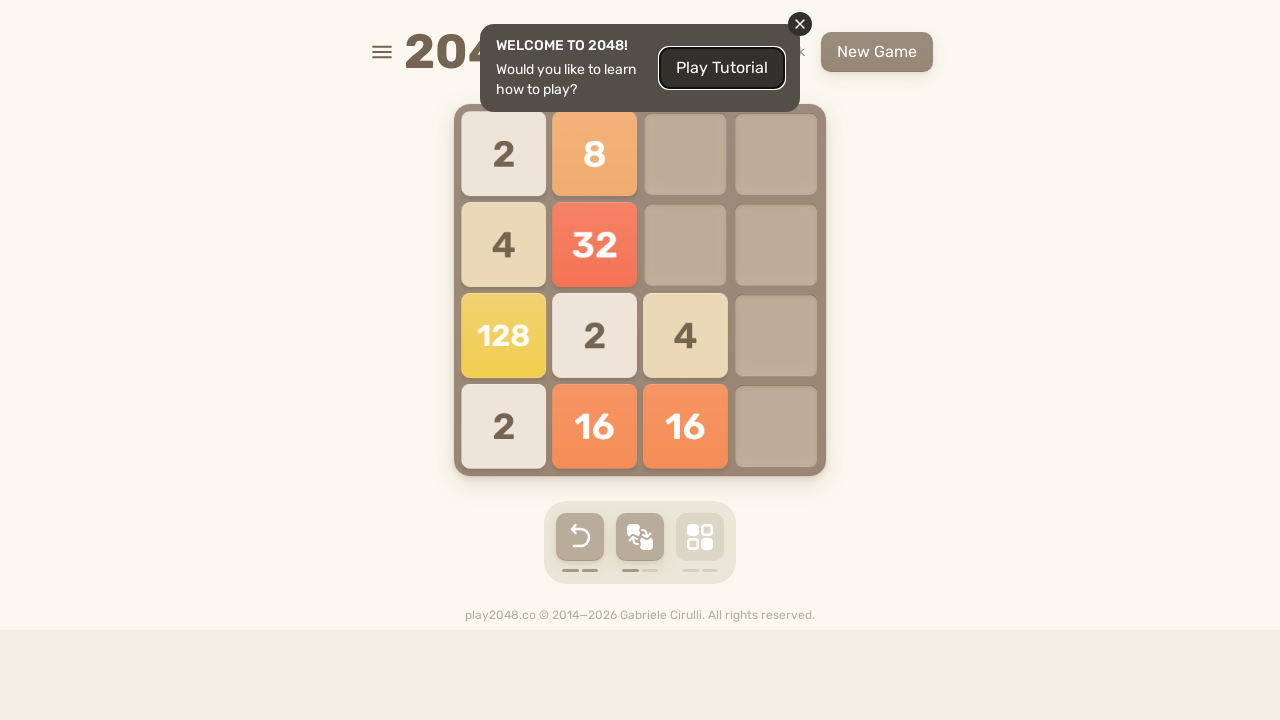

Pressed ArrowUp key on html
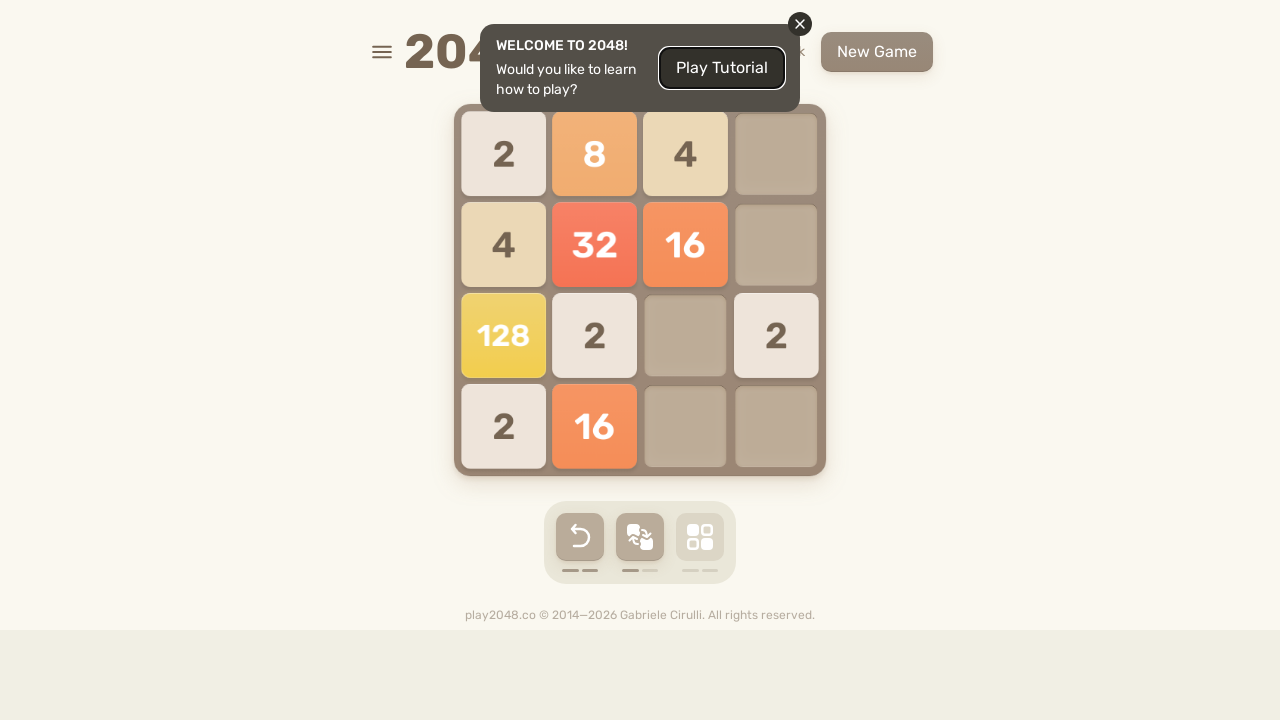

Pressed ArrowRight key on html
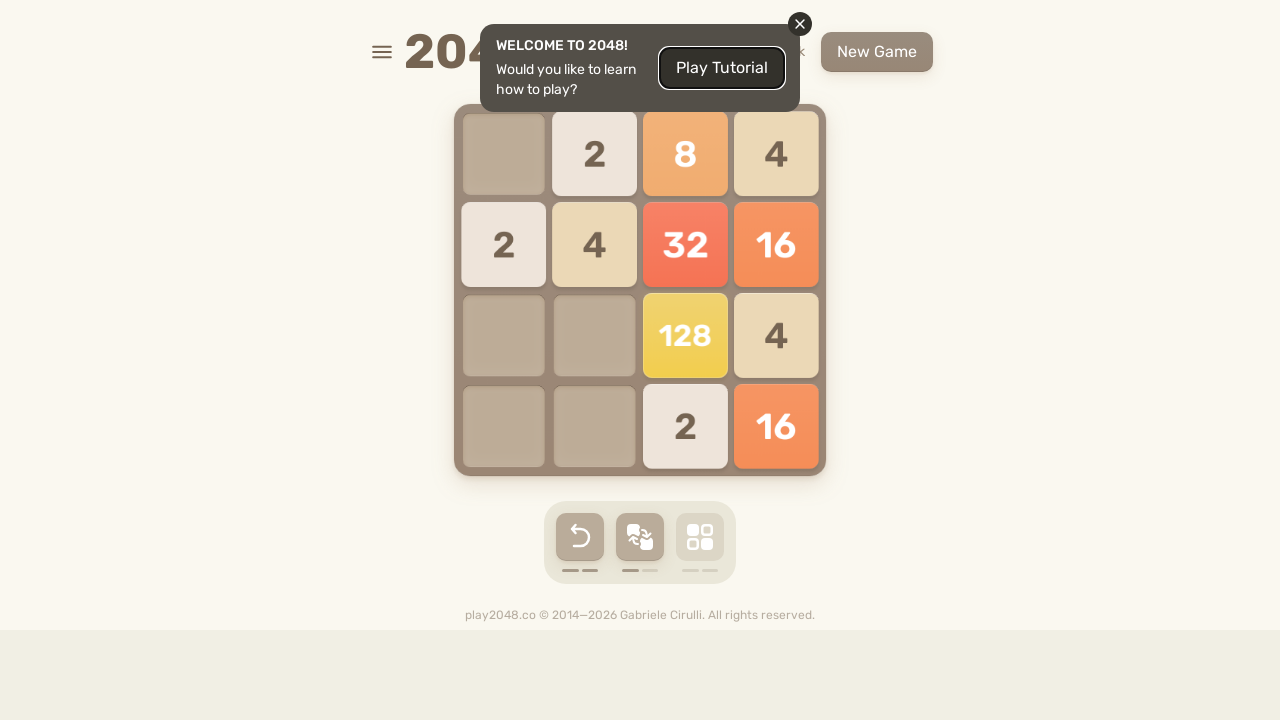

Pressed ArrowDown key on html
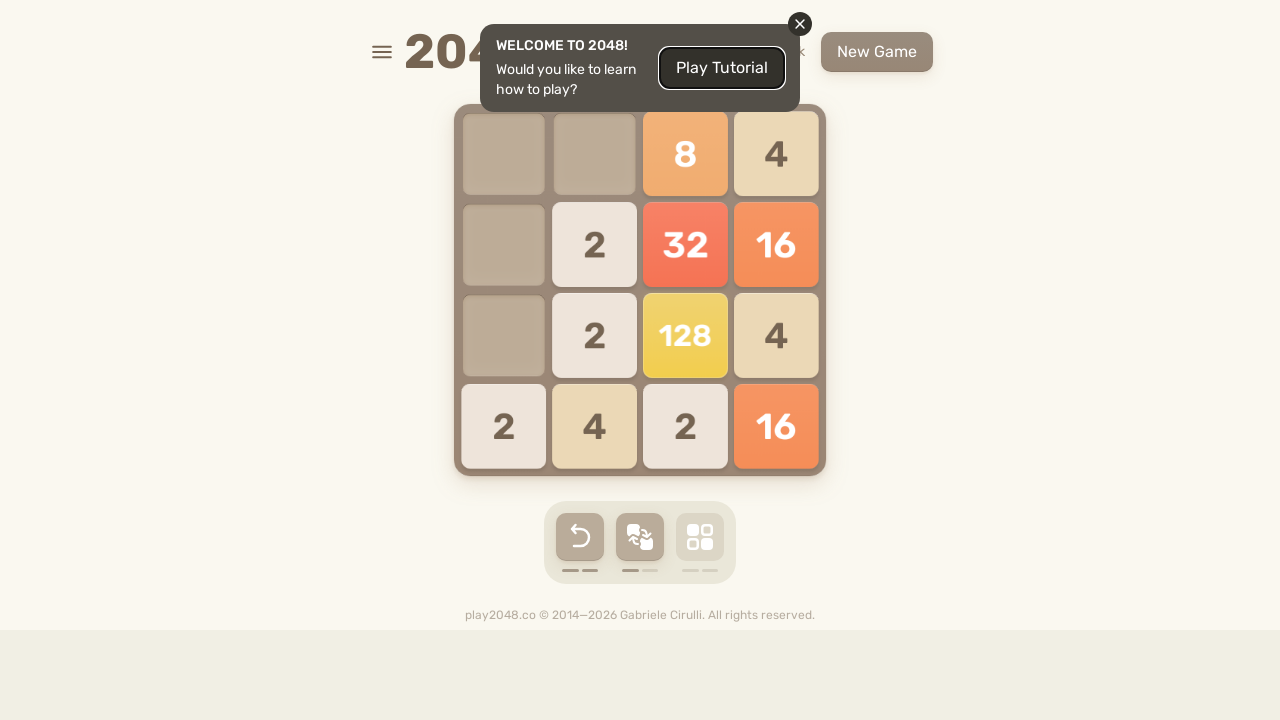

Pressed ArrowLeft key on html
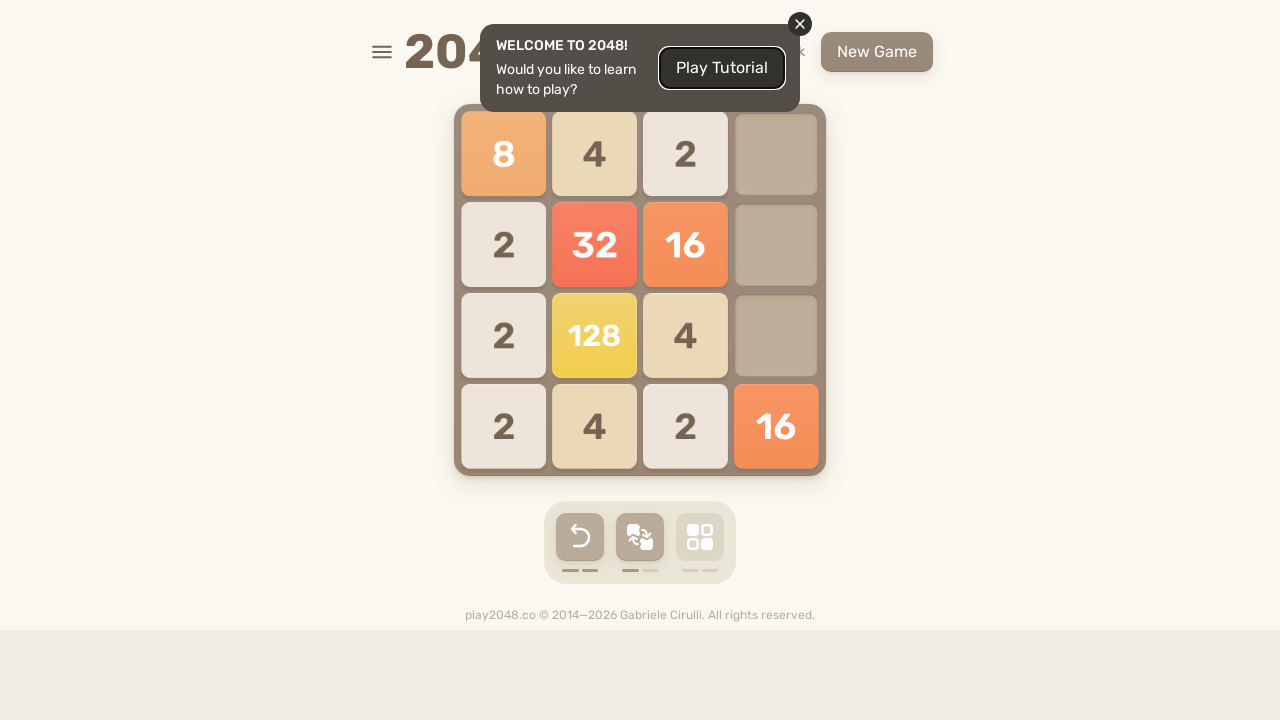

Waited 2 seconds before finishing game automation
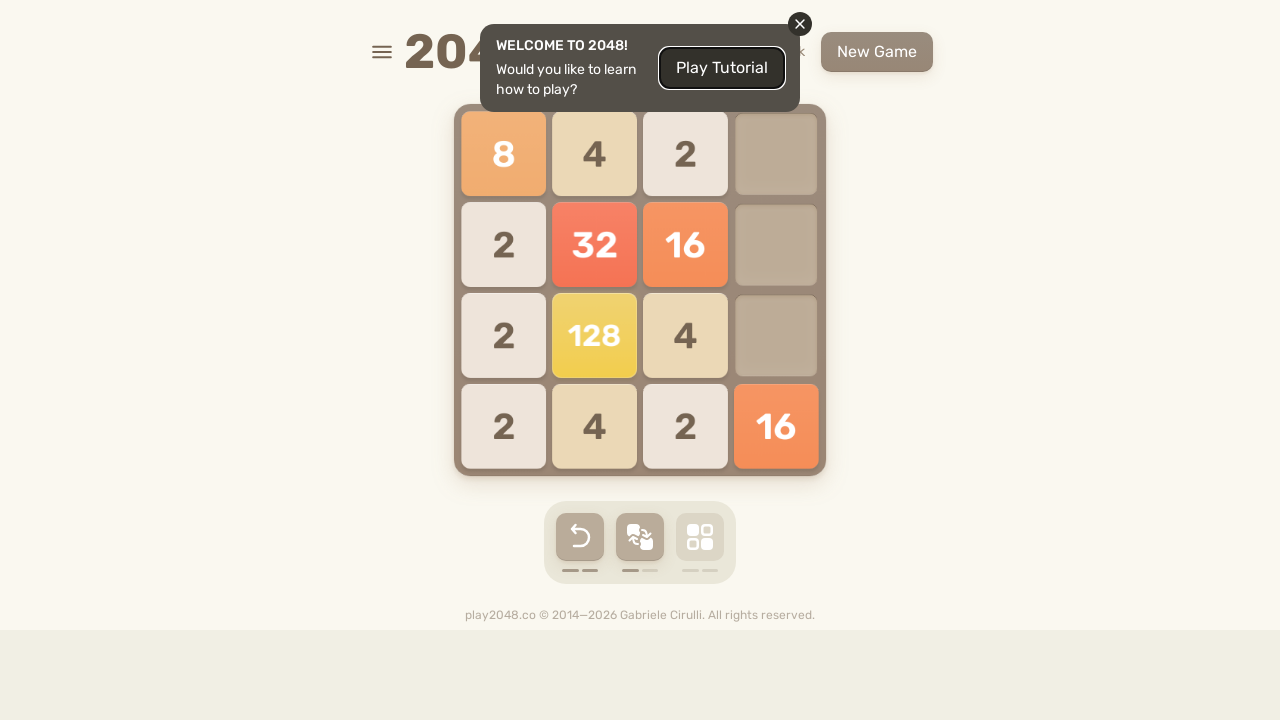

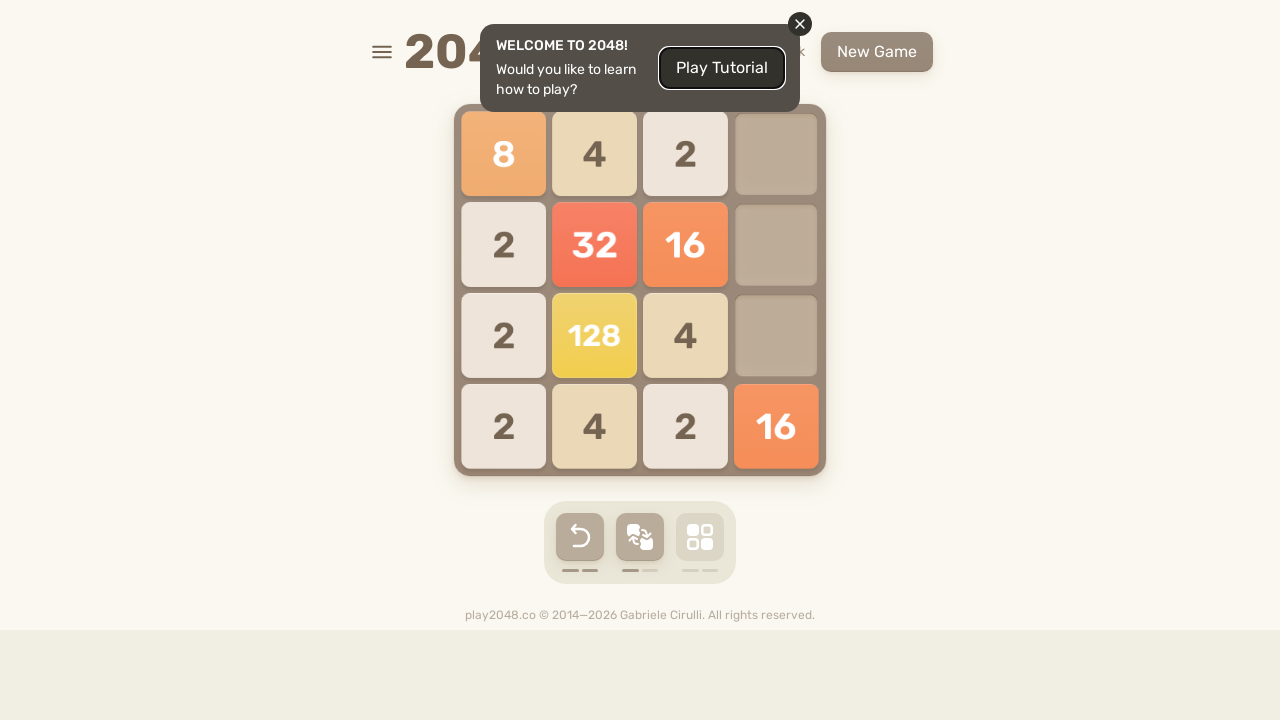